Tests filling a large form by entering text into all input fields and submitting the form via a button click

Starting URL: http://suninjuly.github.io/huge_form.html

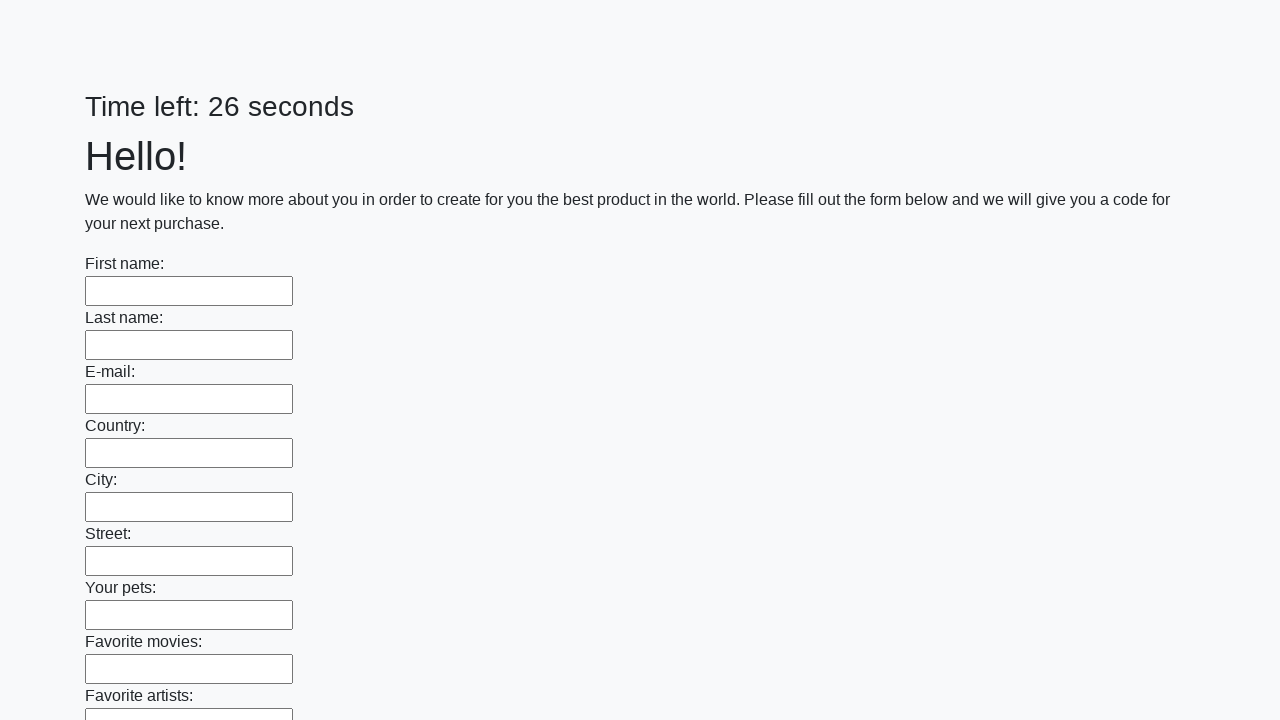

Located all input fields on the huge form
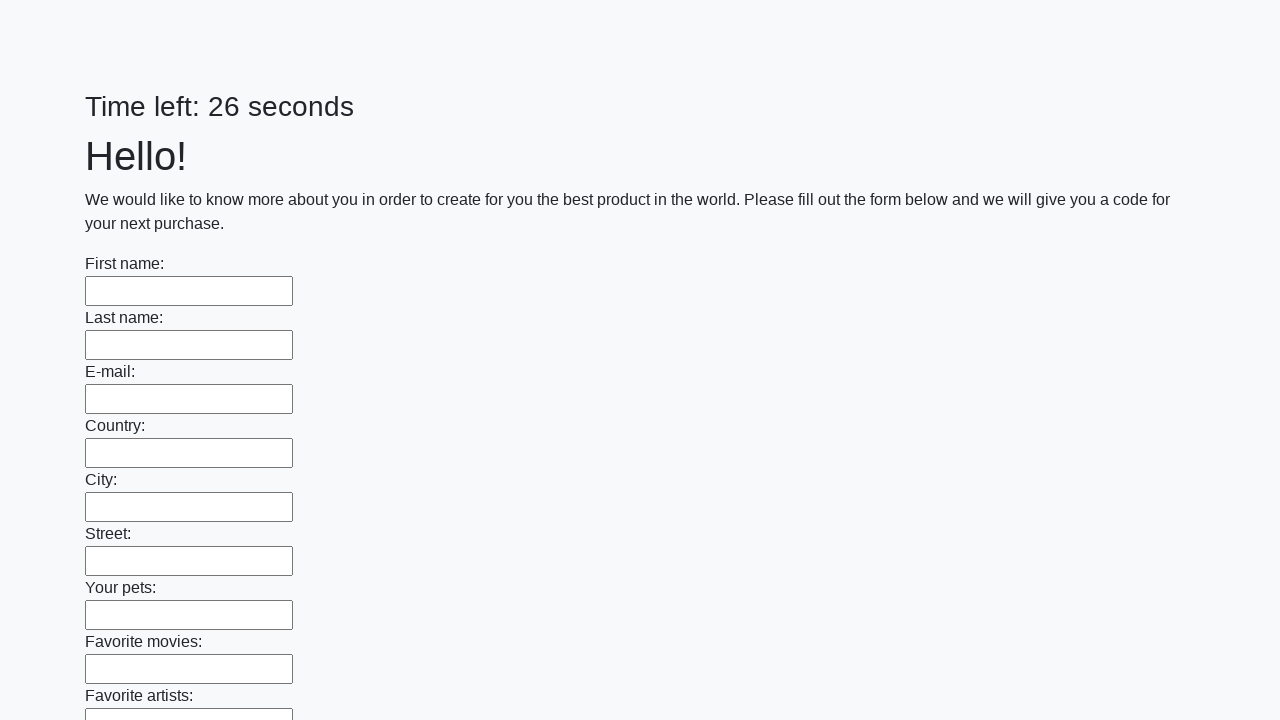

Filled an input field with 'M' on input >> nth=0
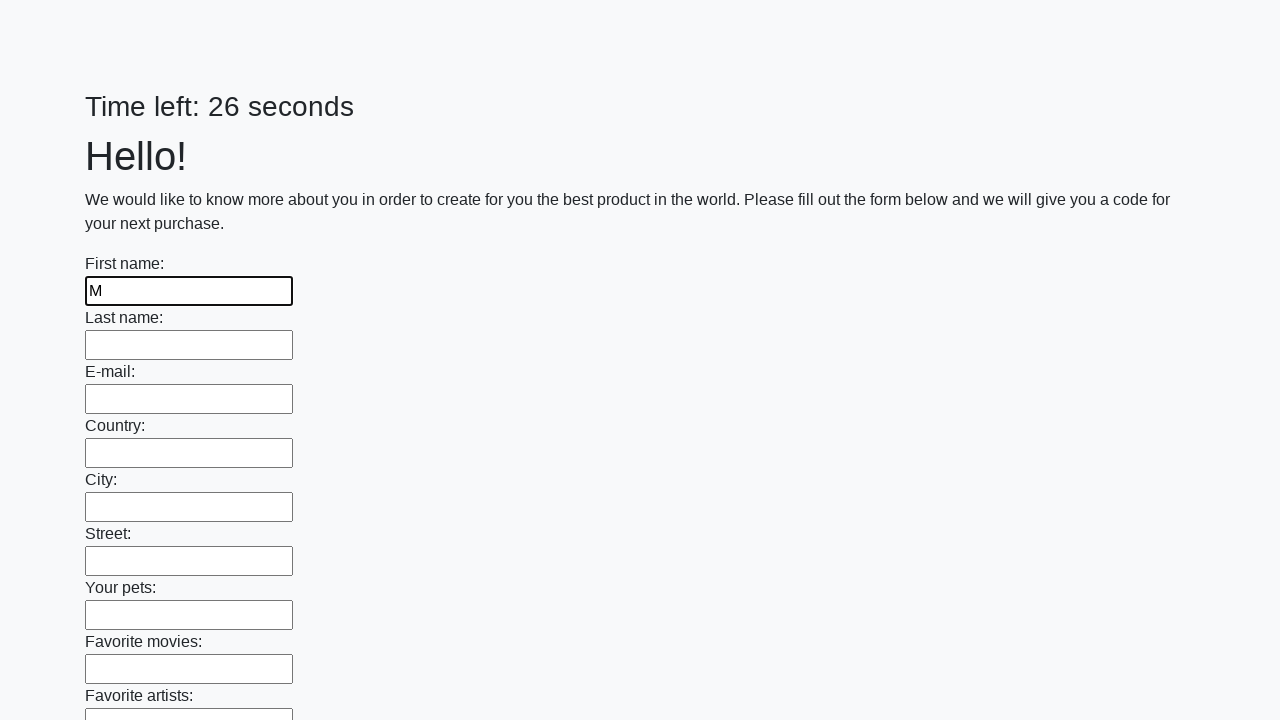

Filled an input field with 'M' on input >> nth=1
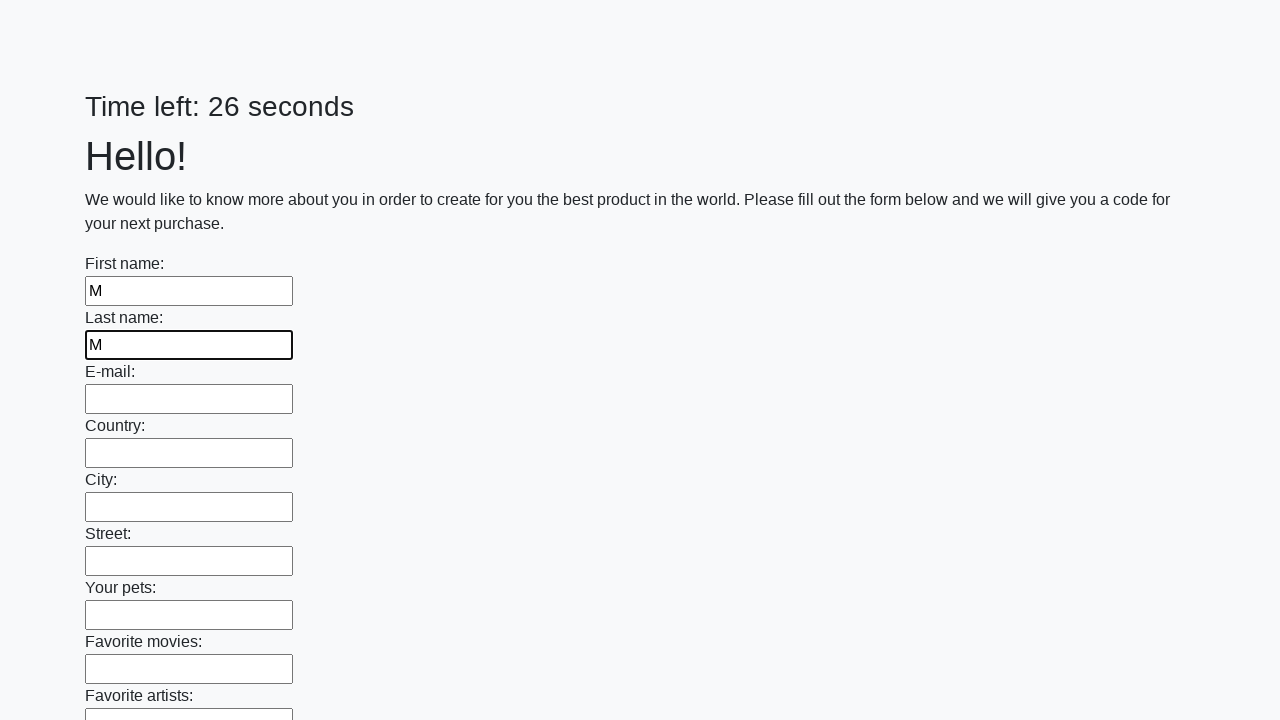

Filled an input field with 'M' on input >> nth=2
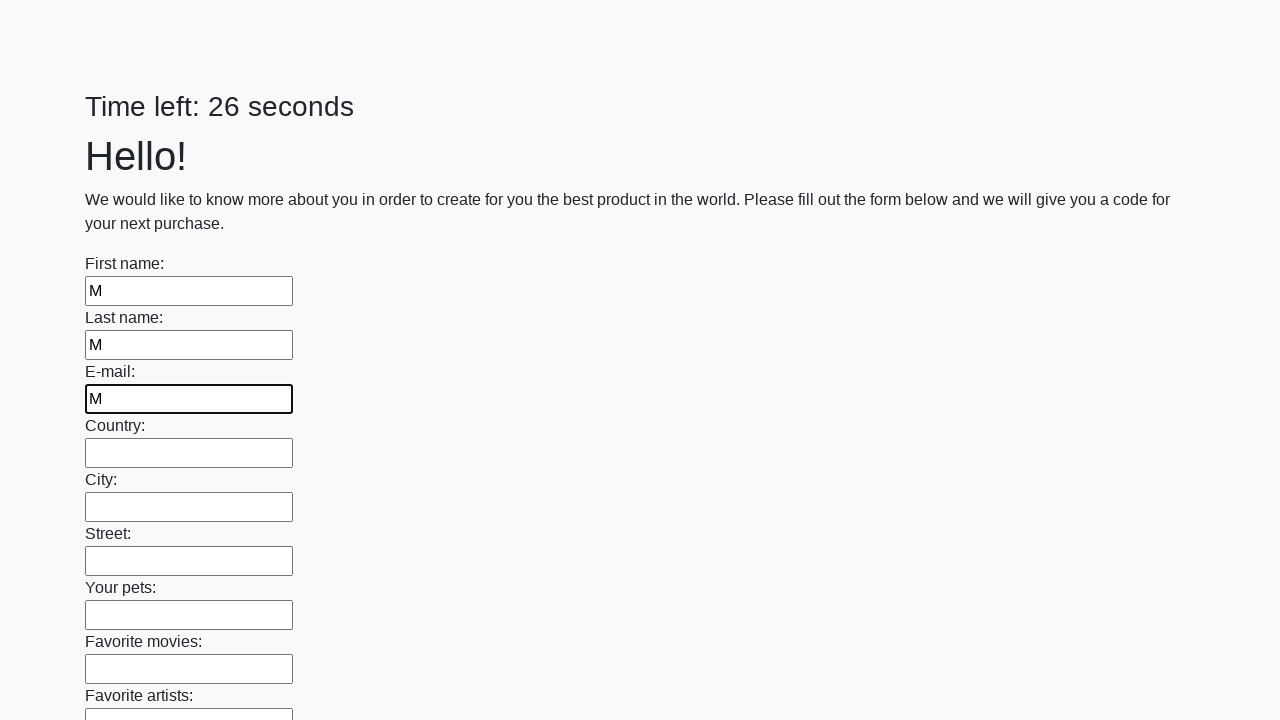

Filled an input field with 'M' on input >> nth=3
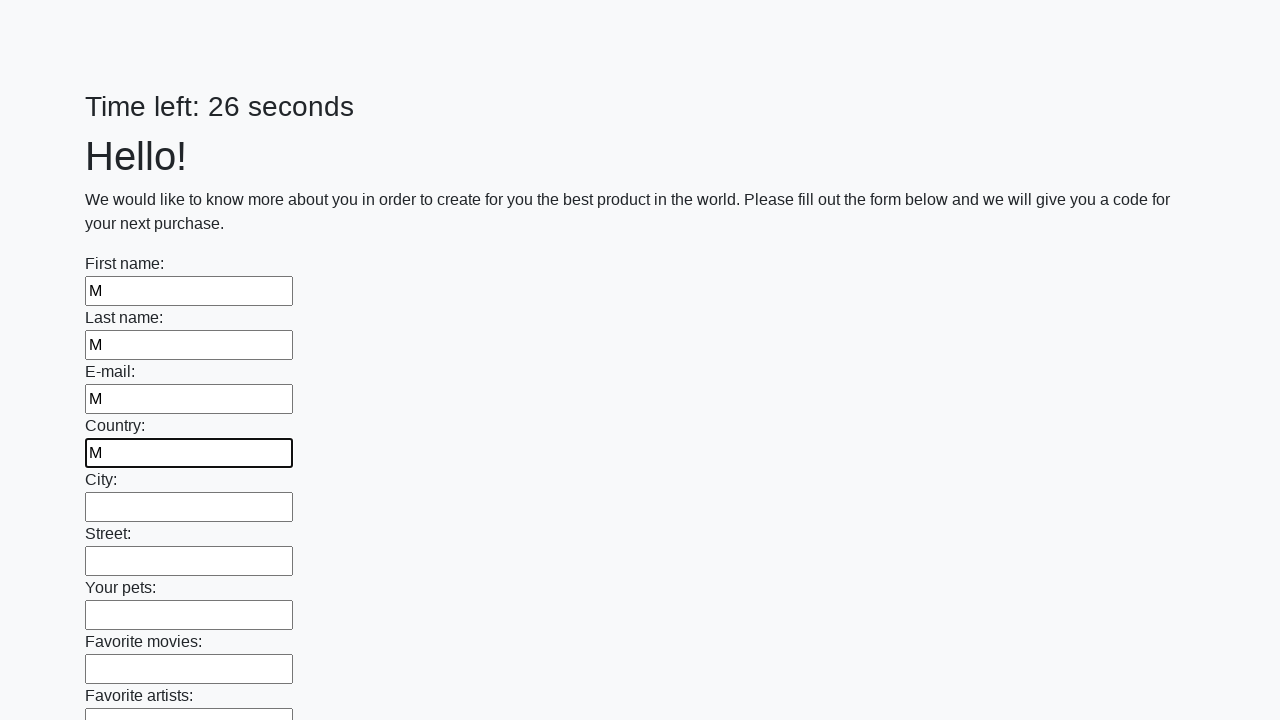

Filled an input field with 'M' on input >> nth=4
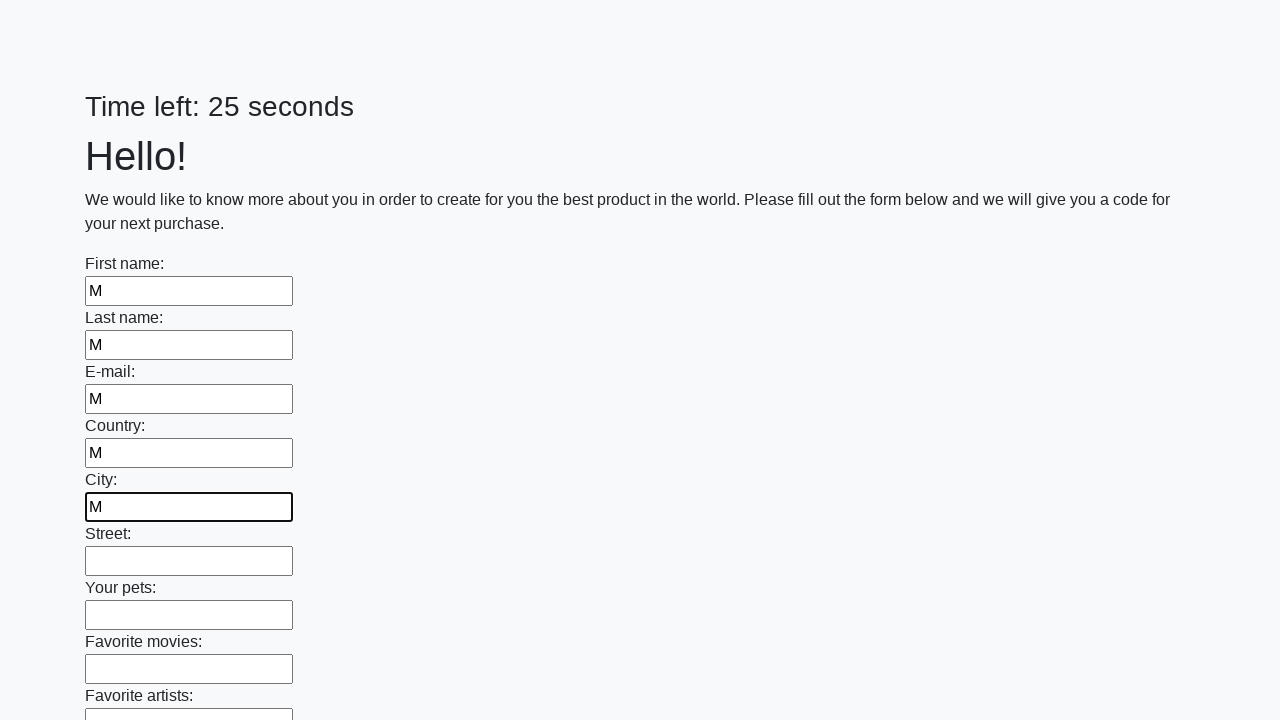

Filled an input field with 'M' on input >> nth=5
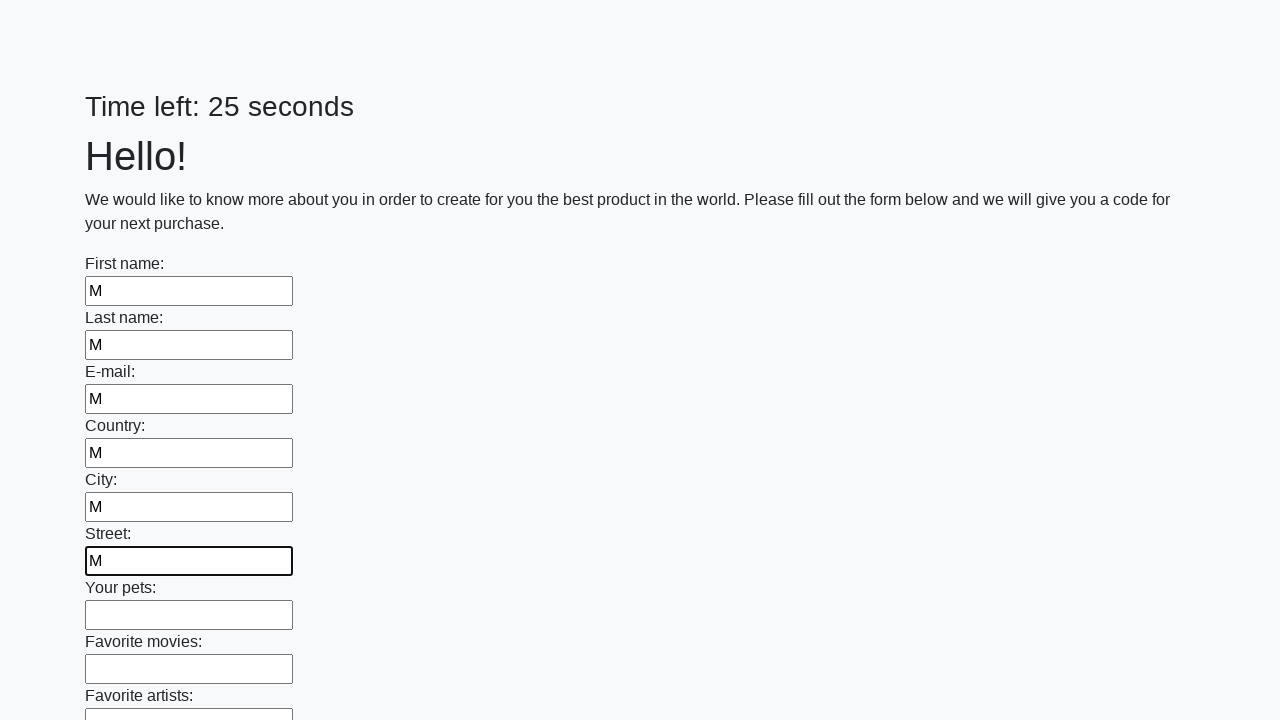

Filled an input field with 'M' on input >> nth=6
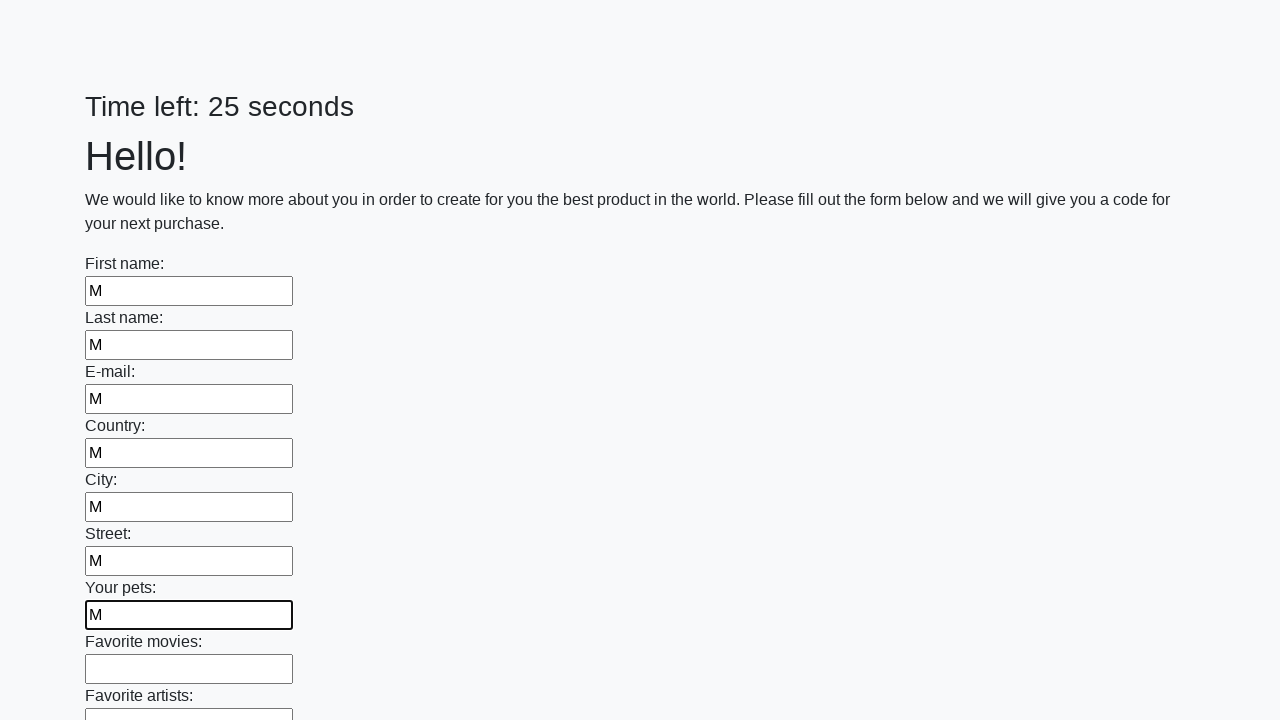

Filled an input field with 'M' on input >> nth=7
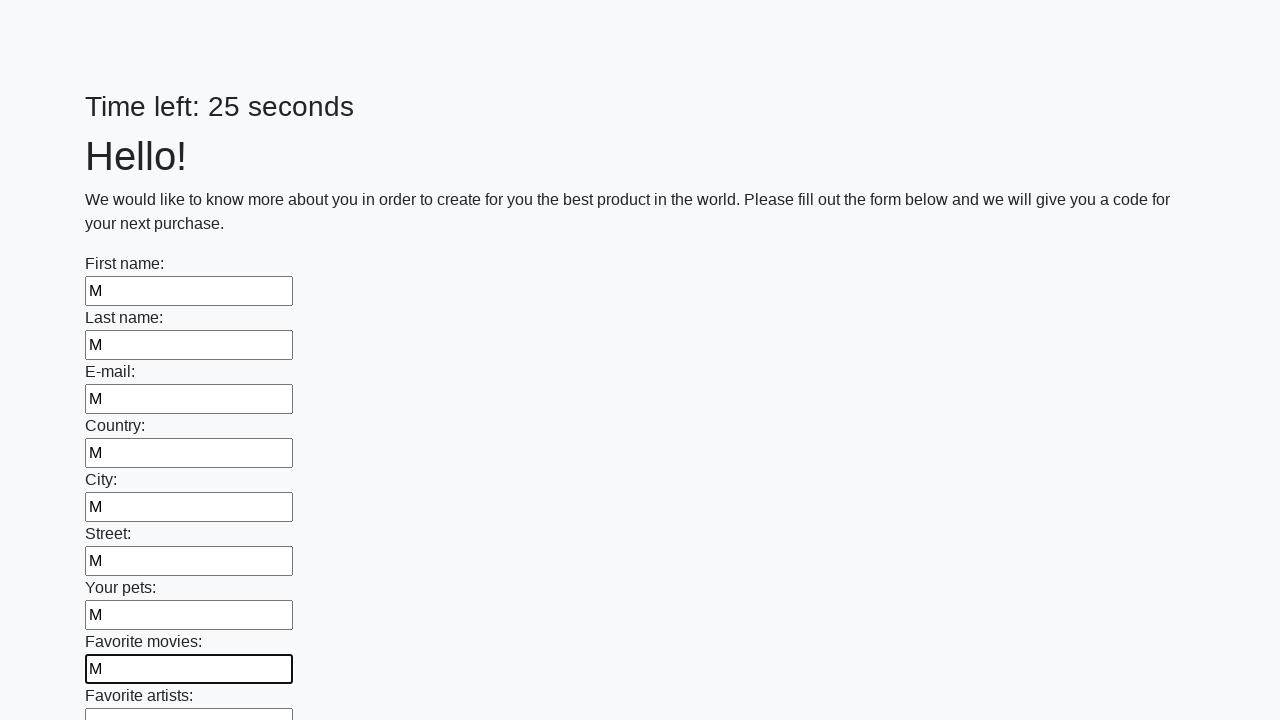

Filled an input field with 'M' on input >> nth=8
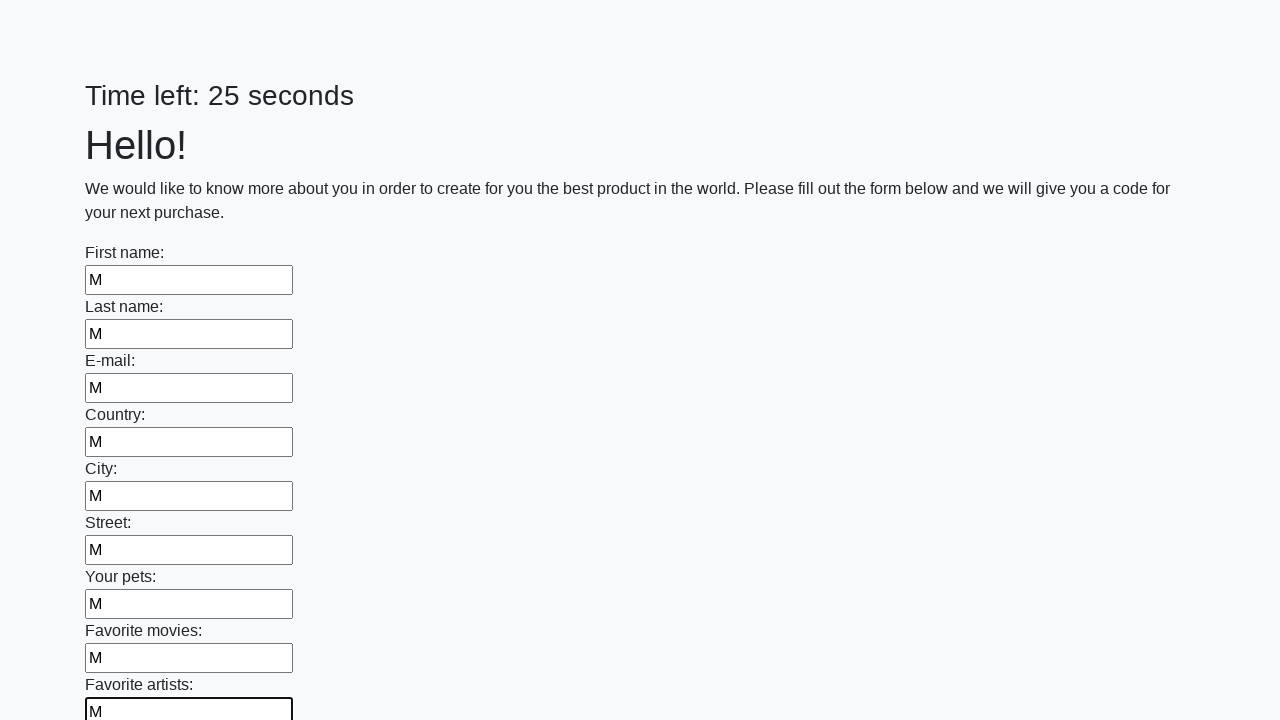

Filled an input field with 'M' on input >> nth=9
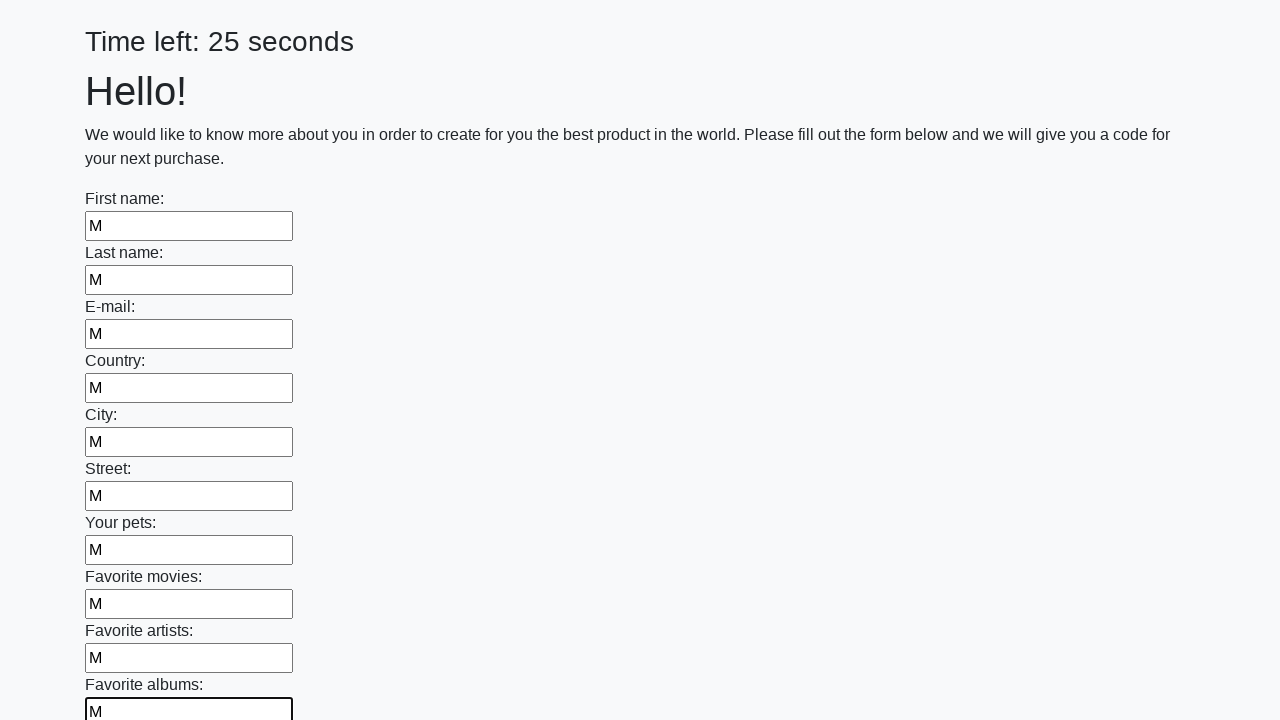

Filled an input field with 'M' on input >> nth=10
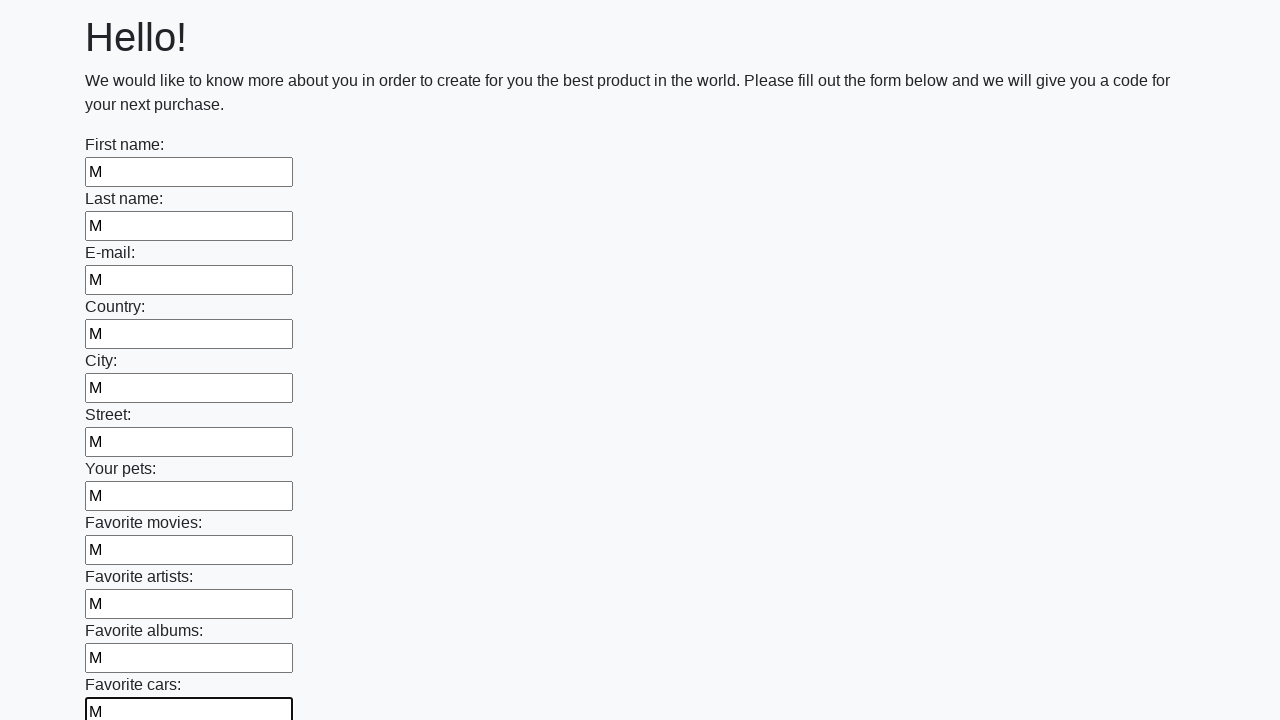

Filled an input field with 'M' on input >> nth=11
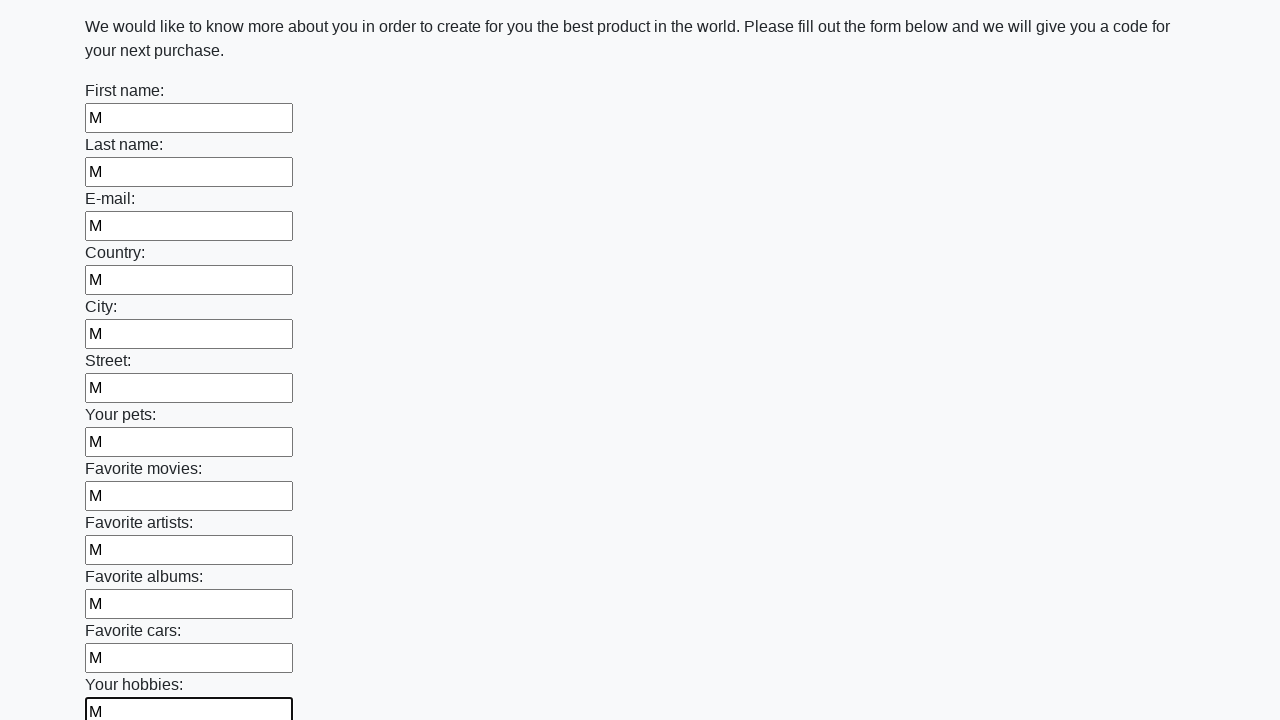

Filled an input field with 'M' on input >> nth=12
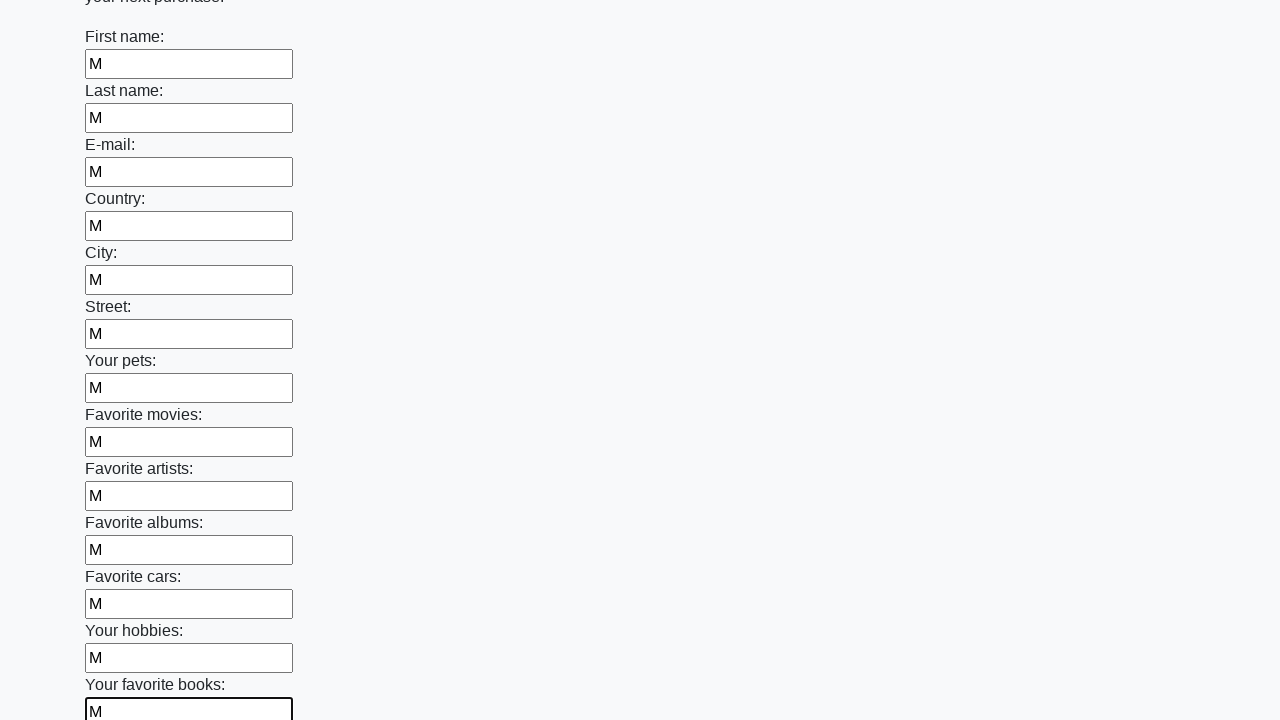

Filled an input field with 'M' on input >> nth=13
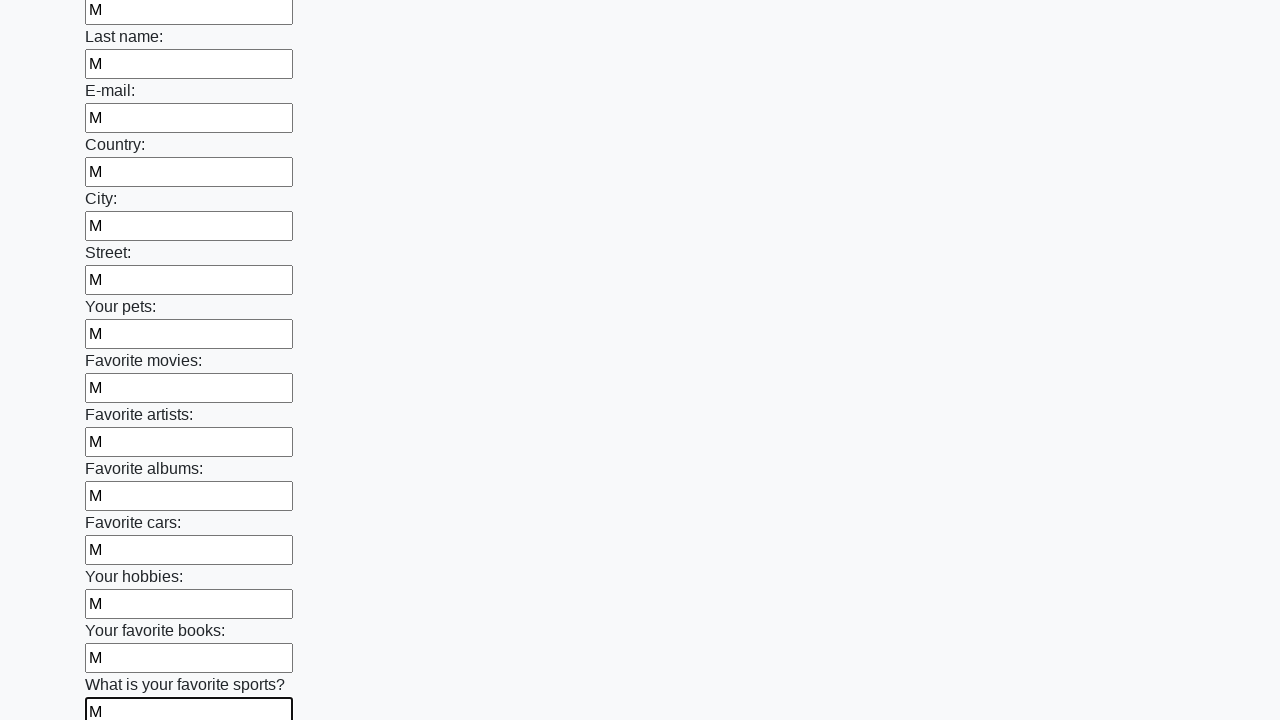

Filled an input field with 'M' on input >> nth=14
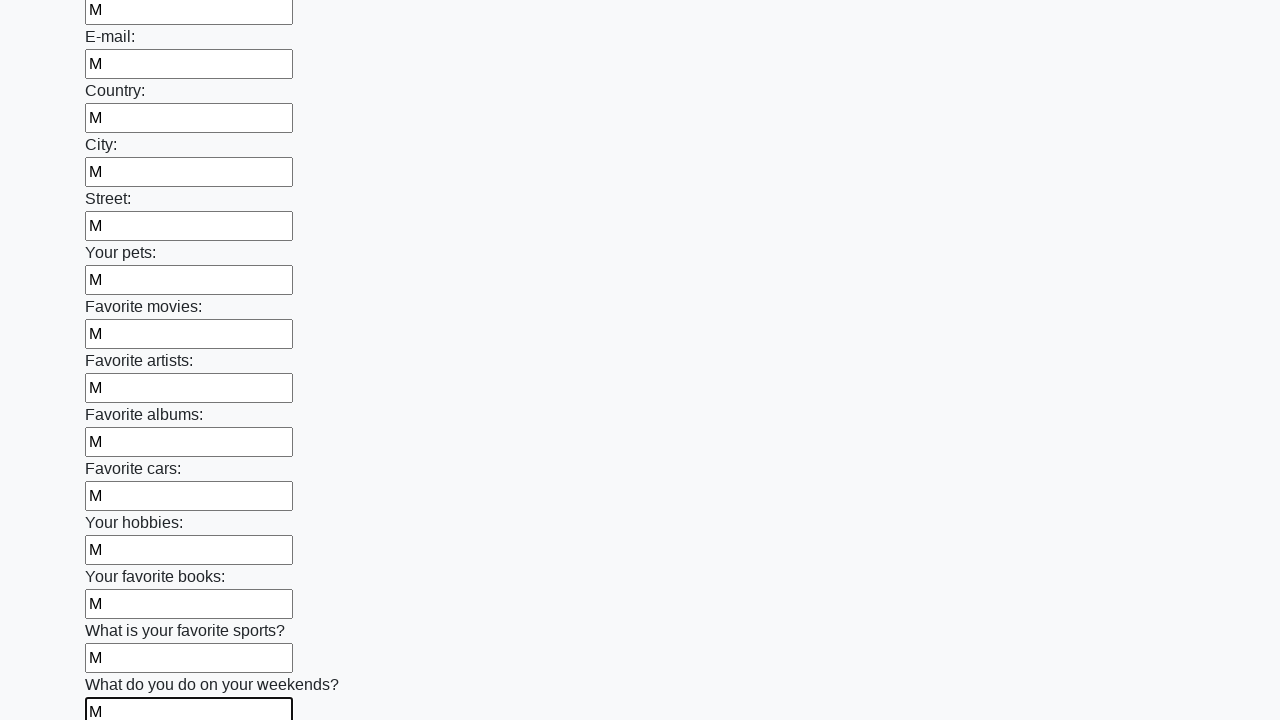

Filled an input field with 'M' on input >> nth=15
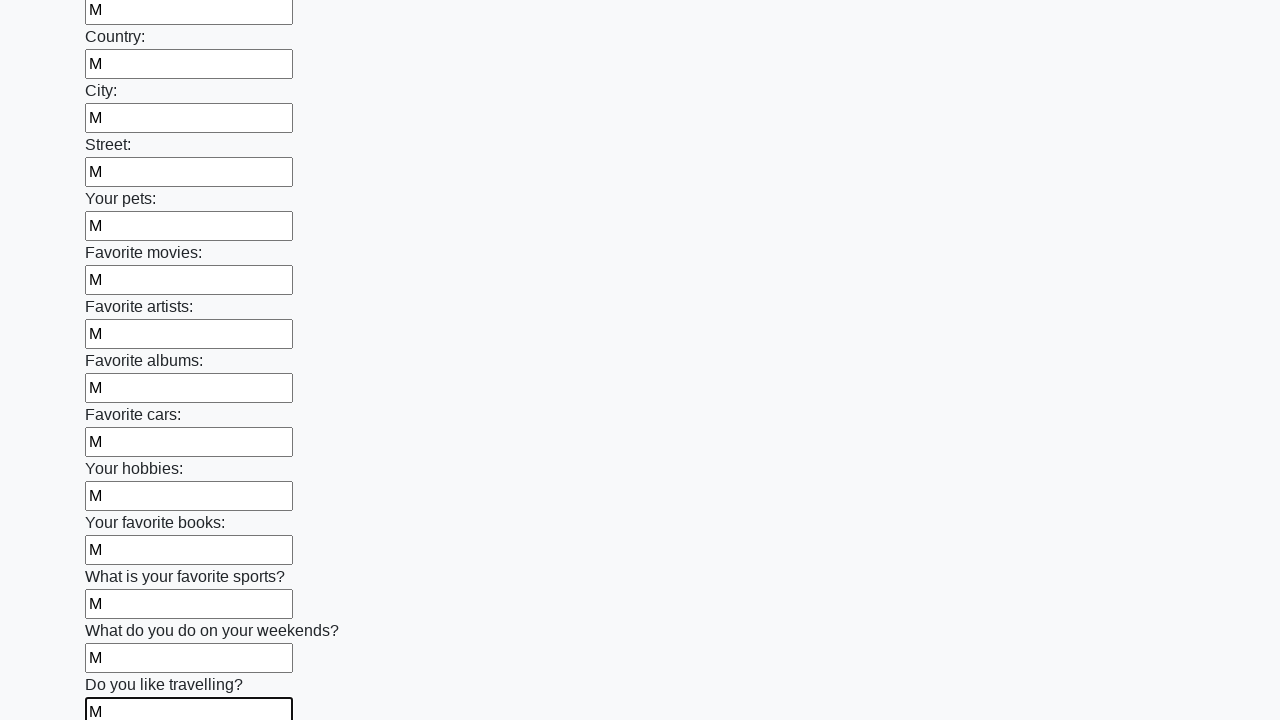

Filled an input field with 'M' on input >> nth=16
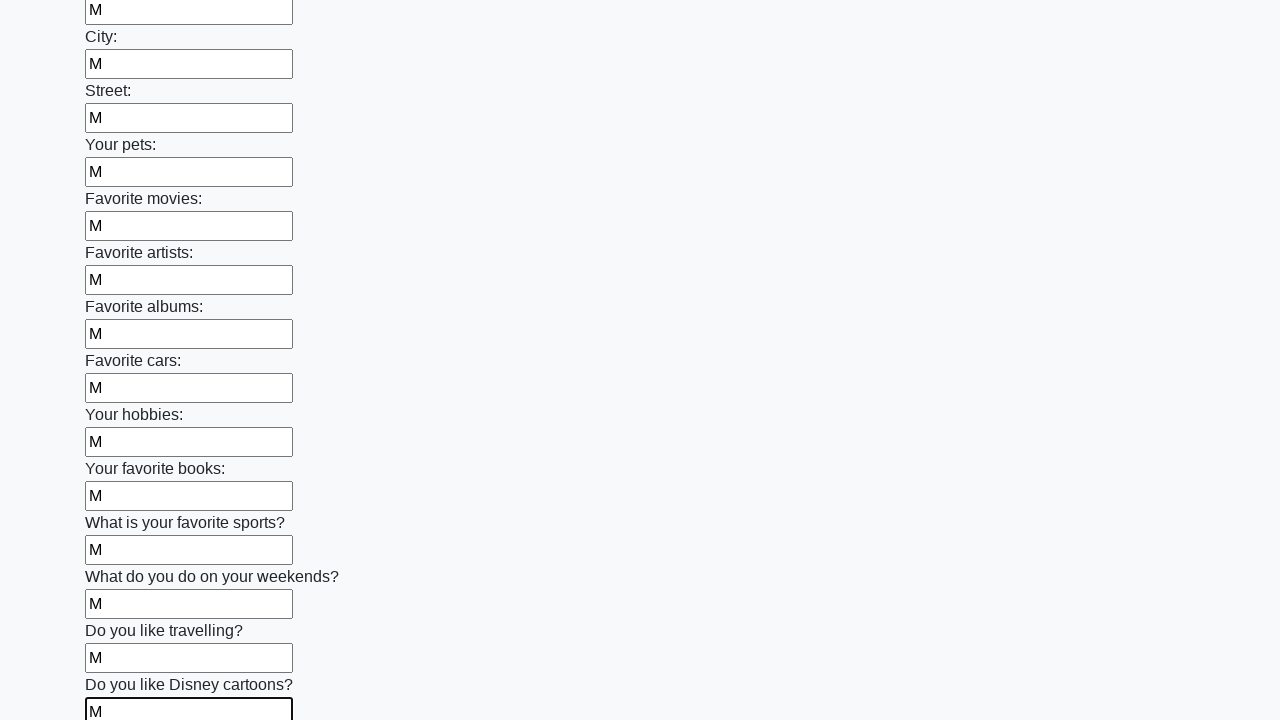

Filled an input field with 'M' on input >> nth=17
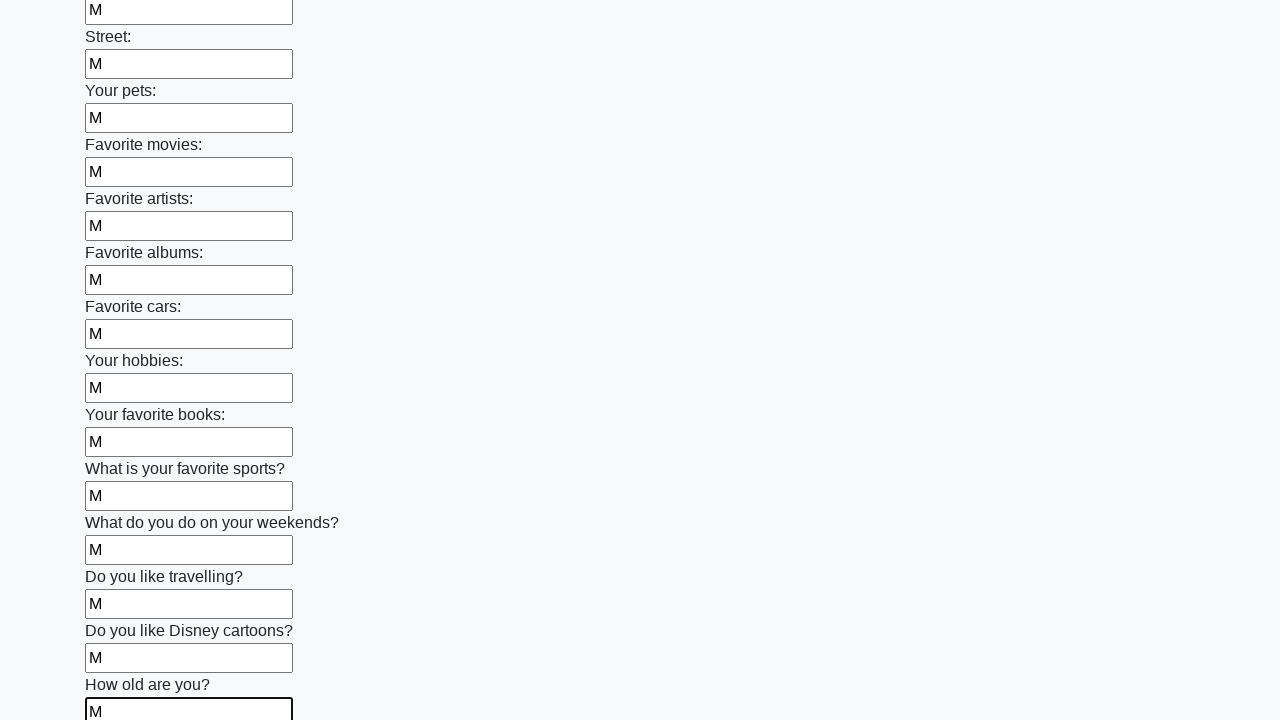

Filled an input field with 'M' on input >> nth=18
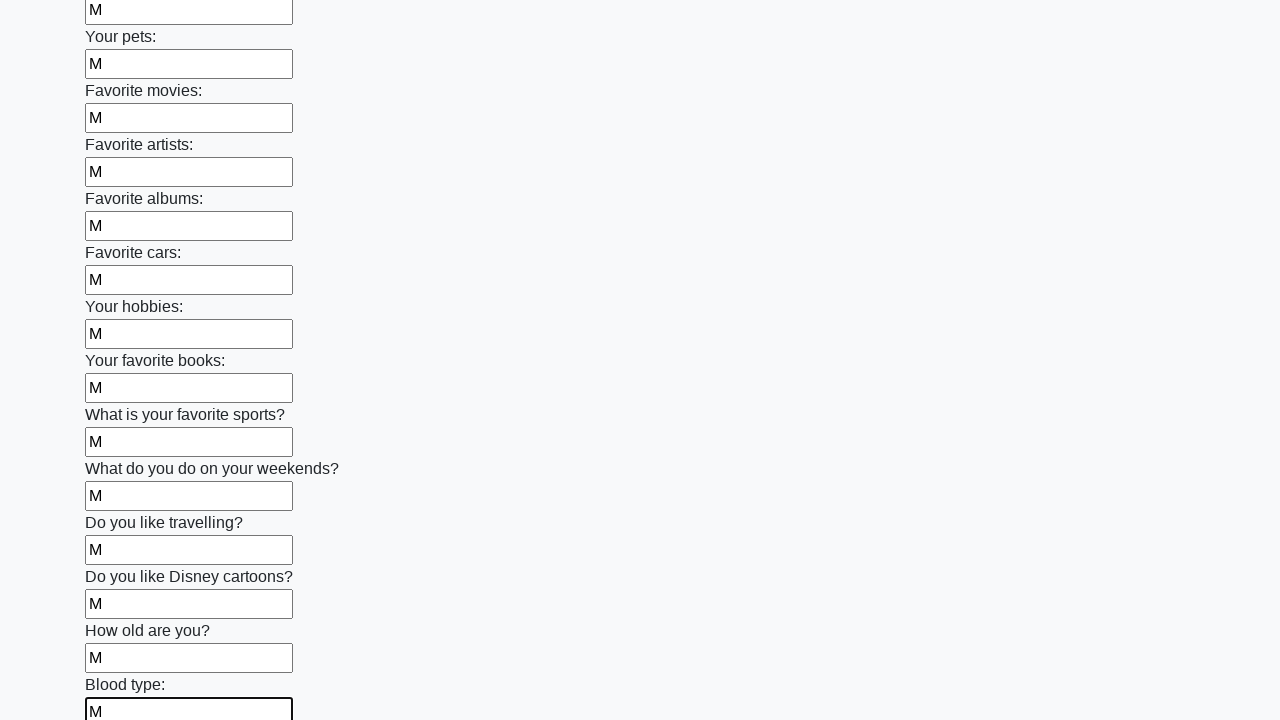

Filled an input field with 'M' on input >> nth=19
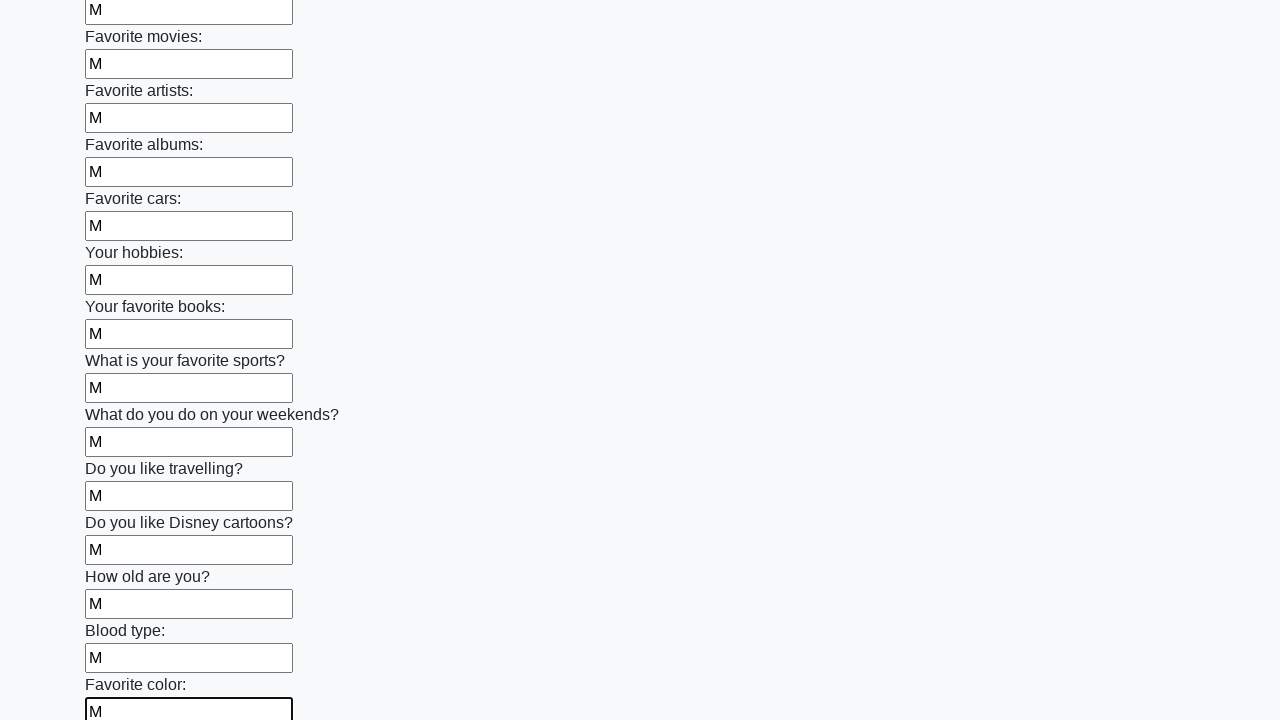

Filled an input field with 'M' on input >> nth=20
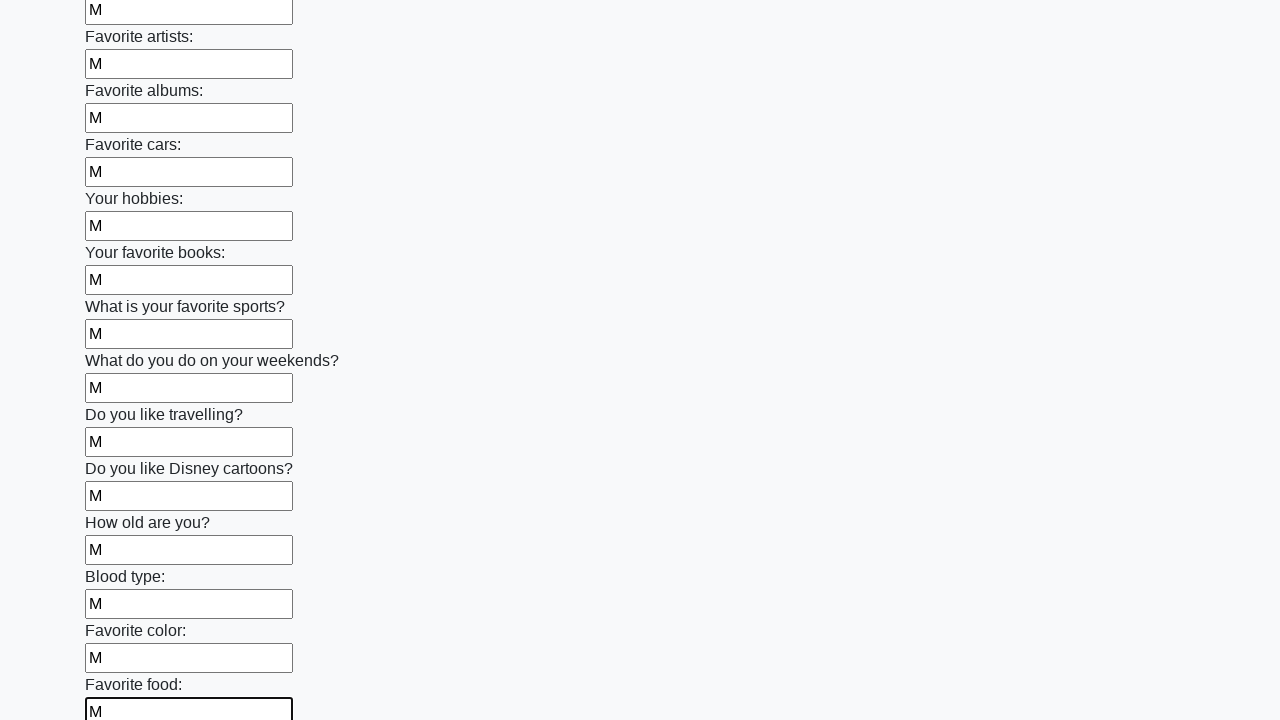

Filled an input field with 'M' on input >> nth=21
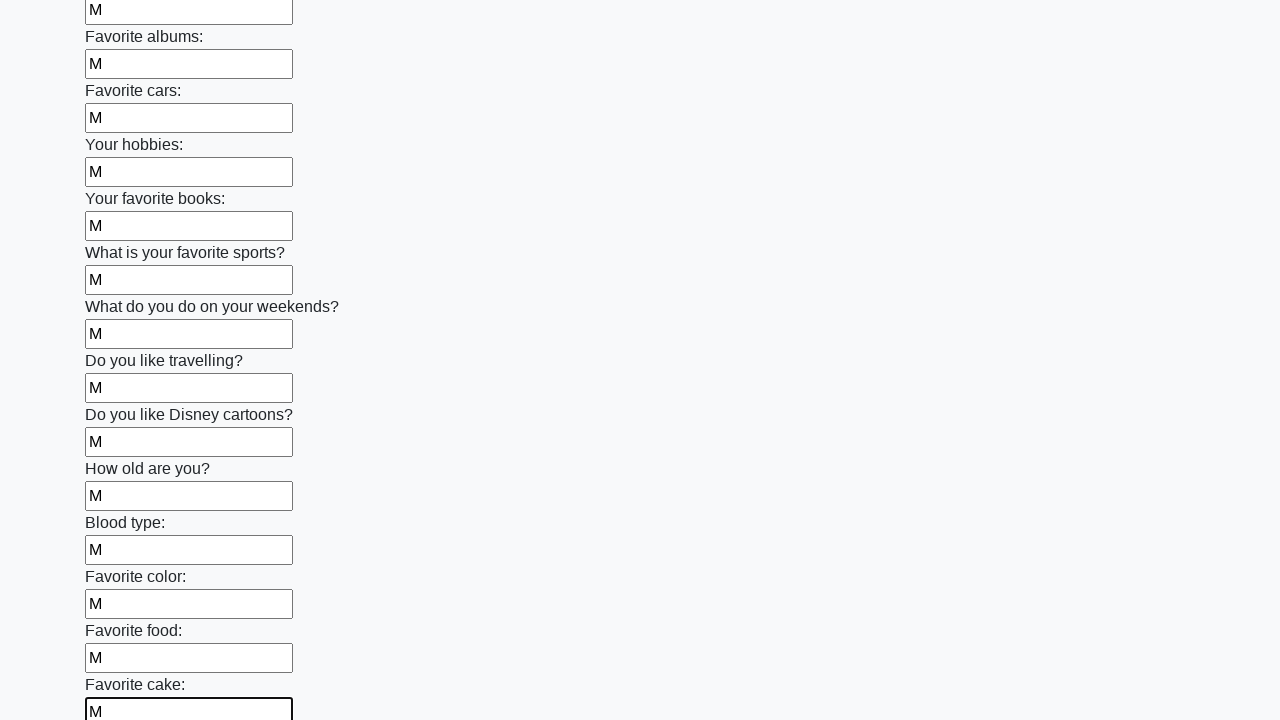

Filled an input field with 'M' on input >> nth=22
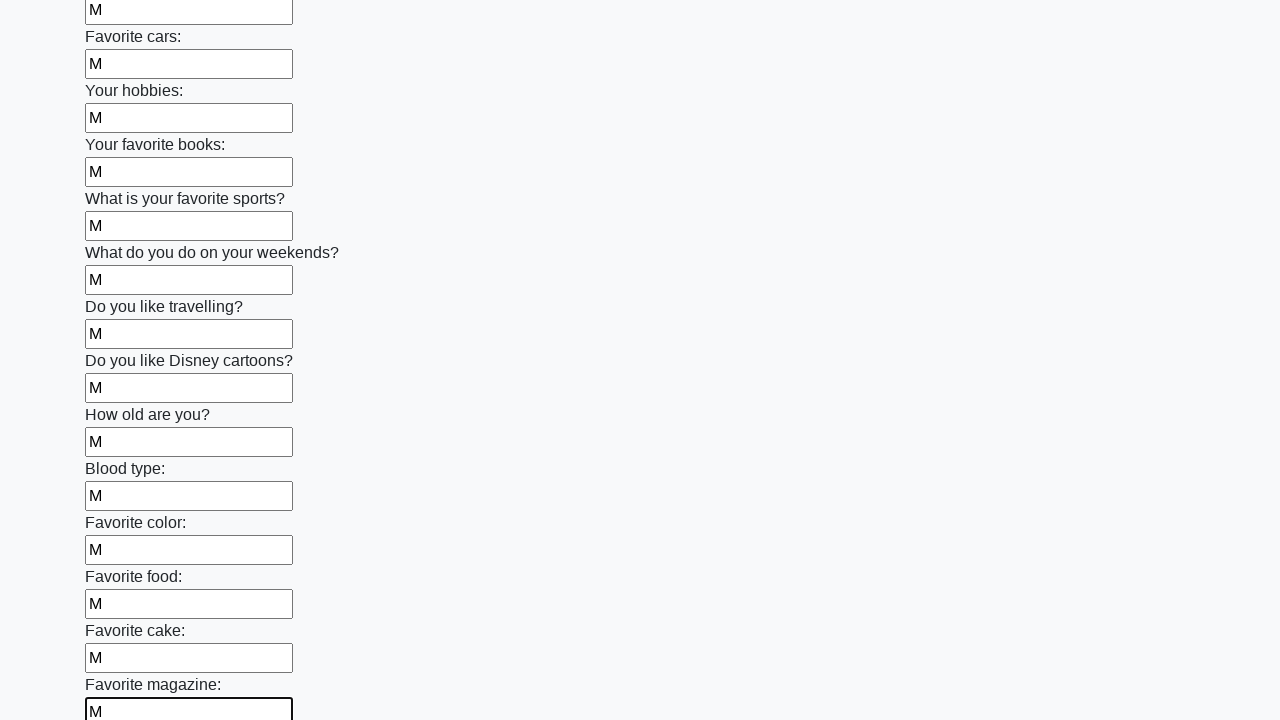

Filled an input field with 'M' on input >> nth=23
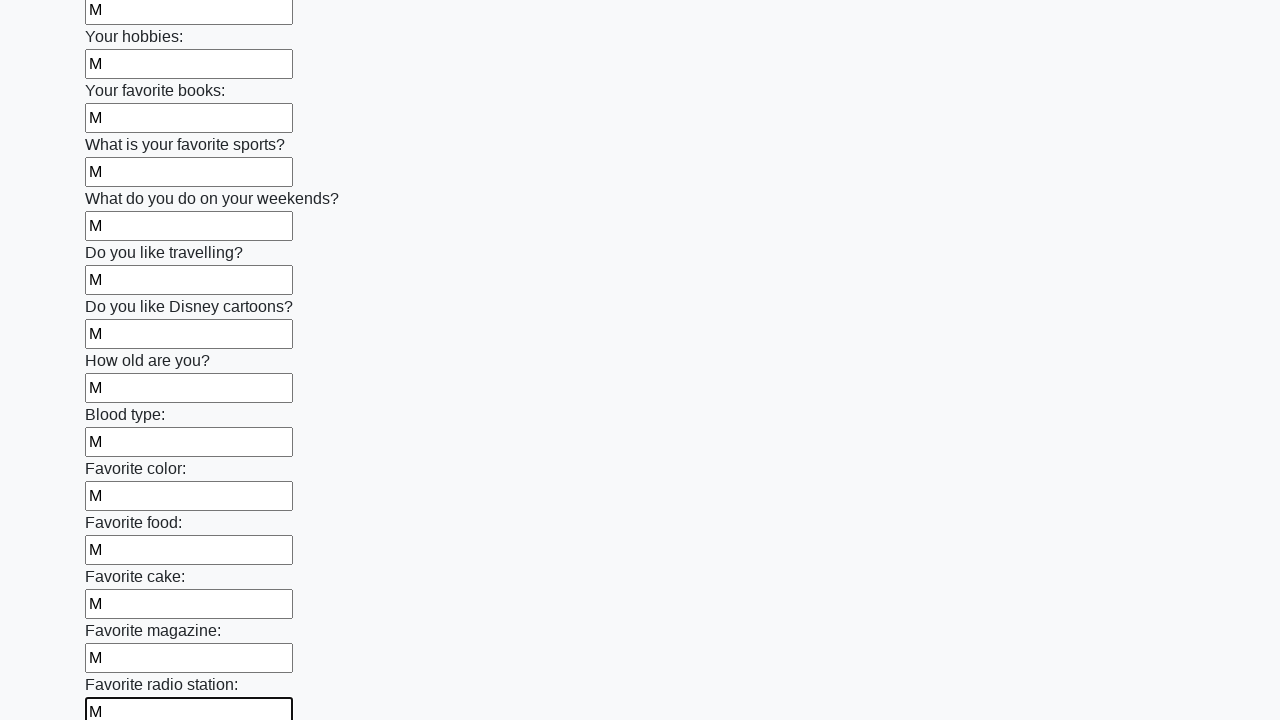

Filled an input field with 'M' on input >> nth=24
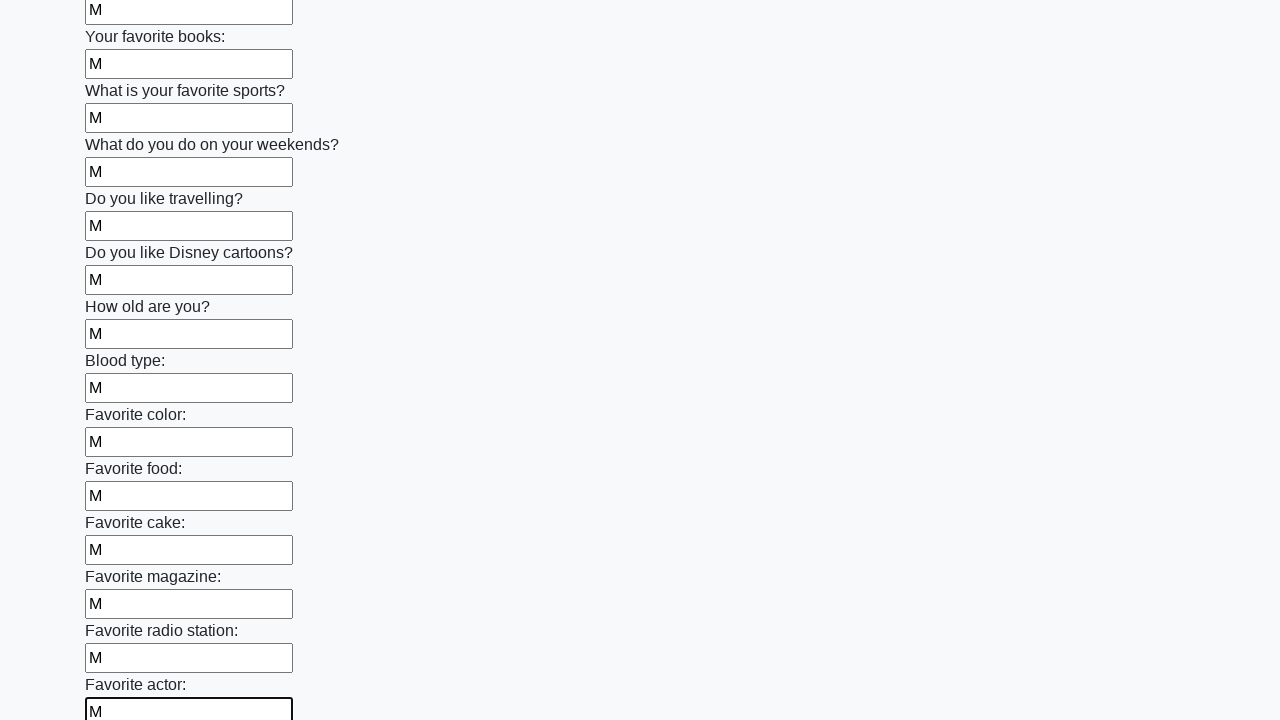

Filled an input field with 'M' on input >> nth=25
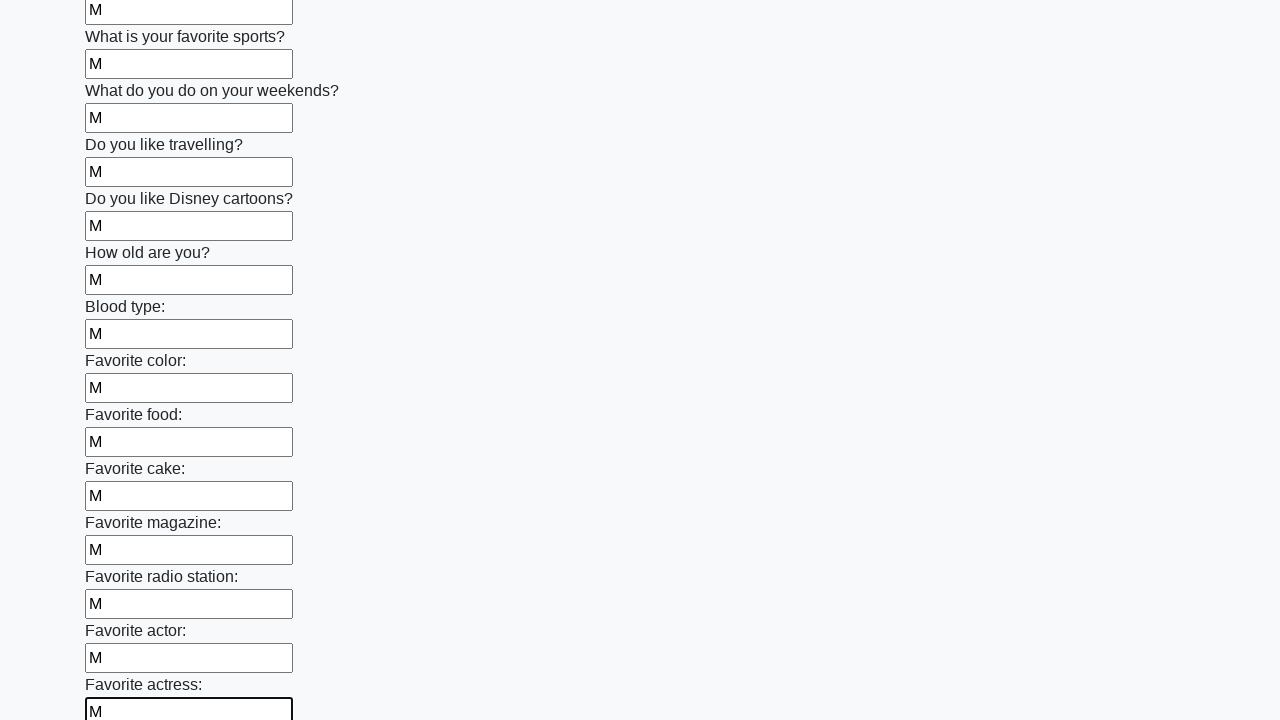

Filled an input field with 'M' on input >> nth=26
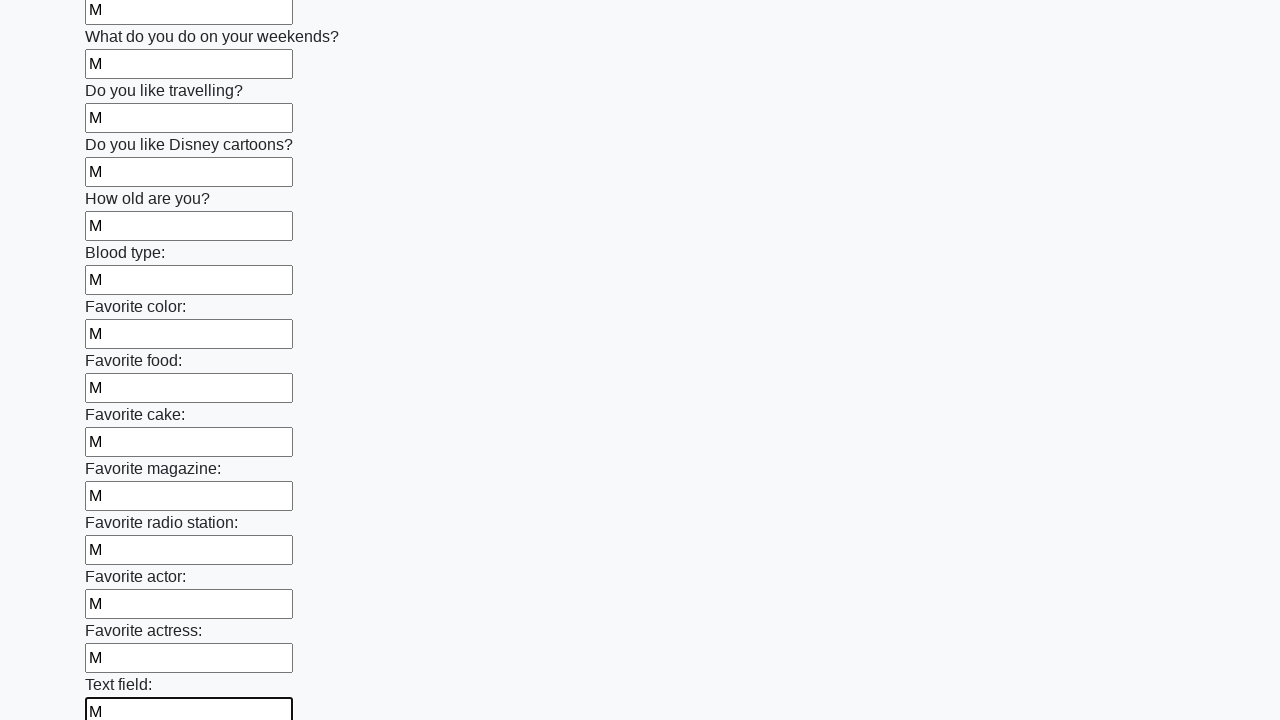

Filled an input field with 'M' on input >> nth=27
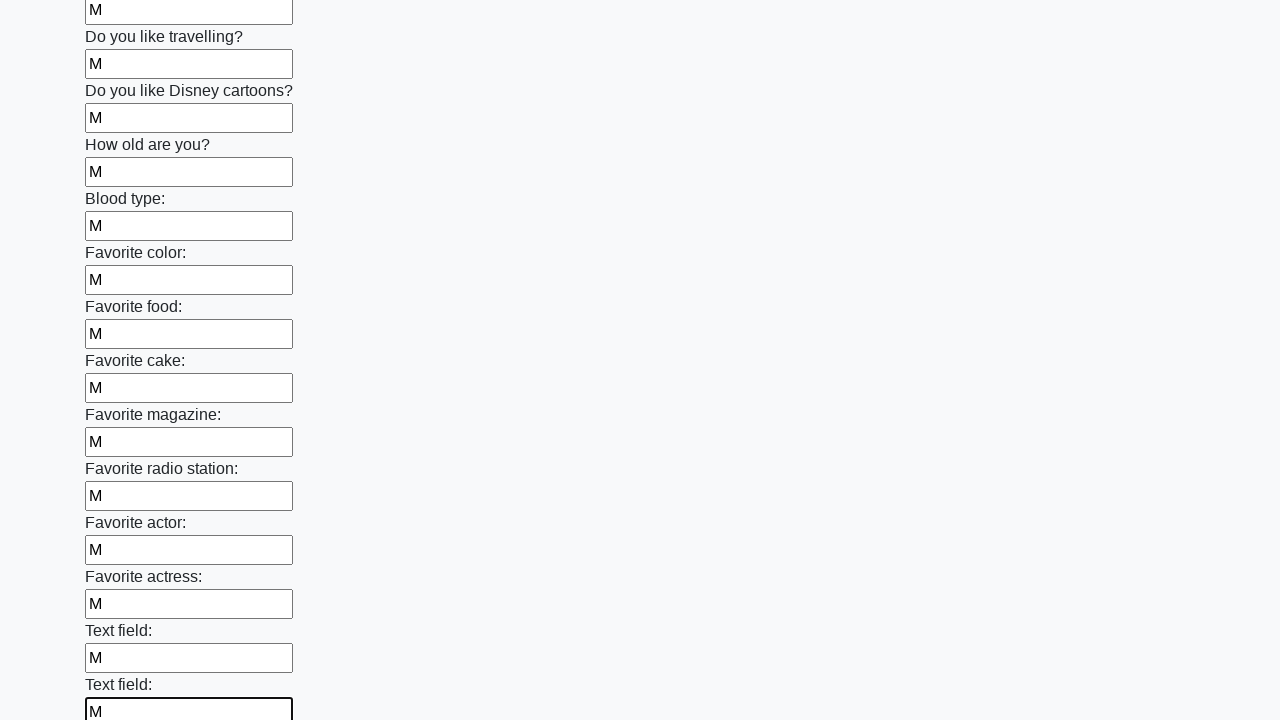

Filled an input field with 'M' on input >> nth=28
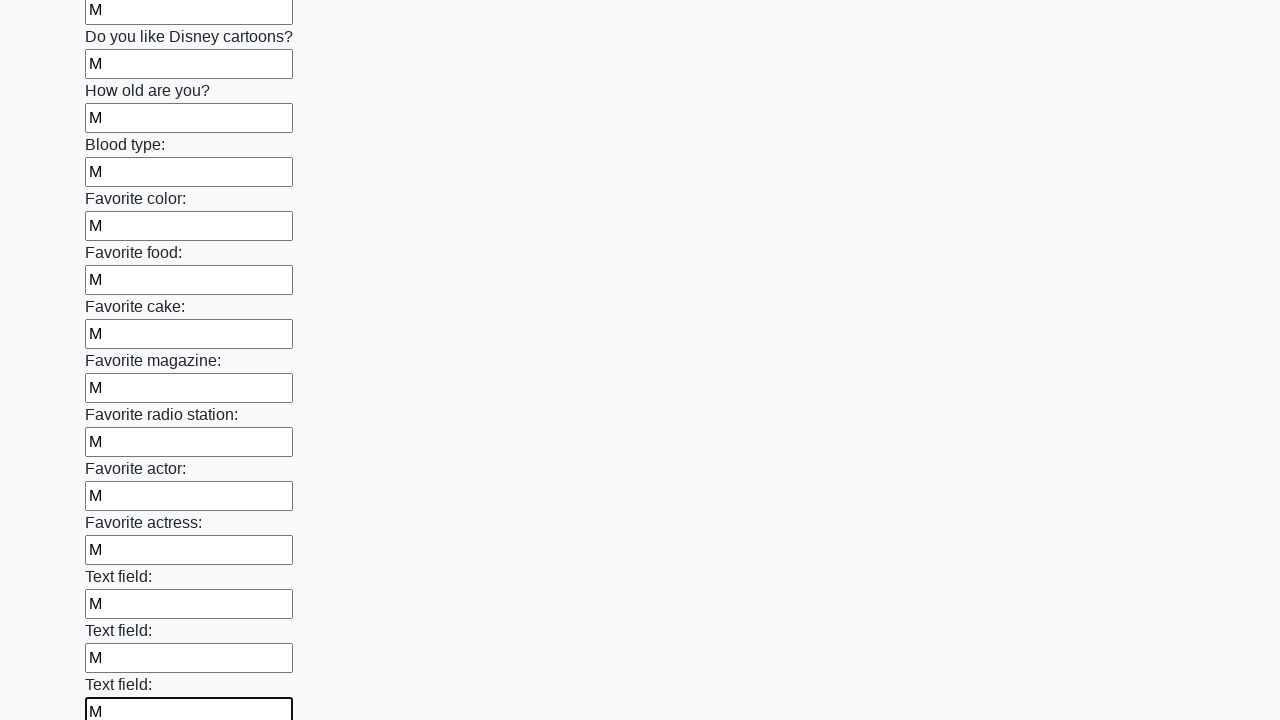

Filled an input field with 'M' on input >> nth=29
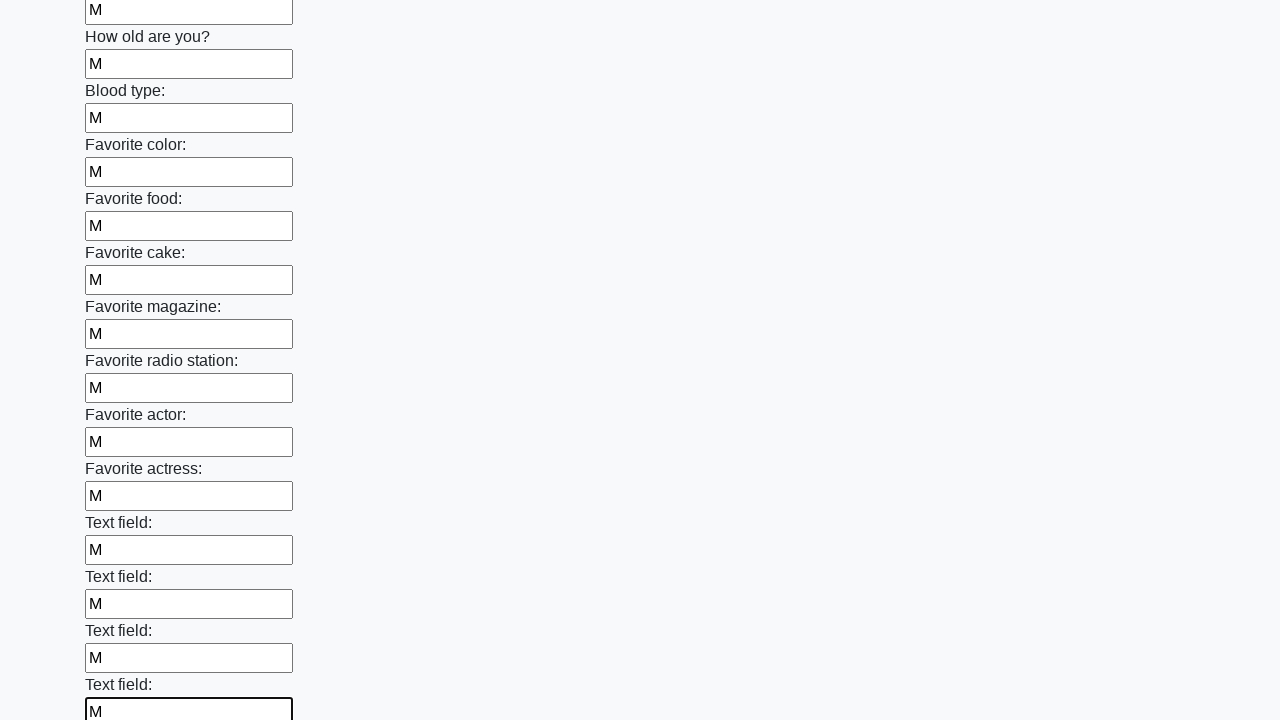

Filled an input field with 'M' on input >> nth=30
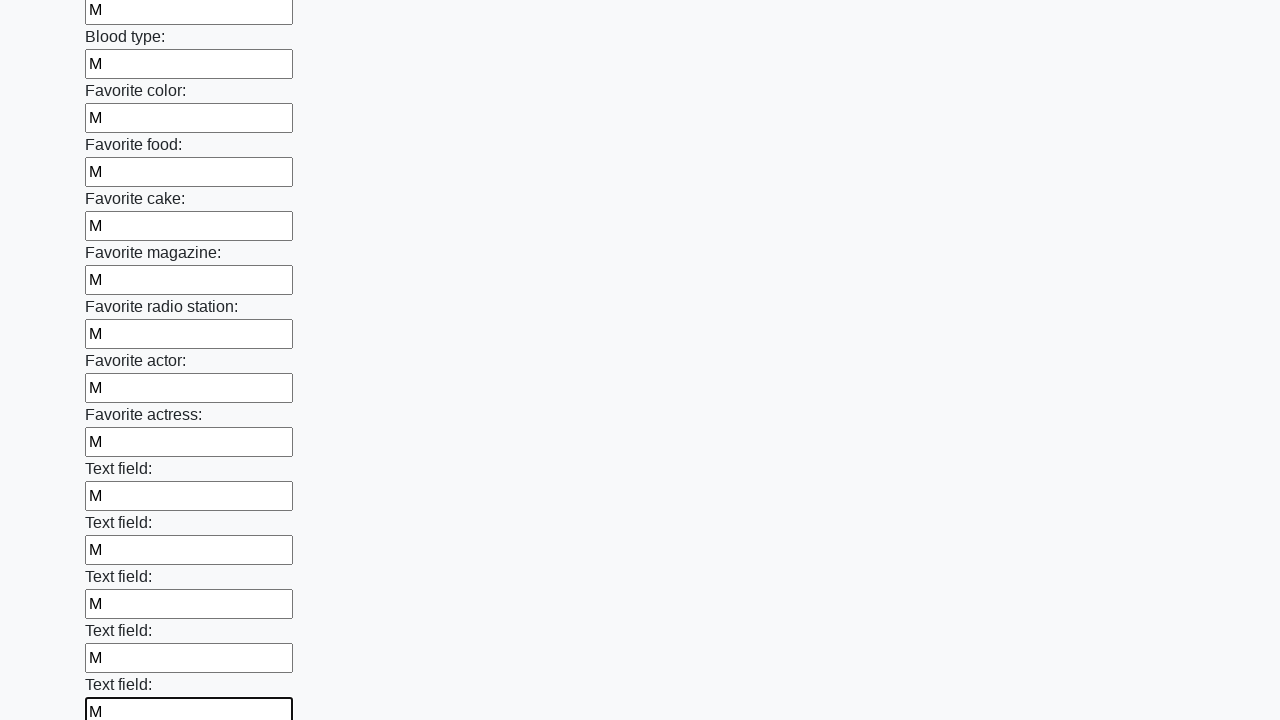

Filled an input field with 'M' on input >> nth=31
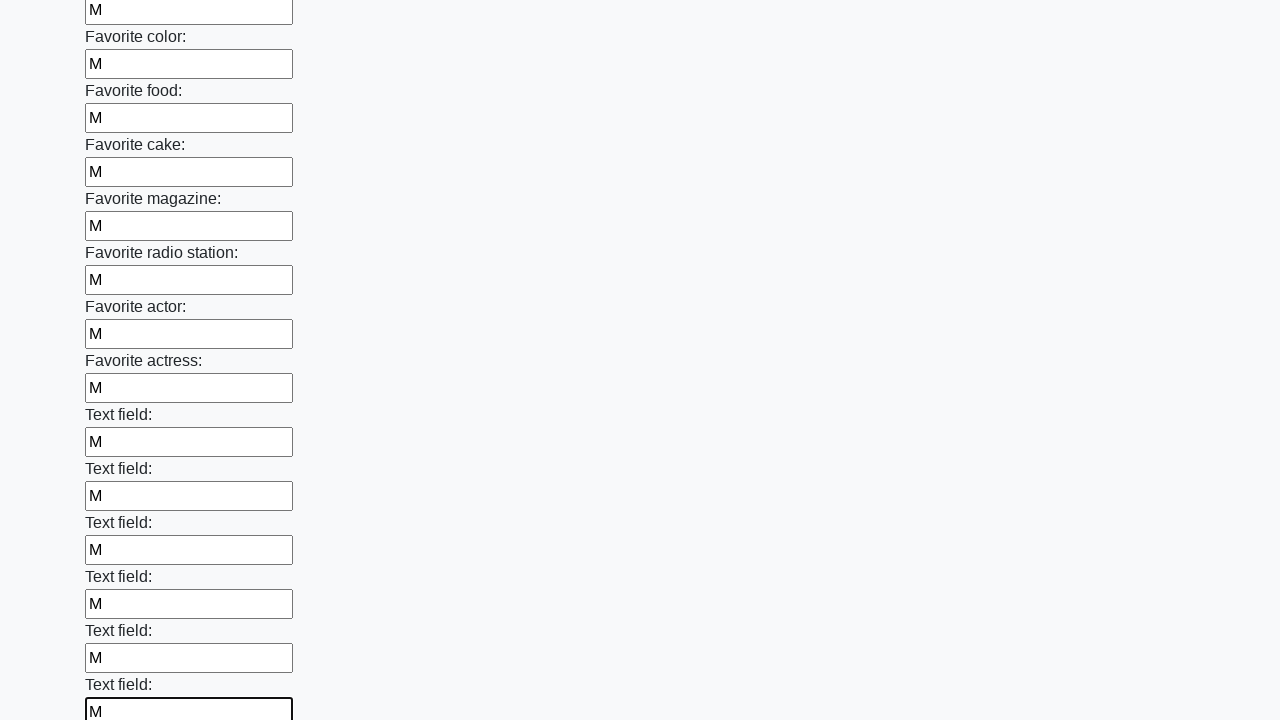

Filled an input field with 'M' on input >> nth=32
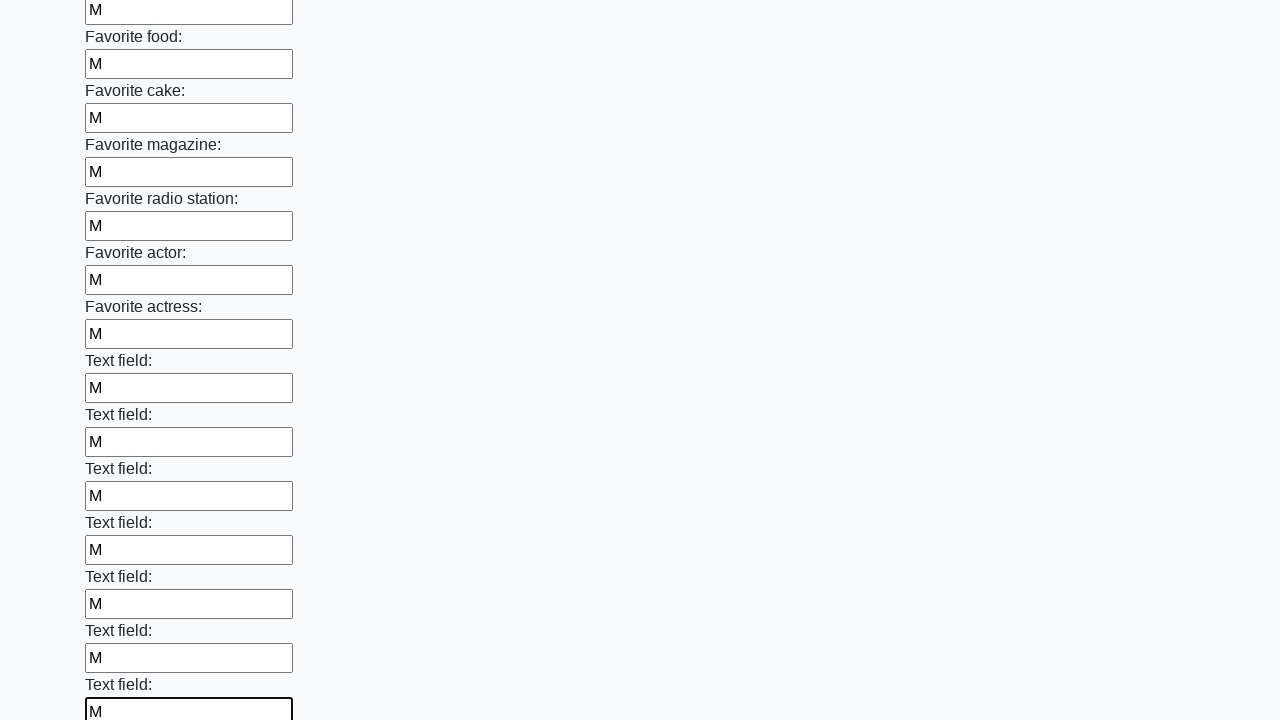

Filled an input field with 'M' on input >> nth=33
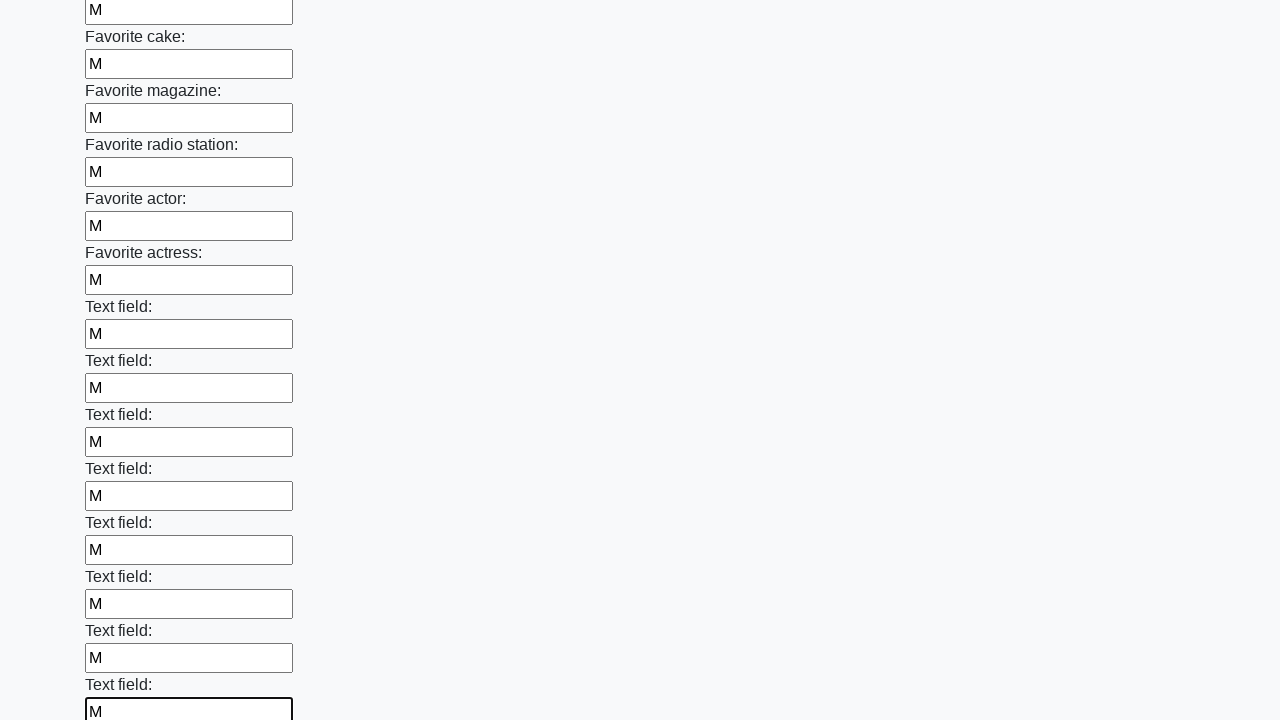

Filled an input field with 'M' on input >> nth=34
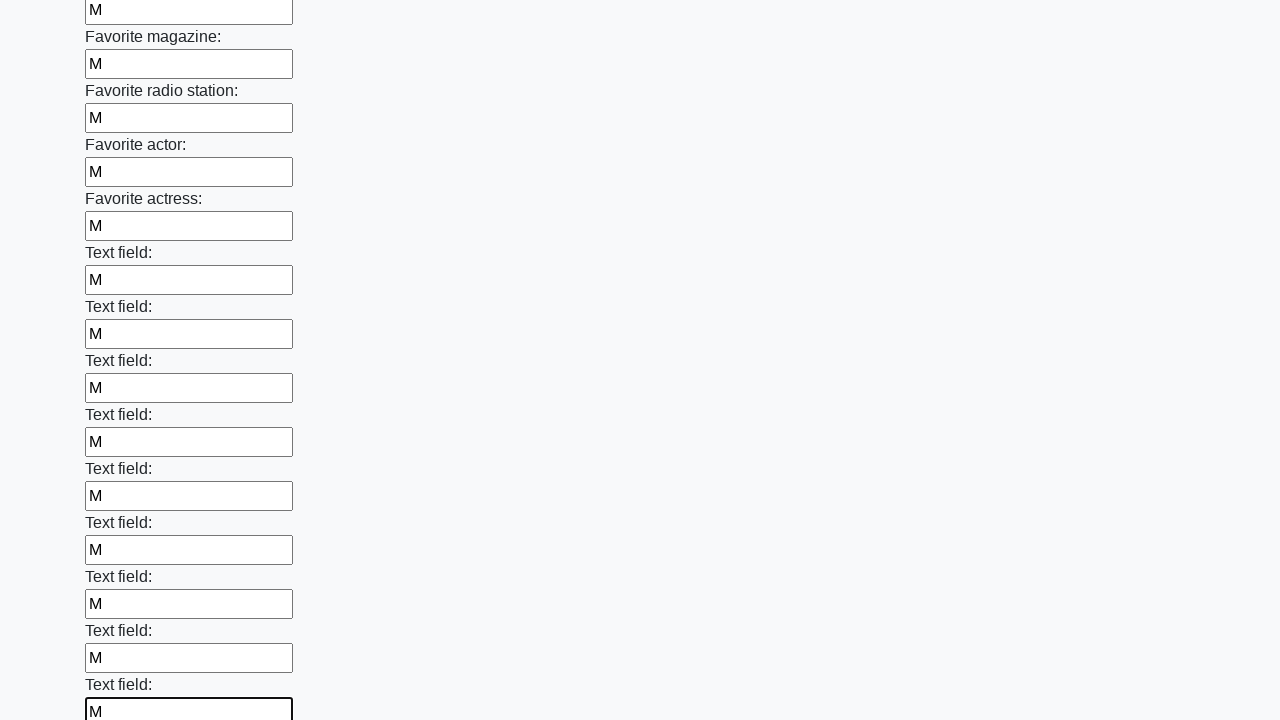

Filled an input field with 'M' on input >> nth=35
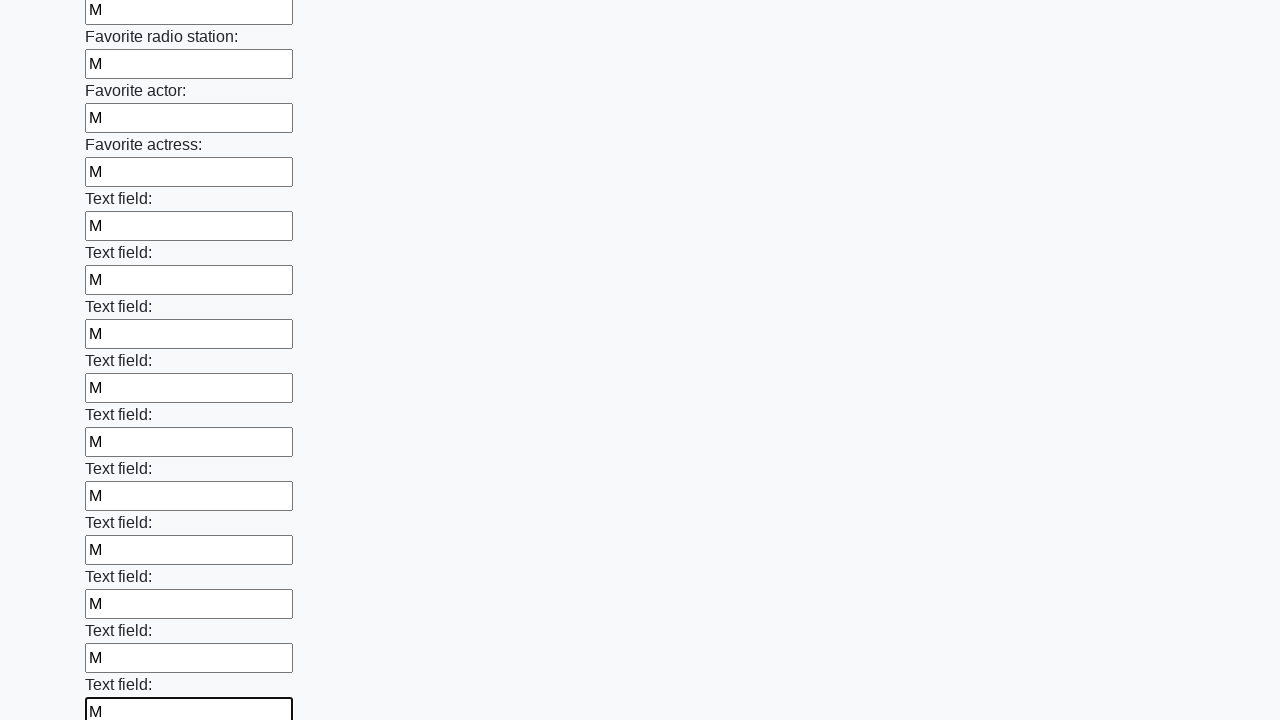

Filled an input field with 'M' on input >> nth=36
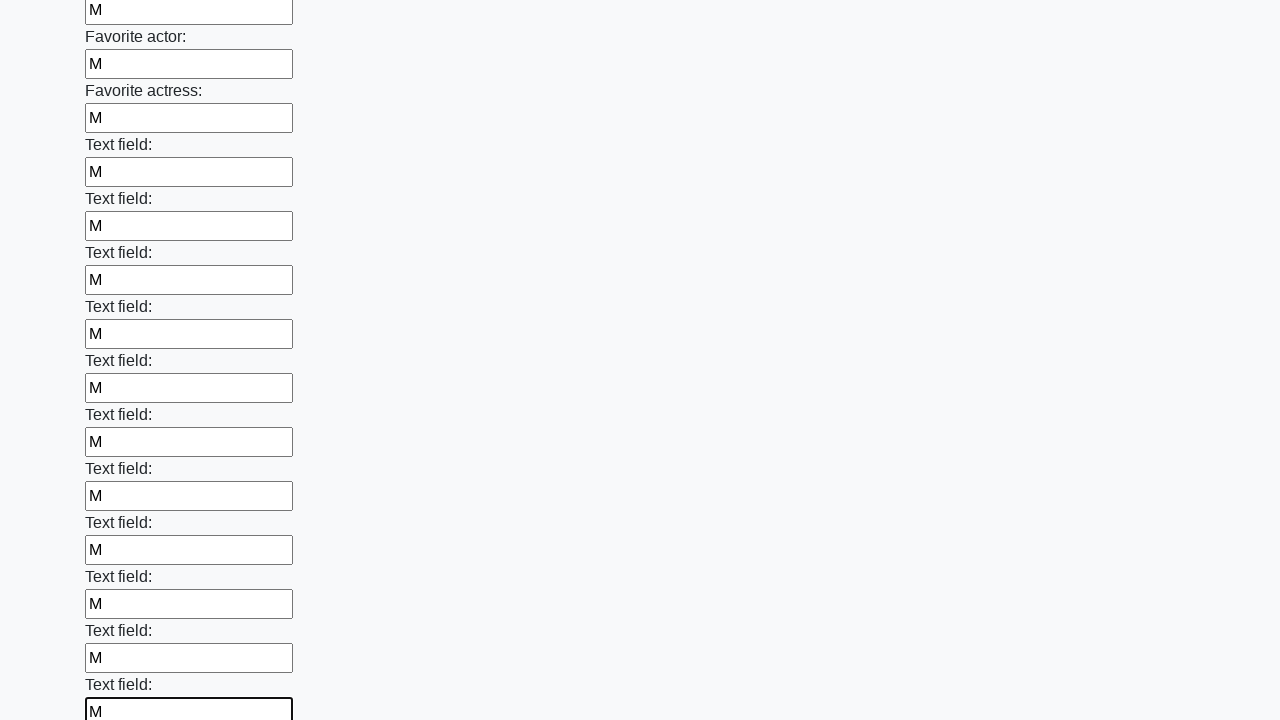

Filled an input field with 'M' on input >> nth=37
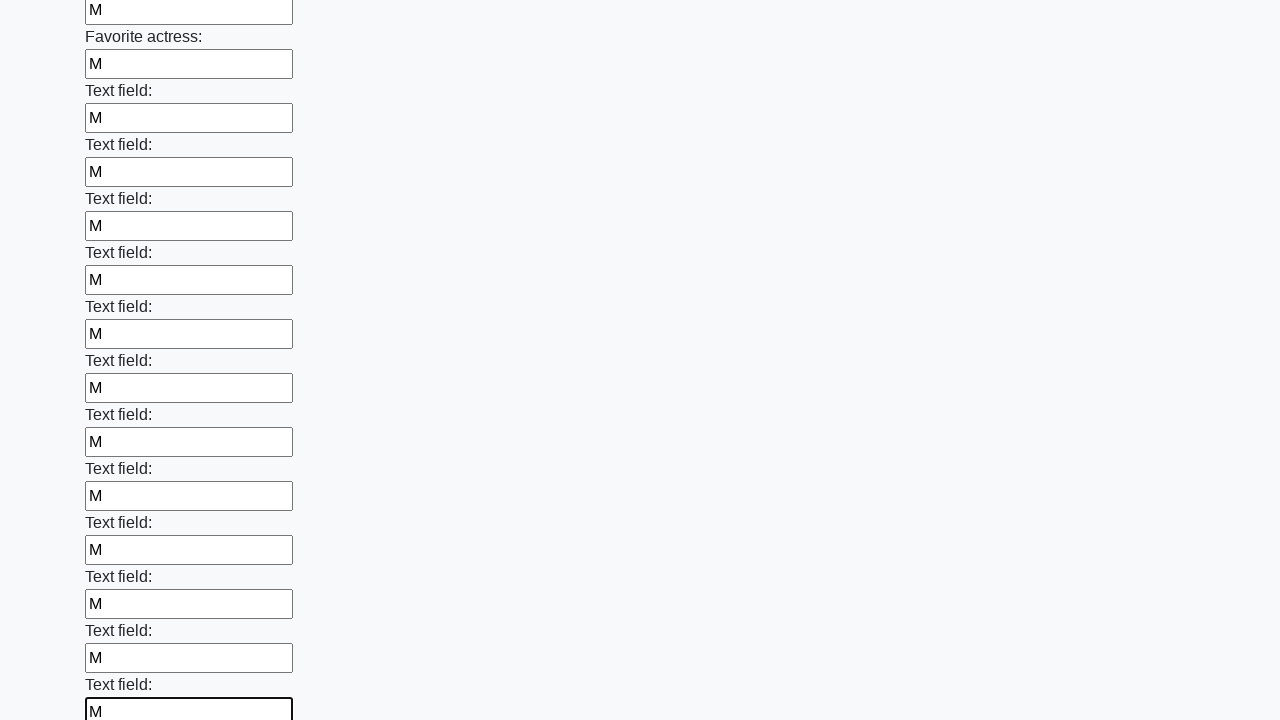

Filled an input field with 'M' on input >> nth=38
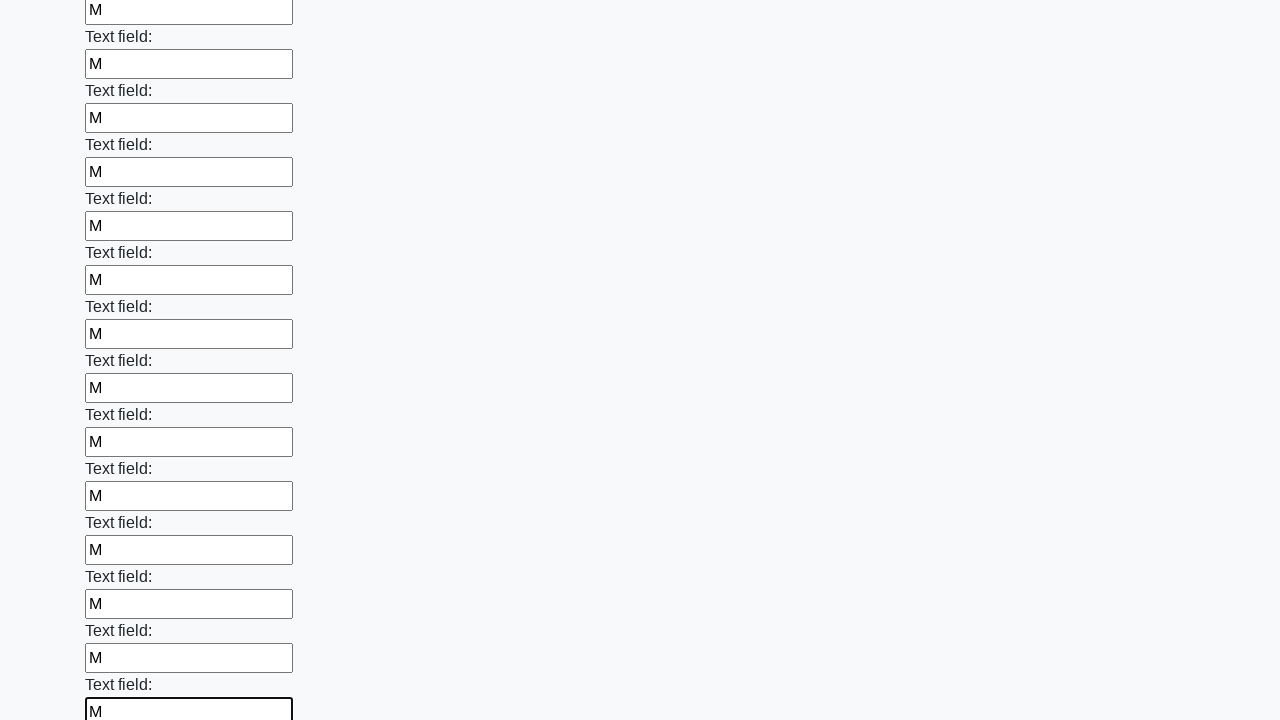

Filled an input field with 'M' on input >> nth=39
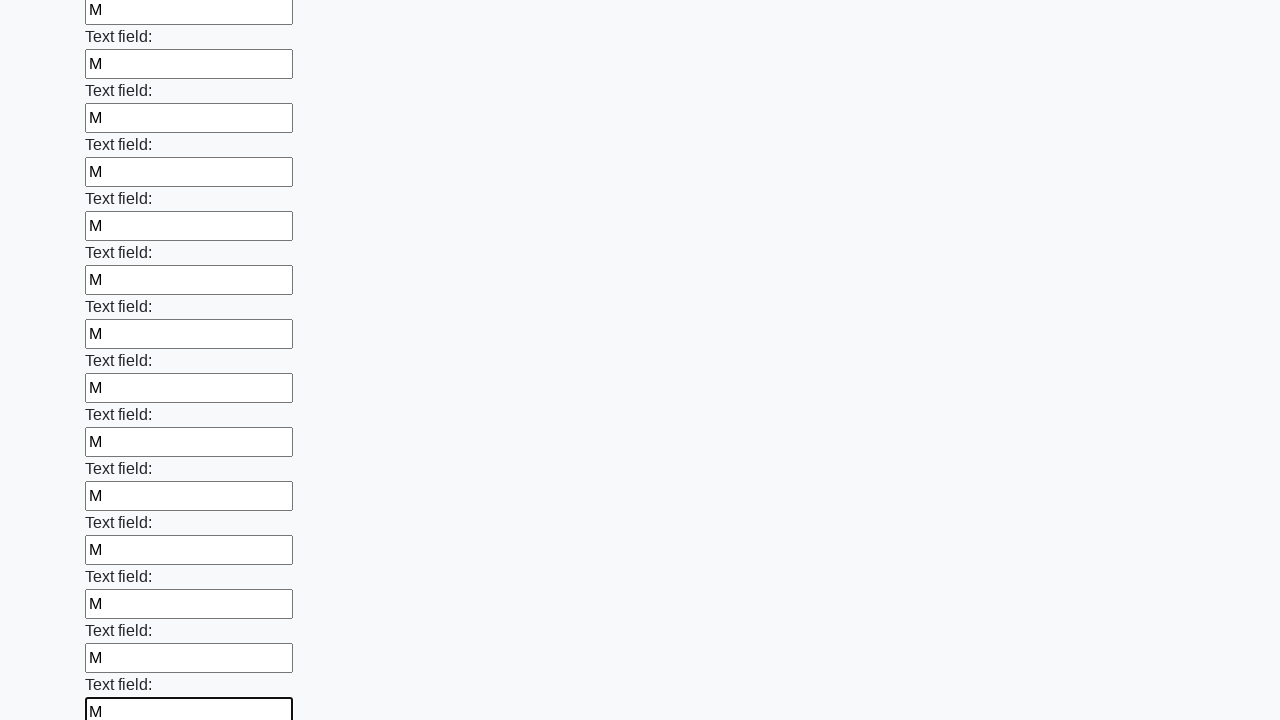

Filled an input field with 'M' on input >> nth=40
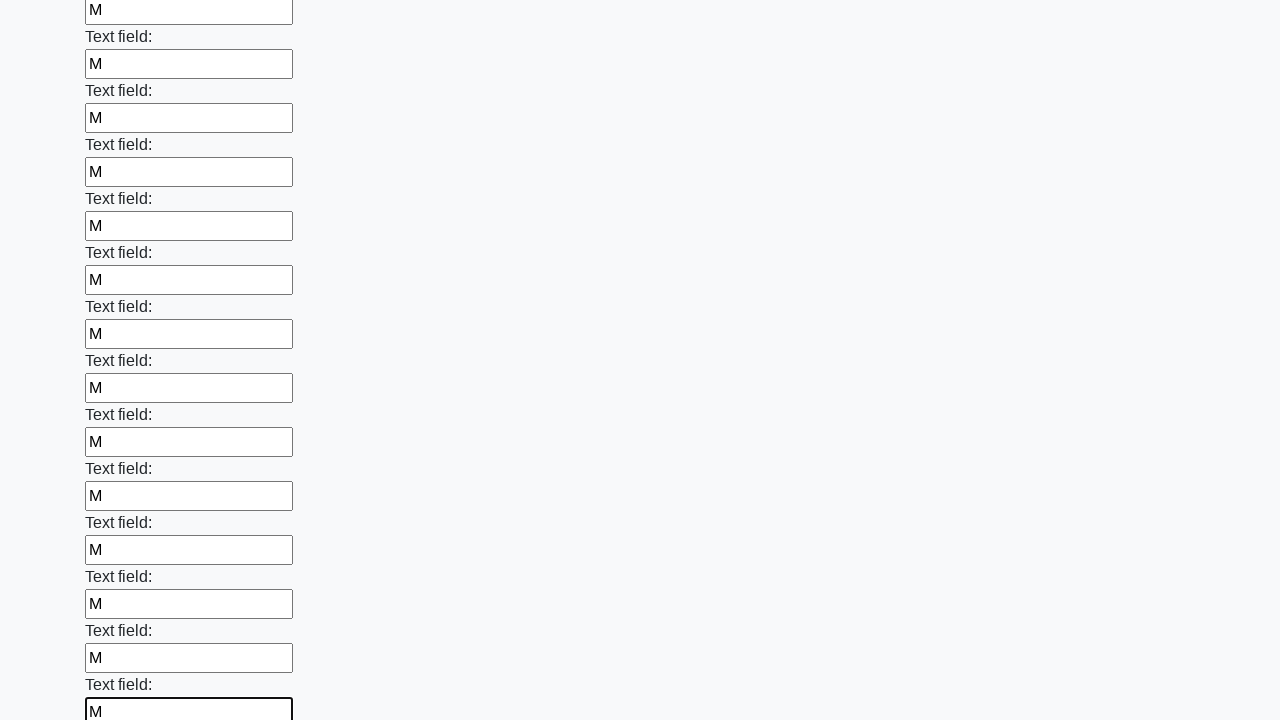

Filled an input field with 'M' on input >> nth=41
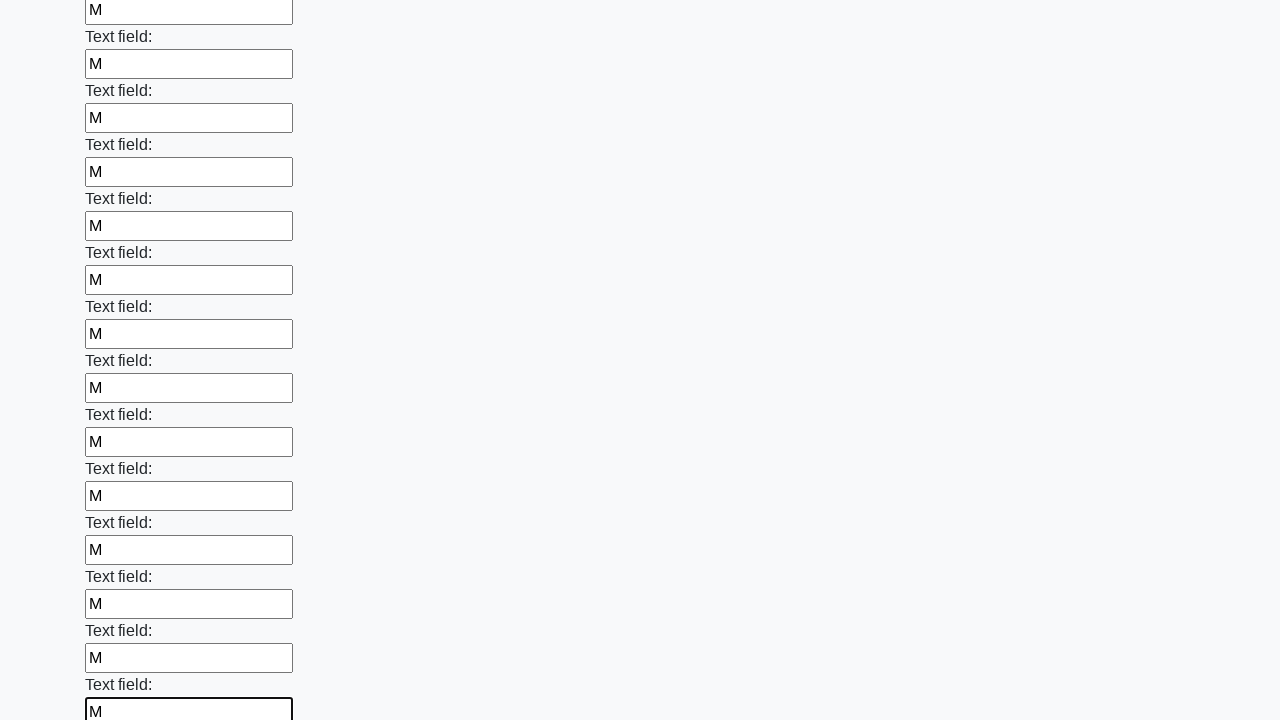

Filled an input field with 'M' on input >> nth=42
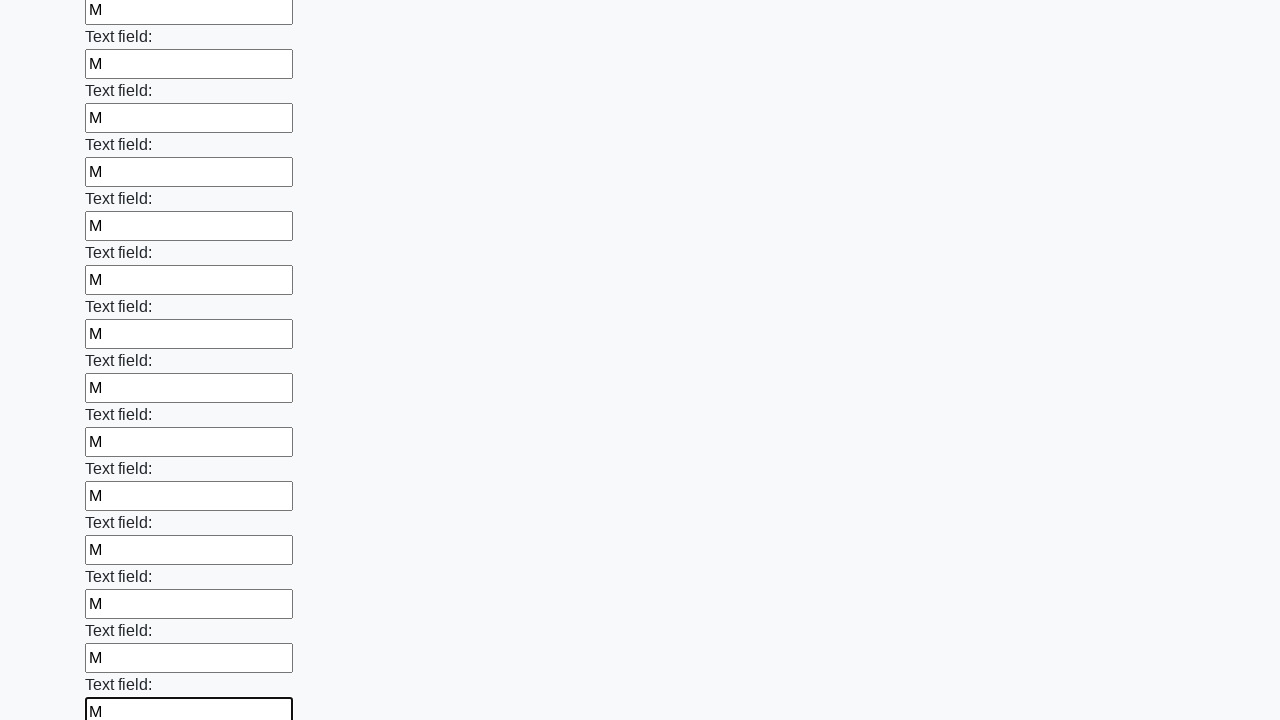

Filled an input field with 'M' on input >> nth=43
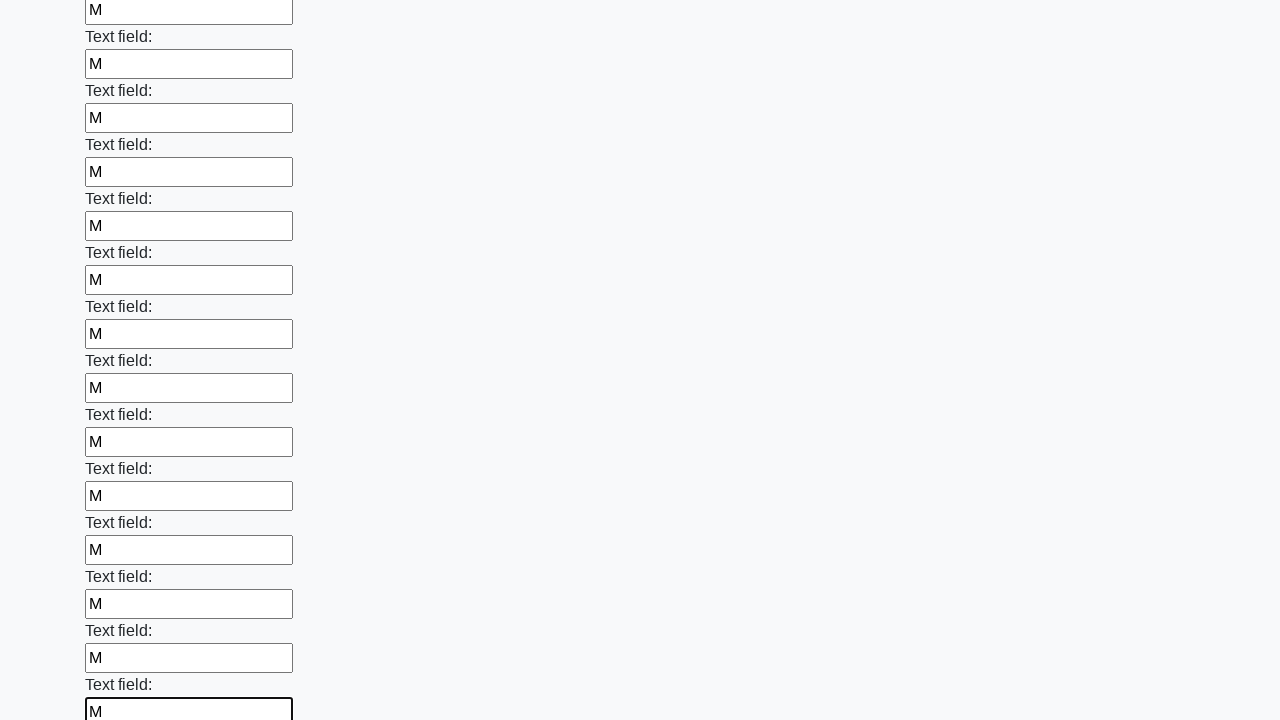

Filled an input field with 'M' on input >> nth=44
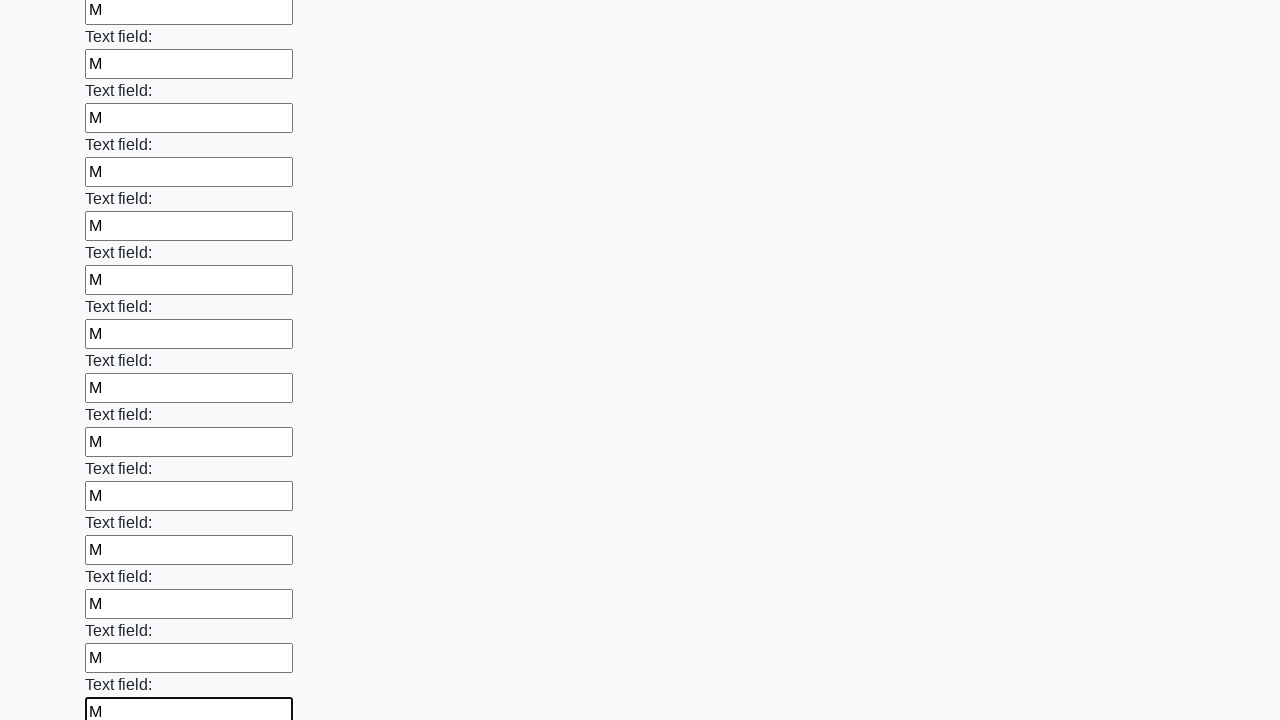

Filled an input field with 'M' on input >> nth=45
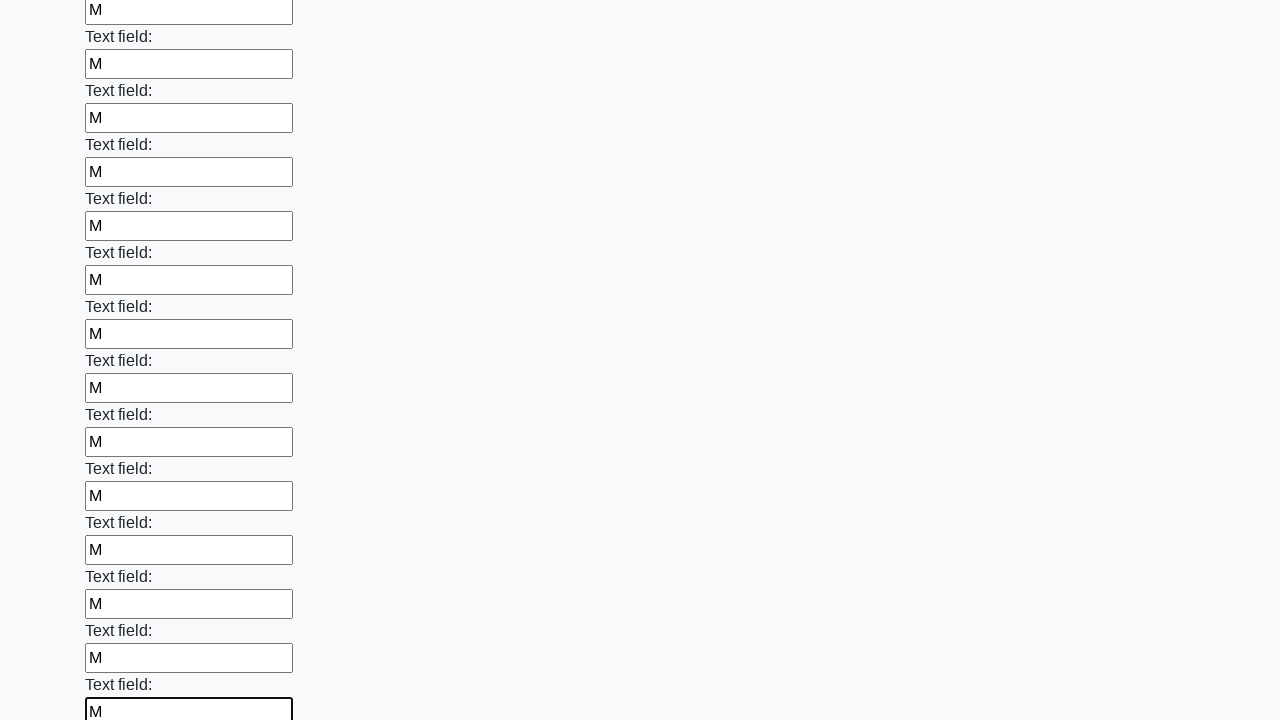

Filled an input field with 'M' on input >> nth=46
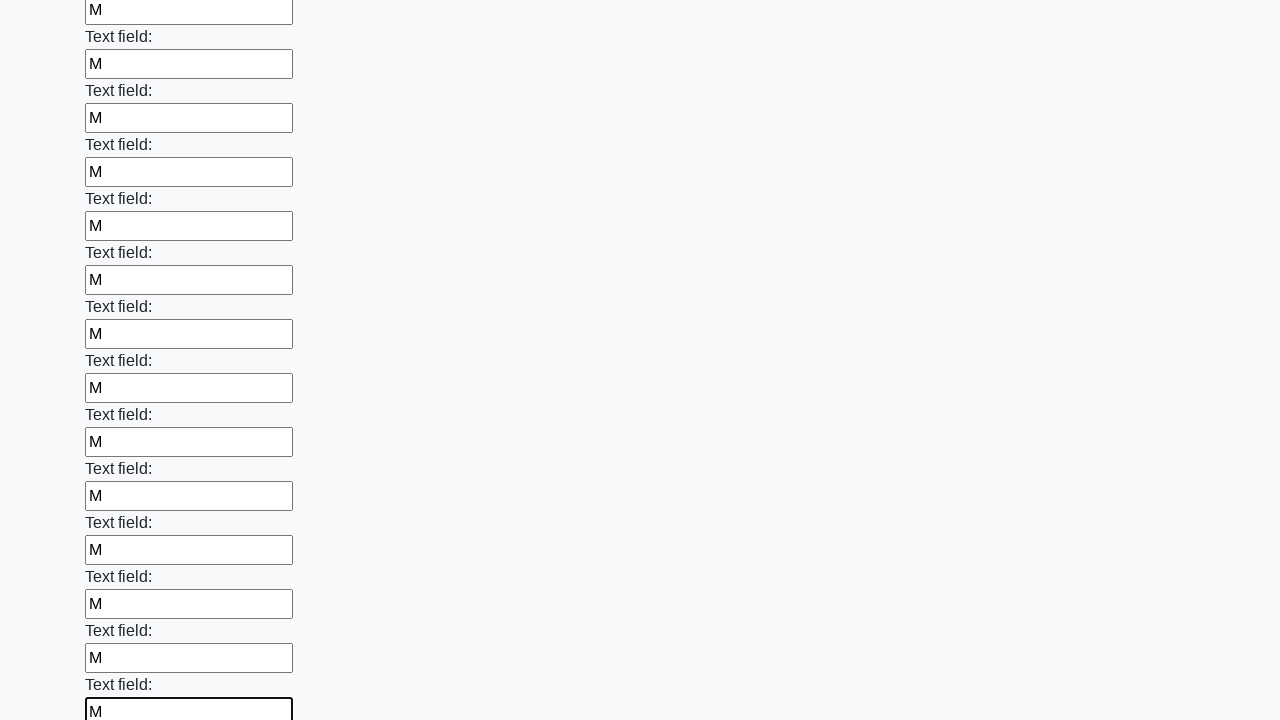

Filled an input field with 'M' on input >> nth=47
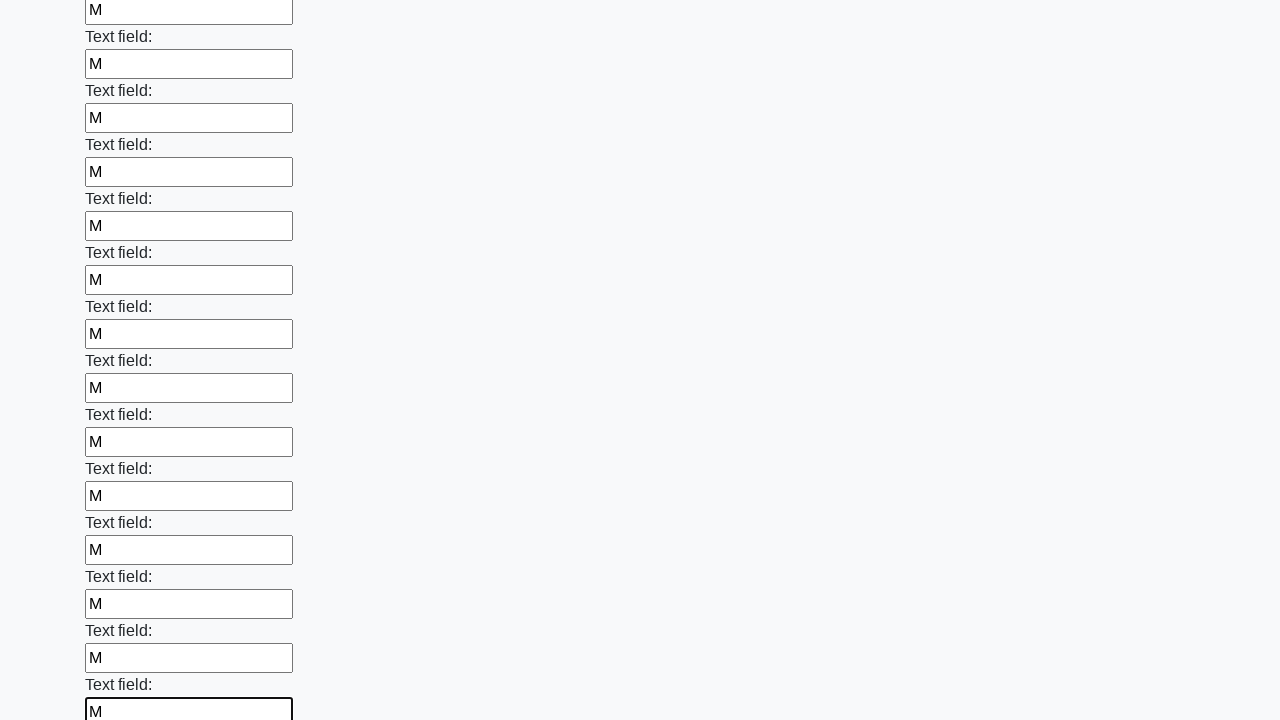

Filled an input field with 'M' on input >> nth=48
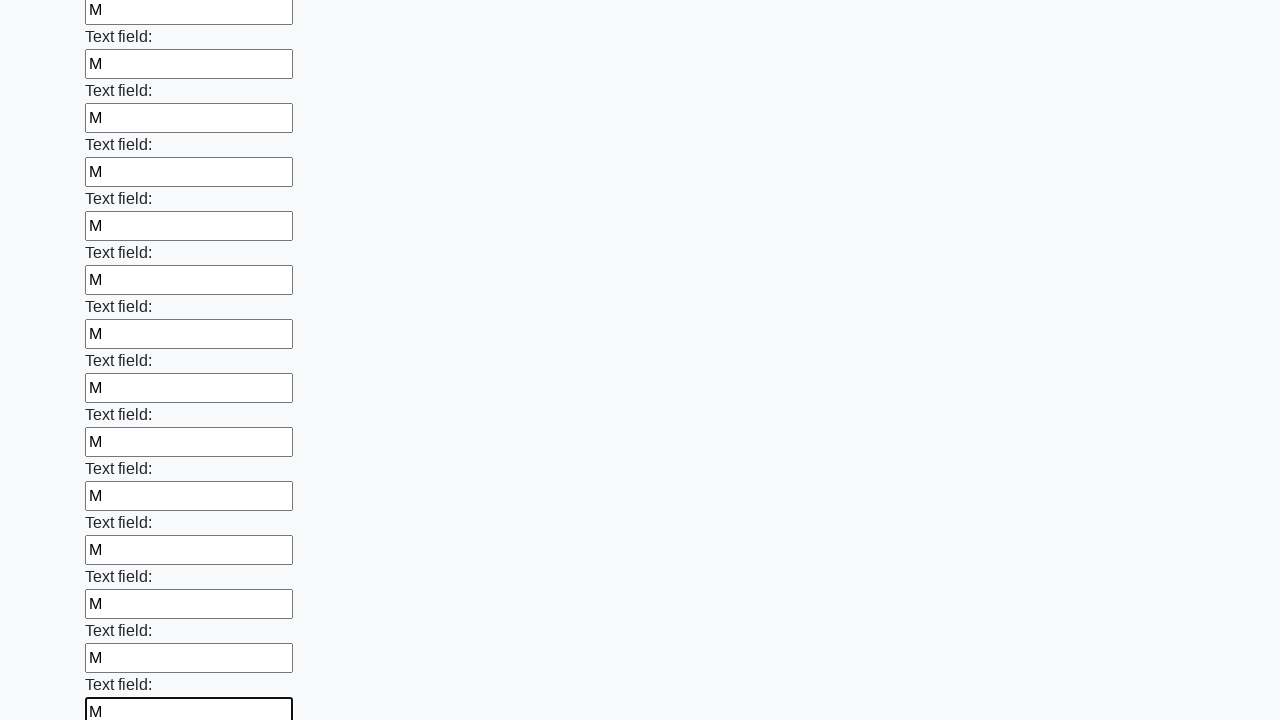

Filled an input field with 'M' on input >> nth=49
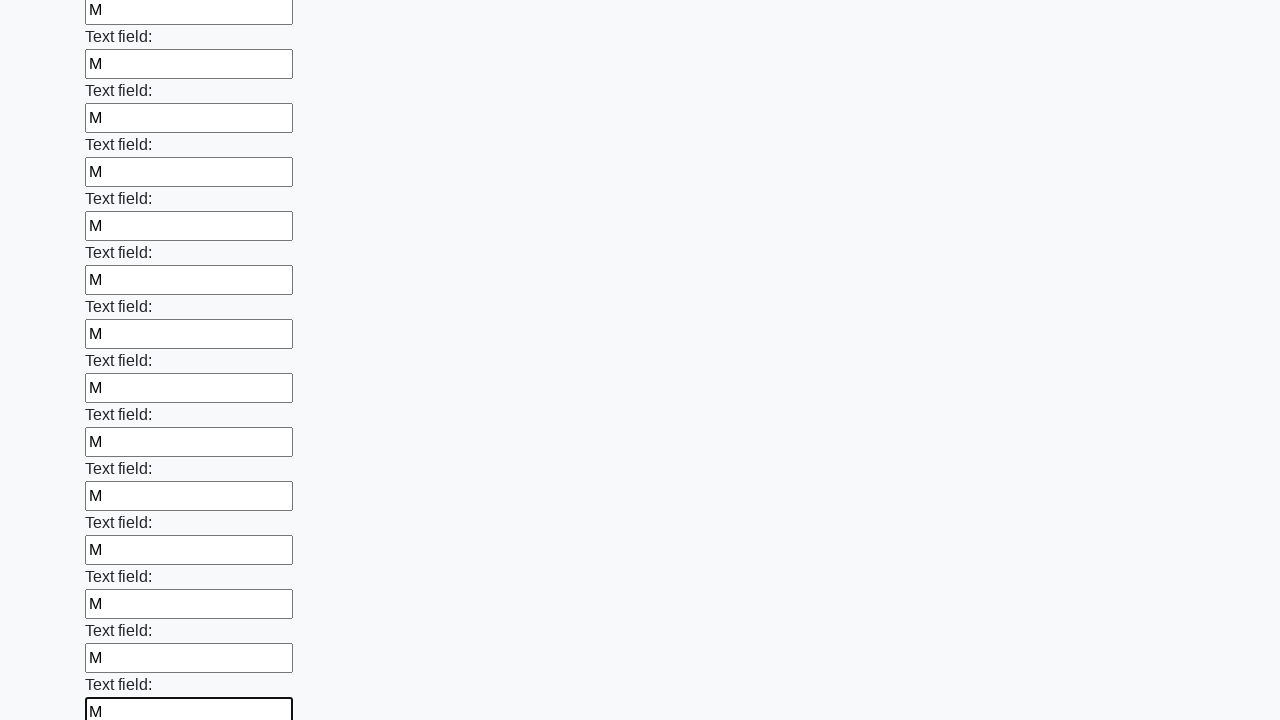

Filled an input field with 'M' on input >> nth=50
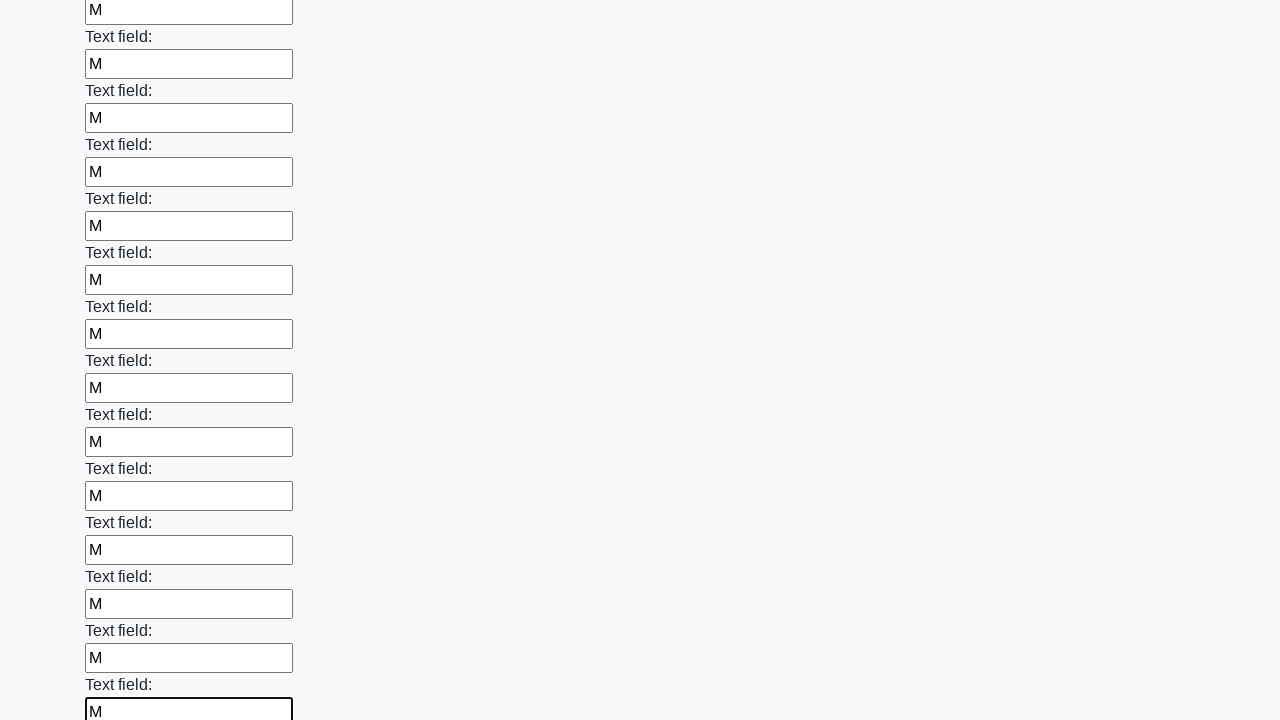

Filled an input field with 'M' on input >> nth=51
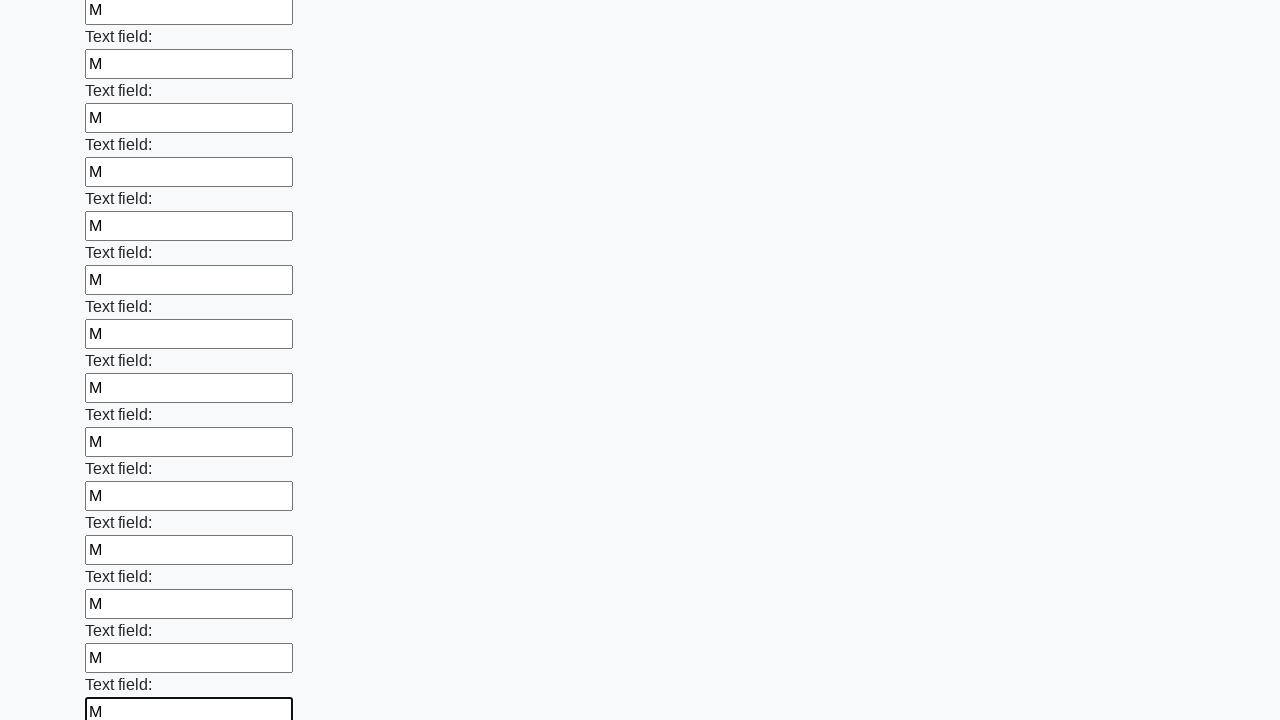

Filled an input field with 'M' on input >> nth=52
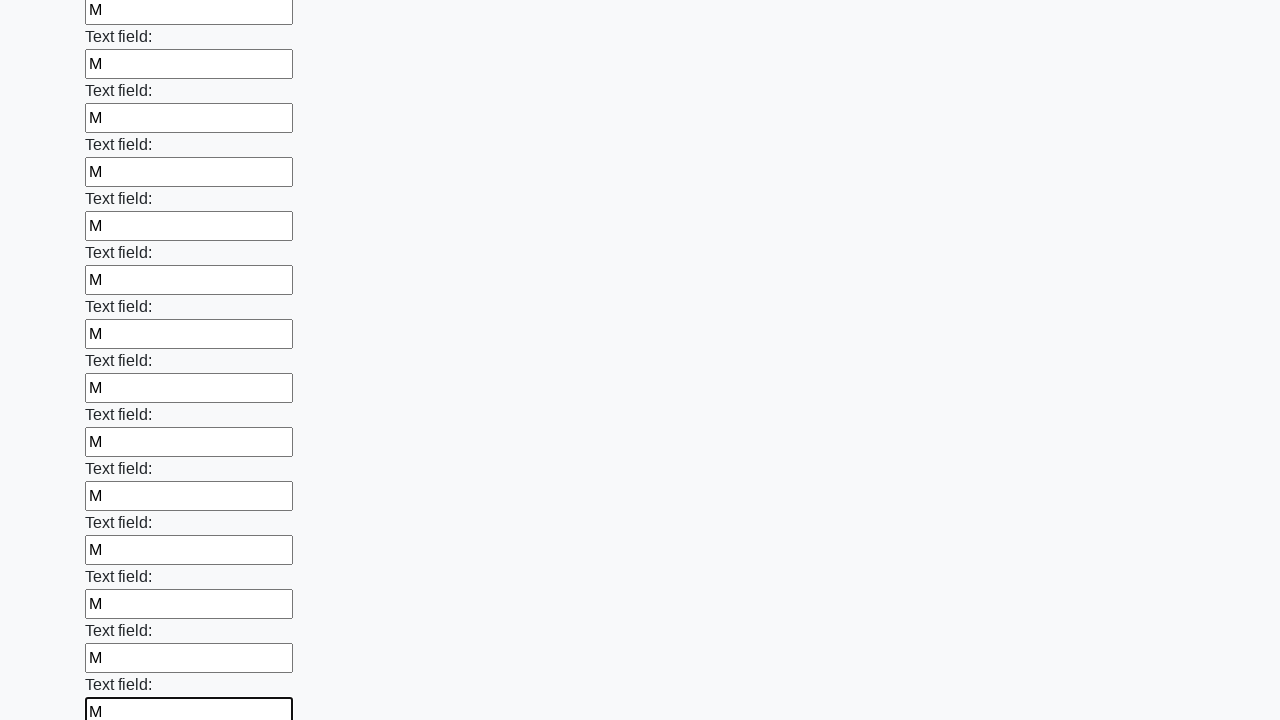

Filled an input field with 'M' on input >> nth=53
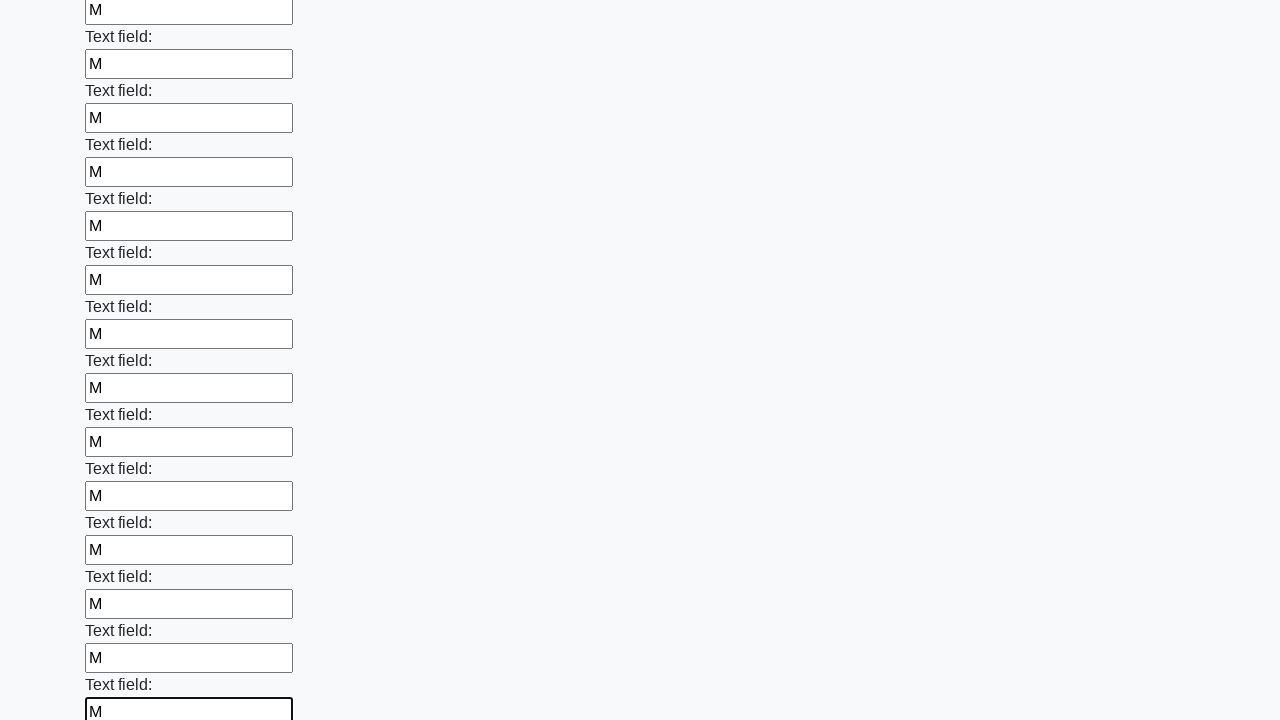

Filled an input field with 'M' on input >> nth=54
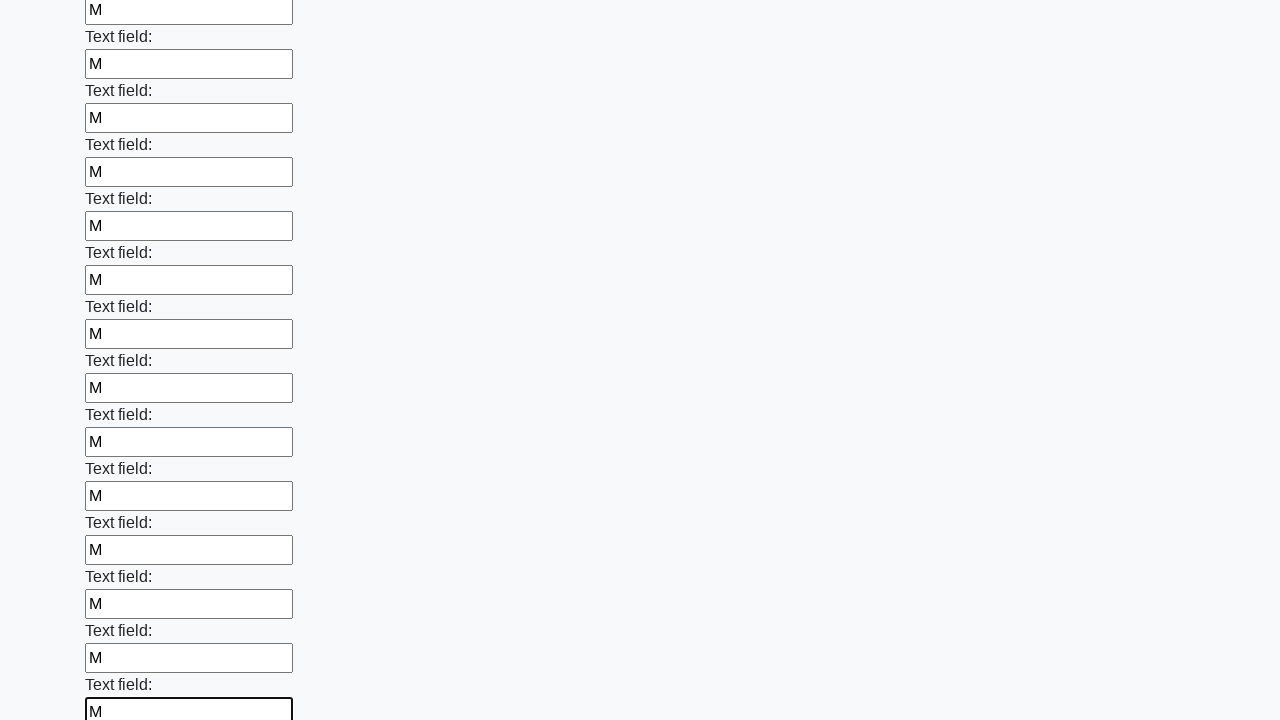

Filled an input field with 'M' on input >> nth=55
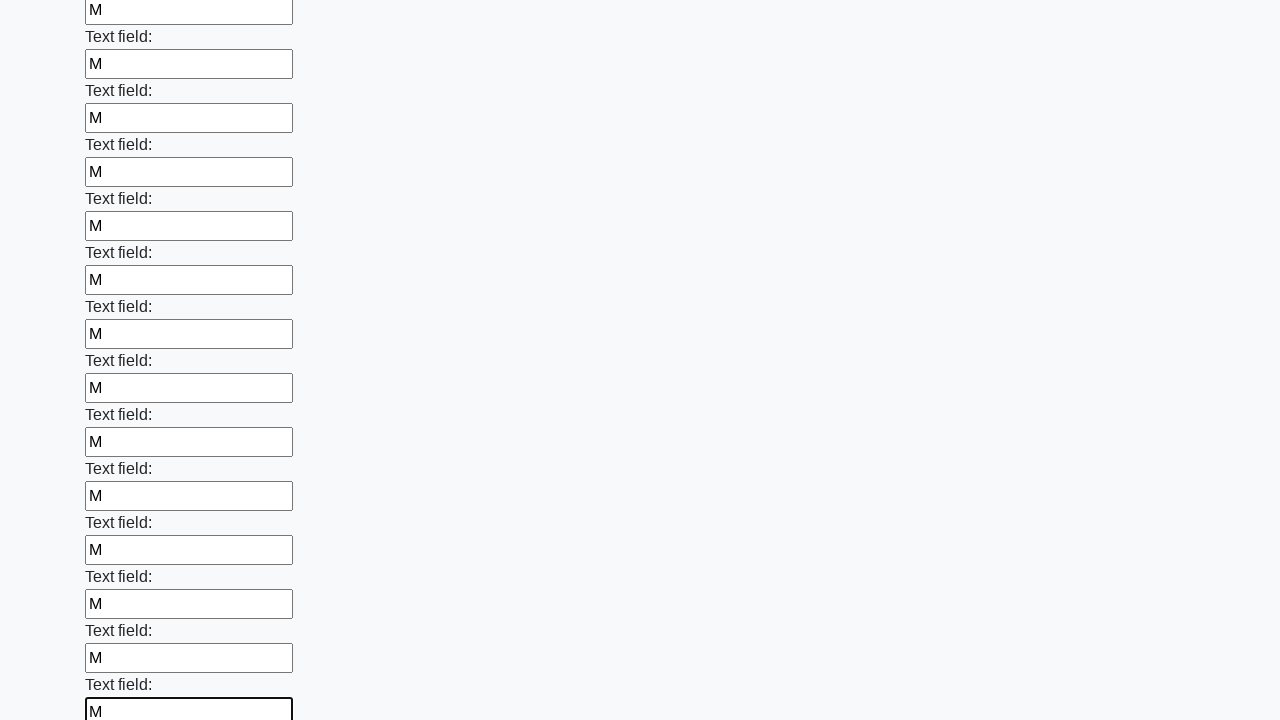

Filled an input field with 'M' on input >> nth=56
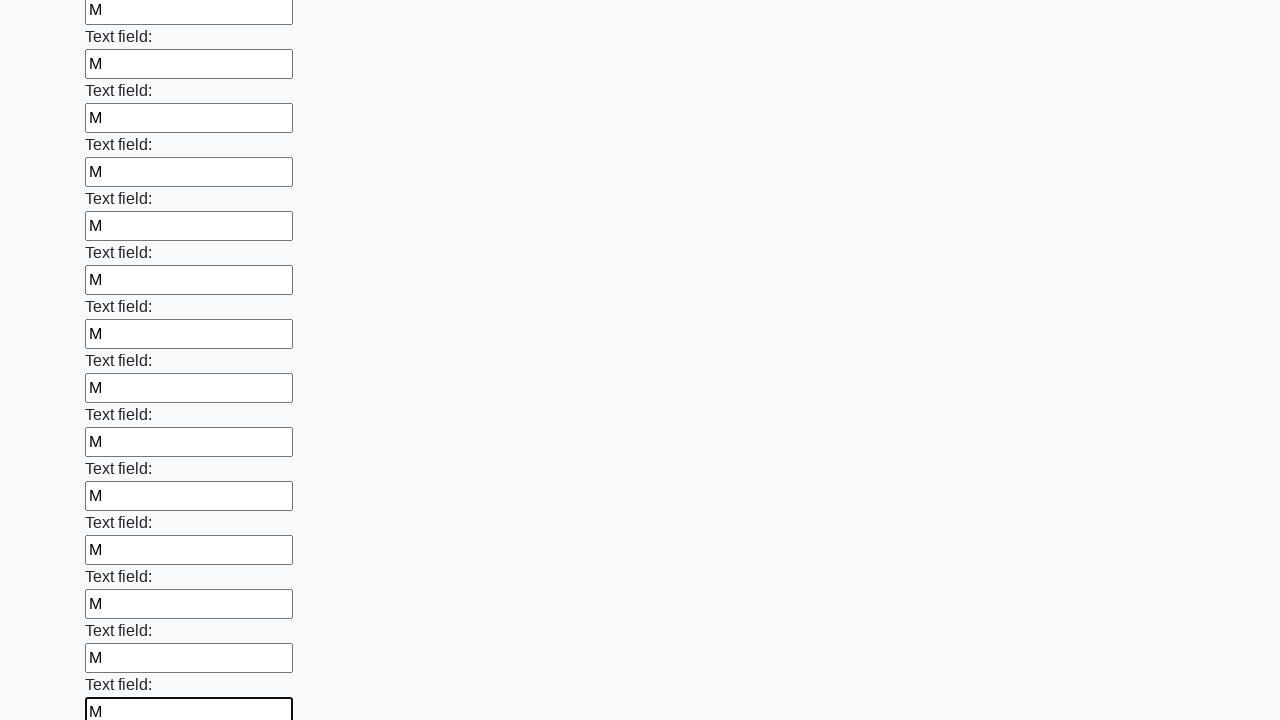

Filled an input field with 'M' on input >> nth=57
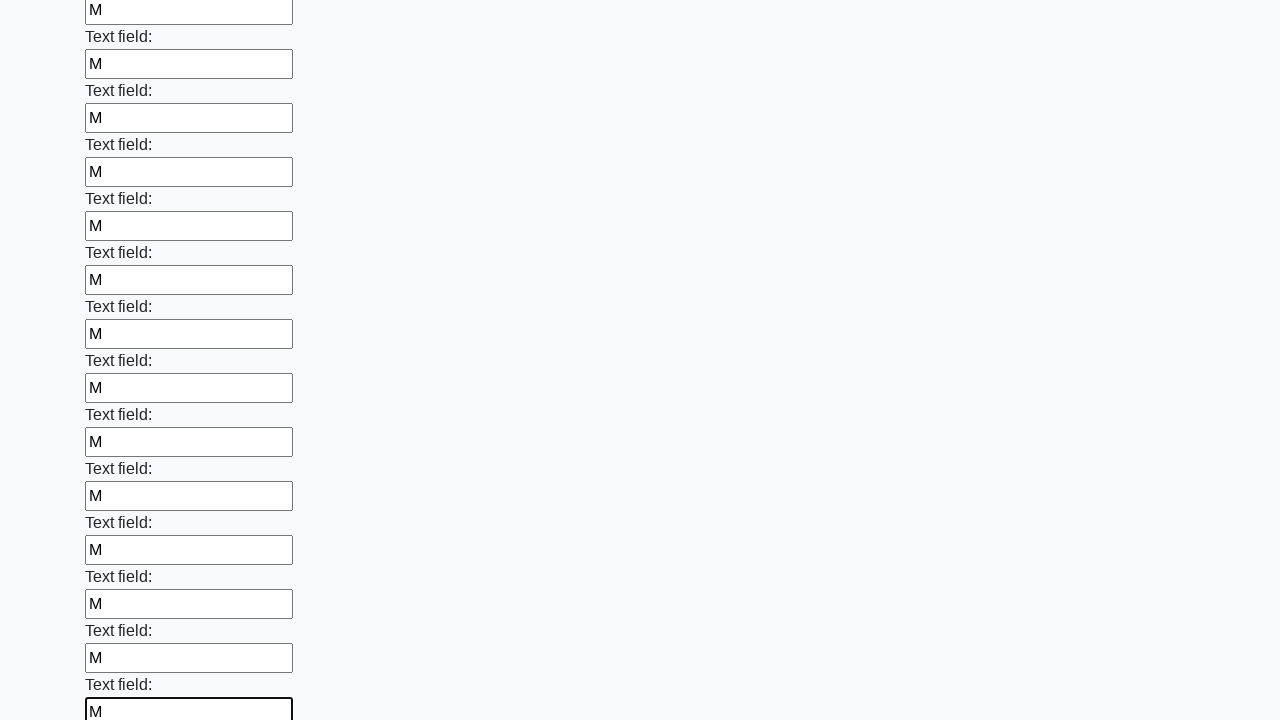

Filled an input field with 'M' on input >> nth=58
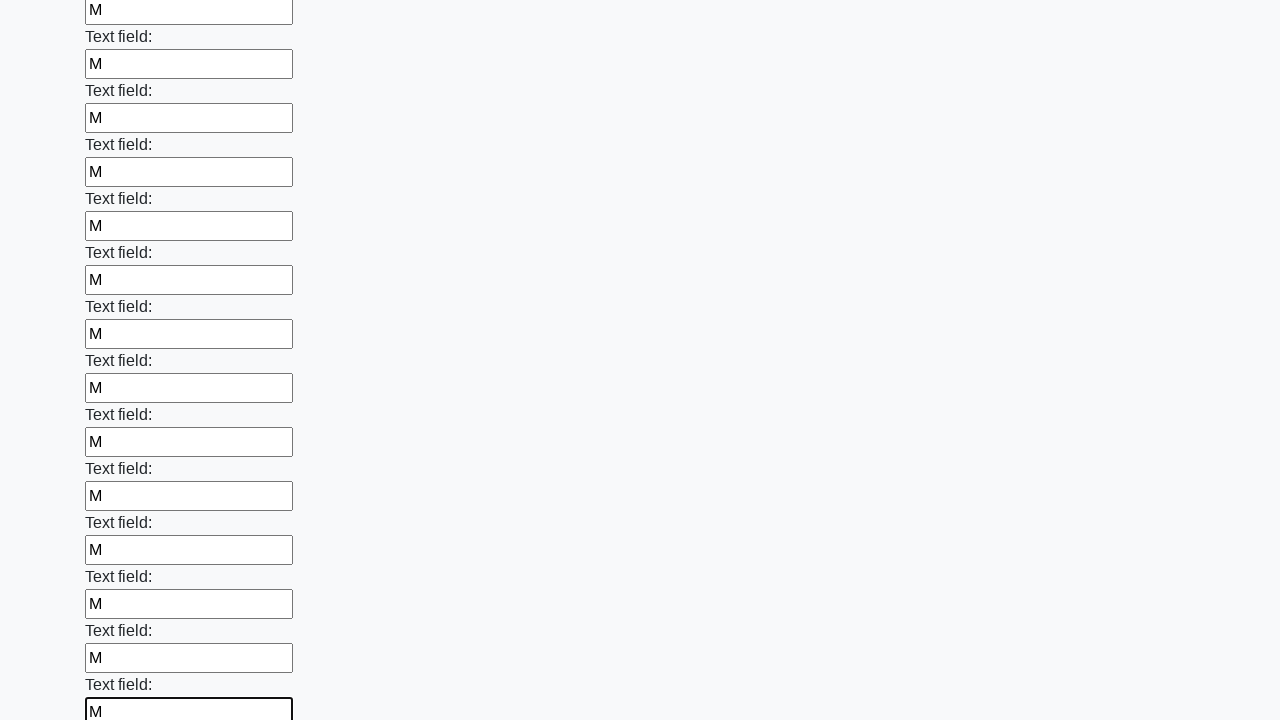

Filled an input field with 'M' on input >> nth=59
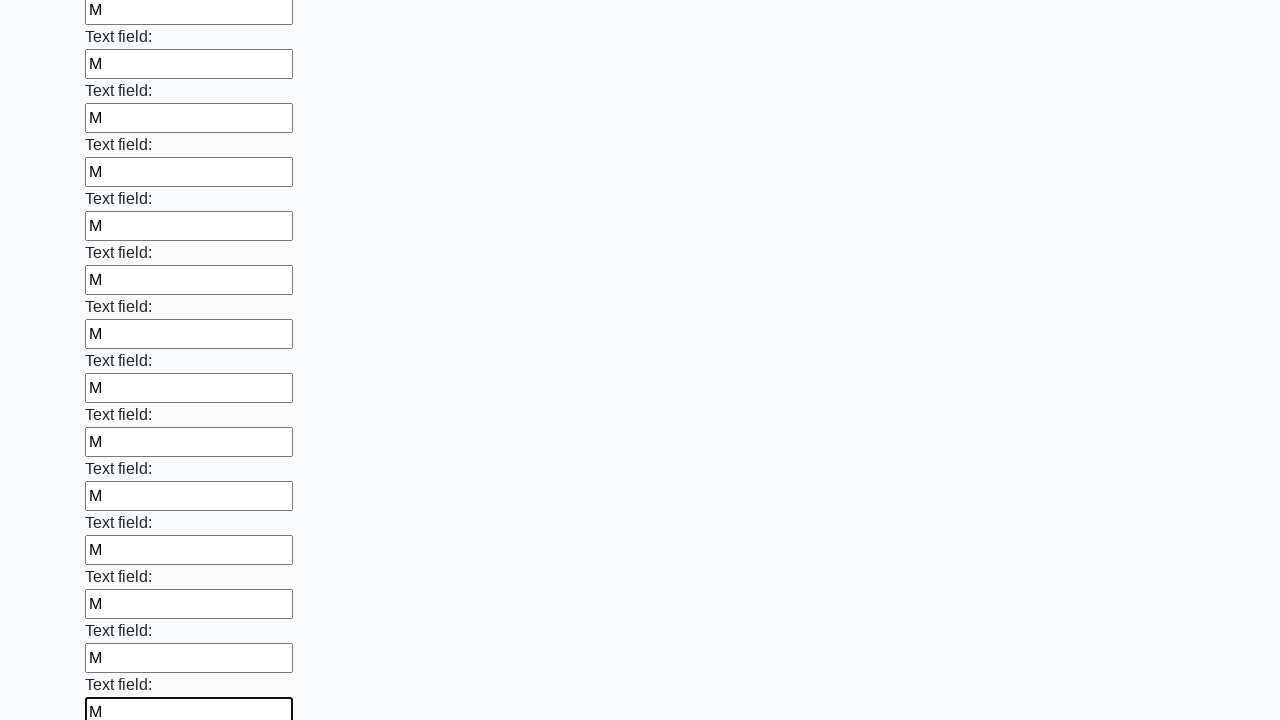

Filled an input field with 'M' on input >> nth=60
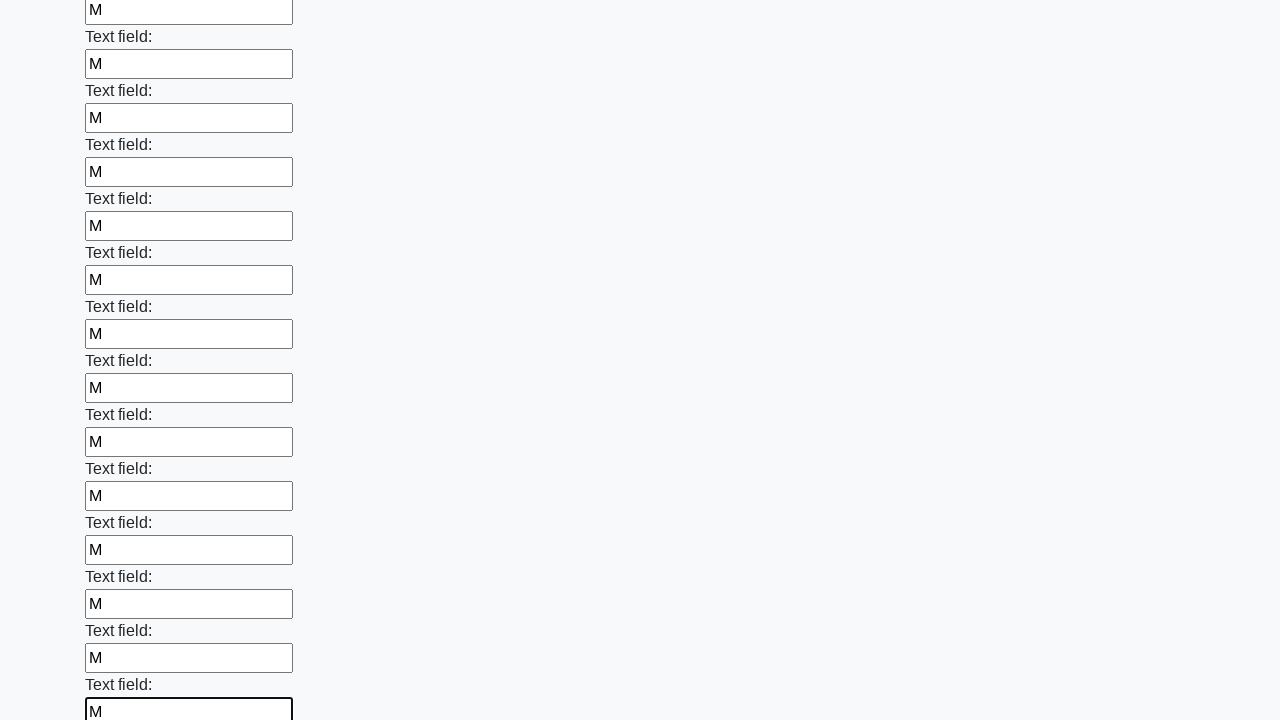

Filled an input field with 'M' on input >> nth=61
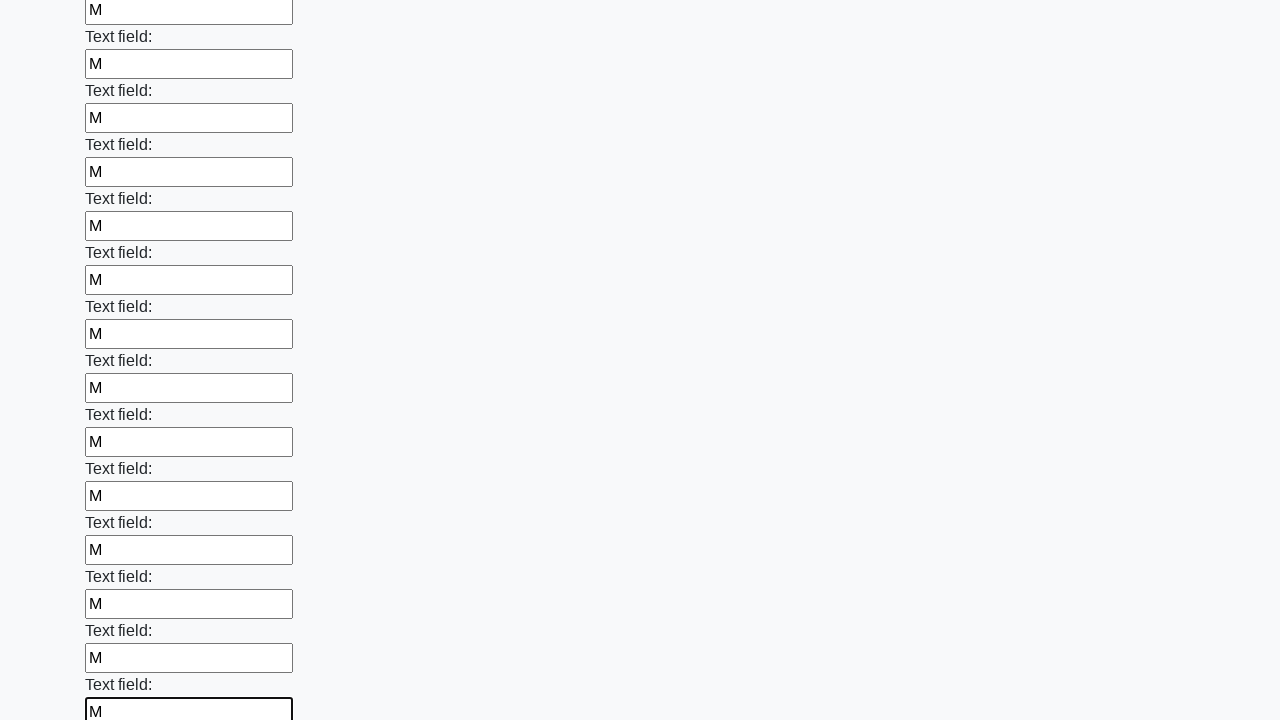

Filled an input field with 'M' on input >> nth=62
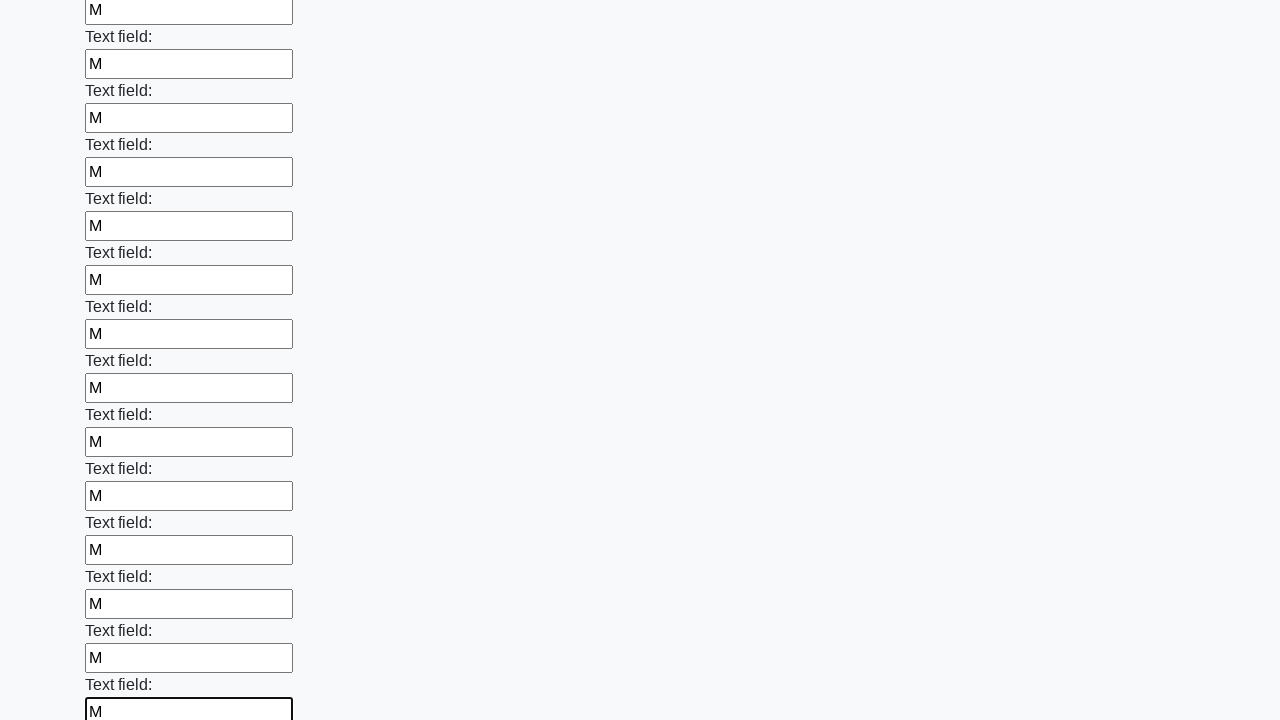

Filled an input field with 'M' on input >> nth=63
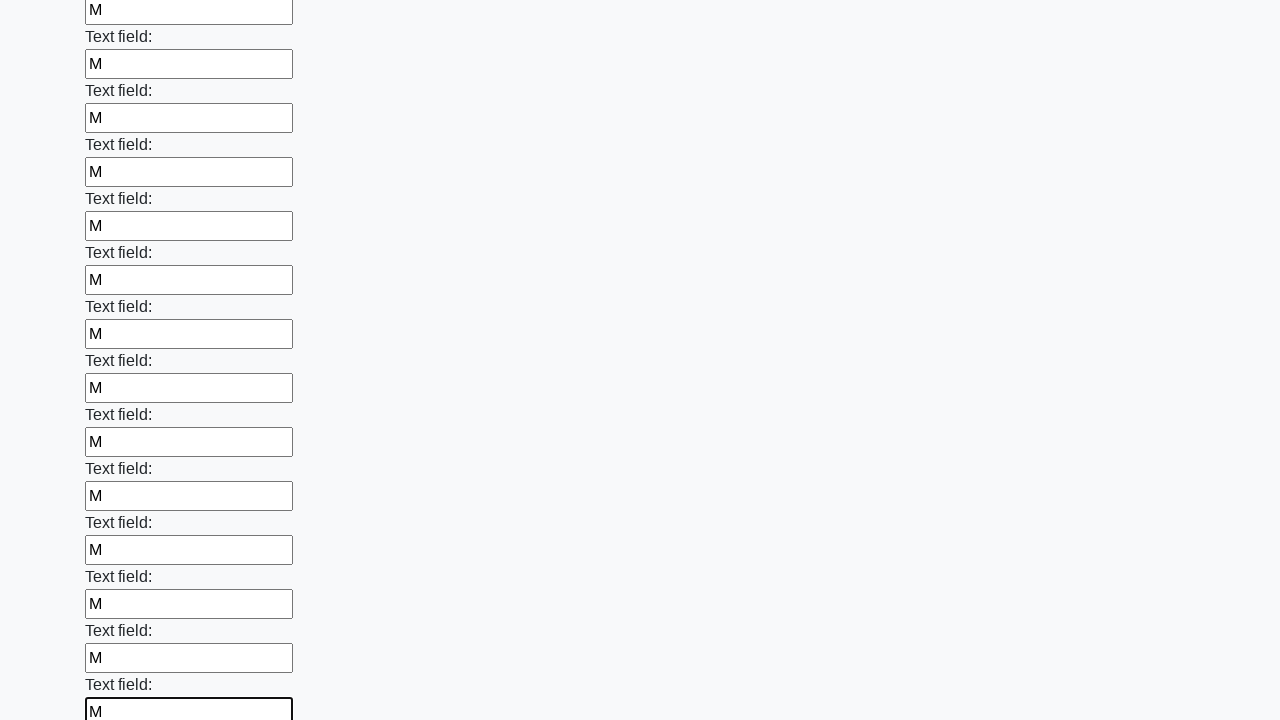

Filled an input field with 'M' on input >> nth=64
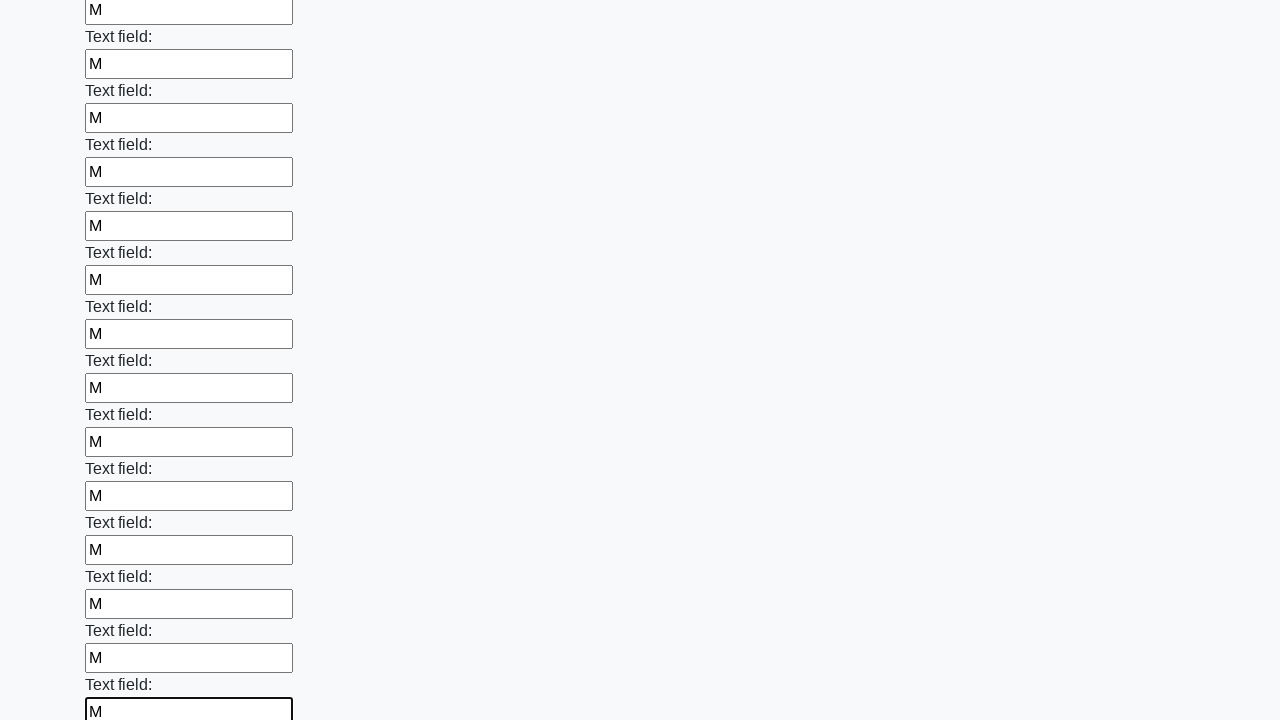

Filled an input field with 'M' on input >> nth=65
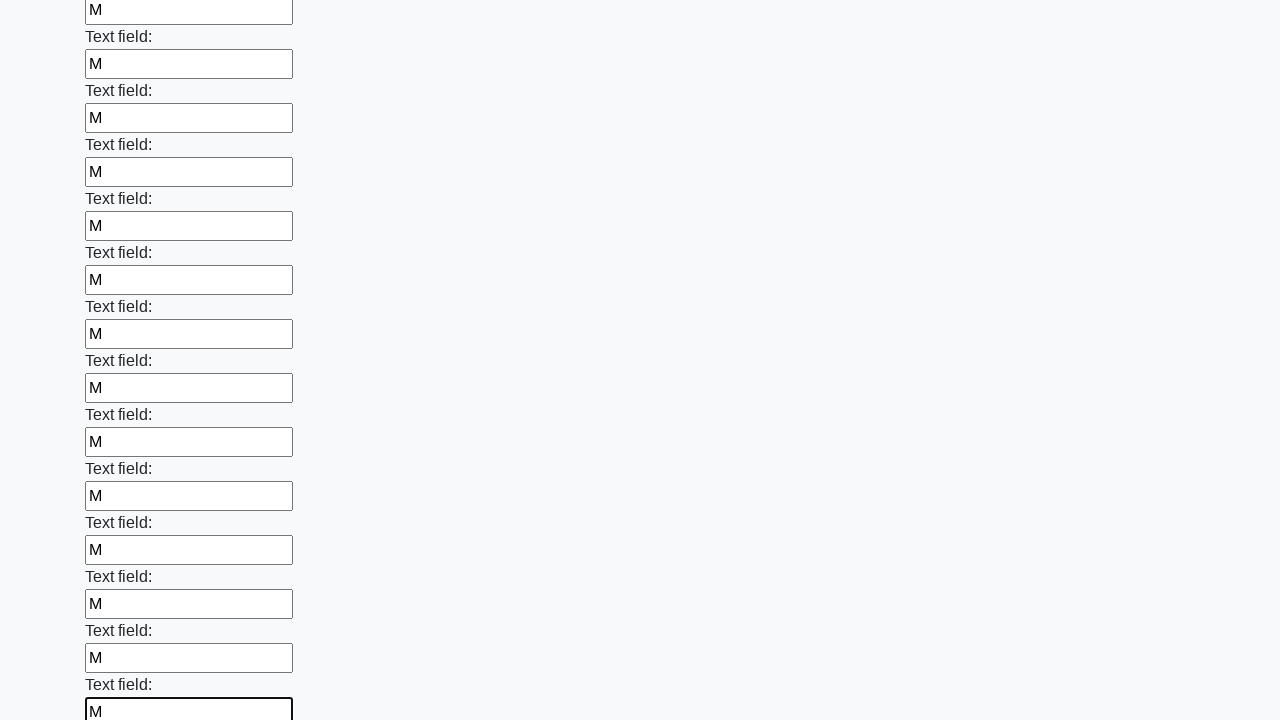

Filled an input field with 'M' on input >> nth=66
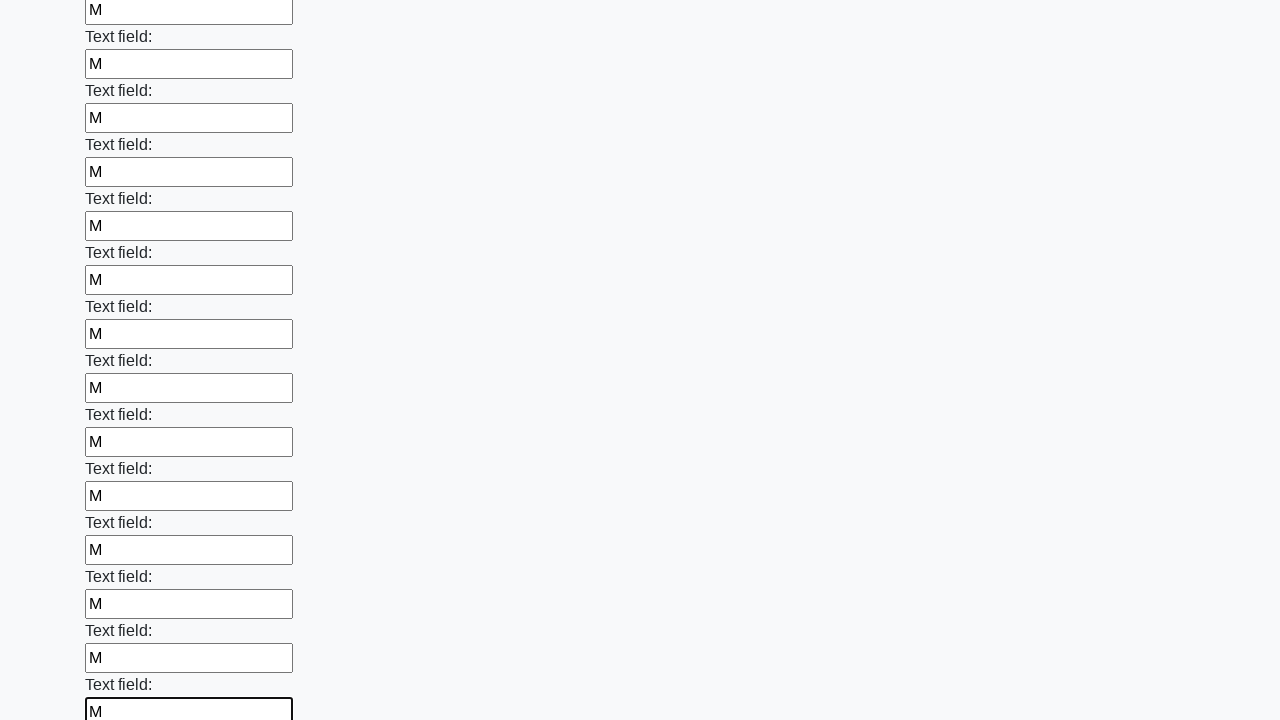

Filled an input field with 'M' on input >> nth=67
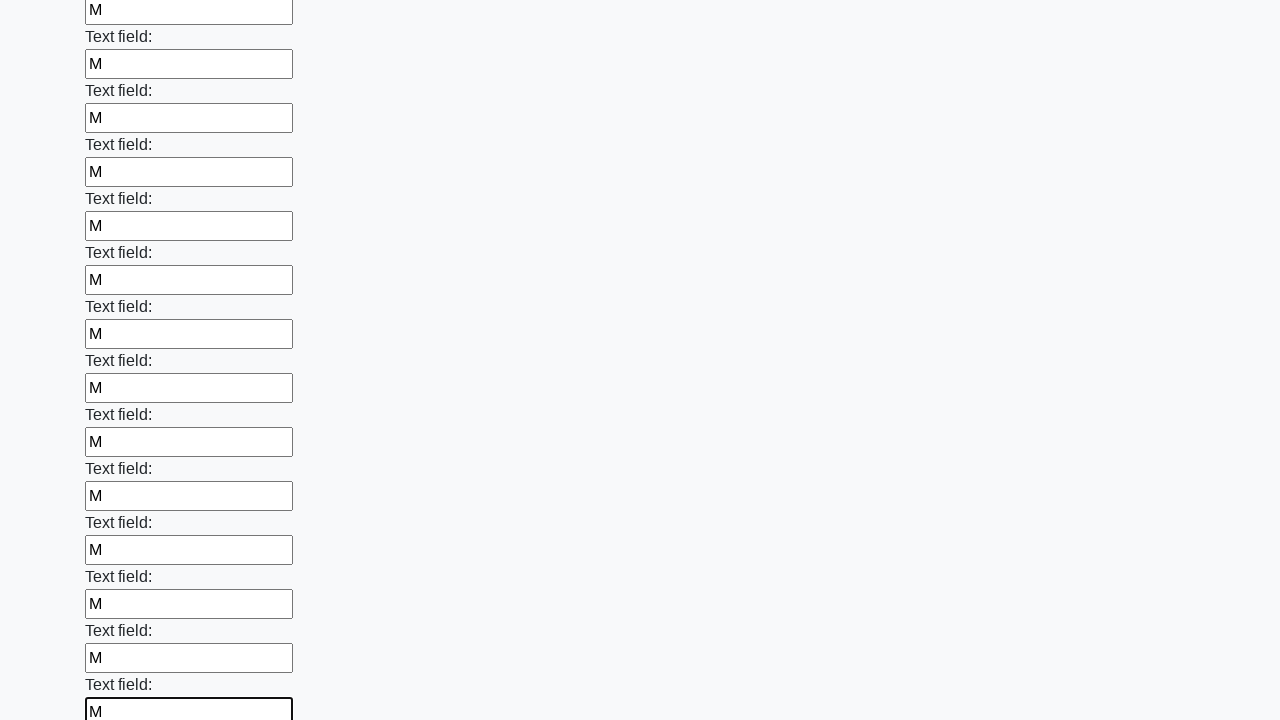

Filled an input field with 'M' on input >> nth=68
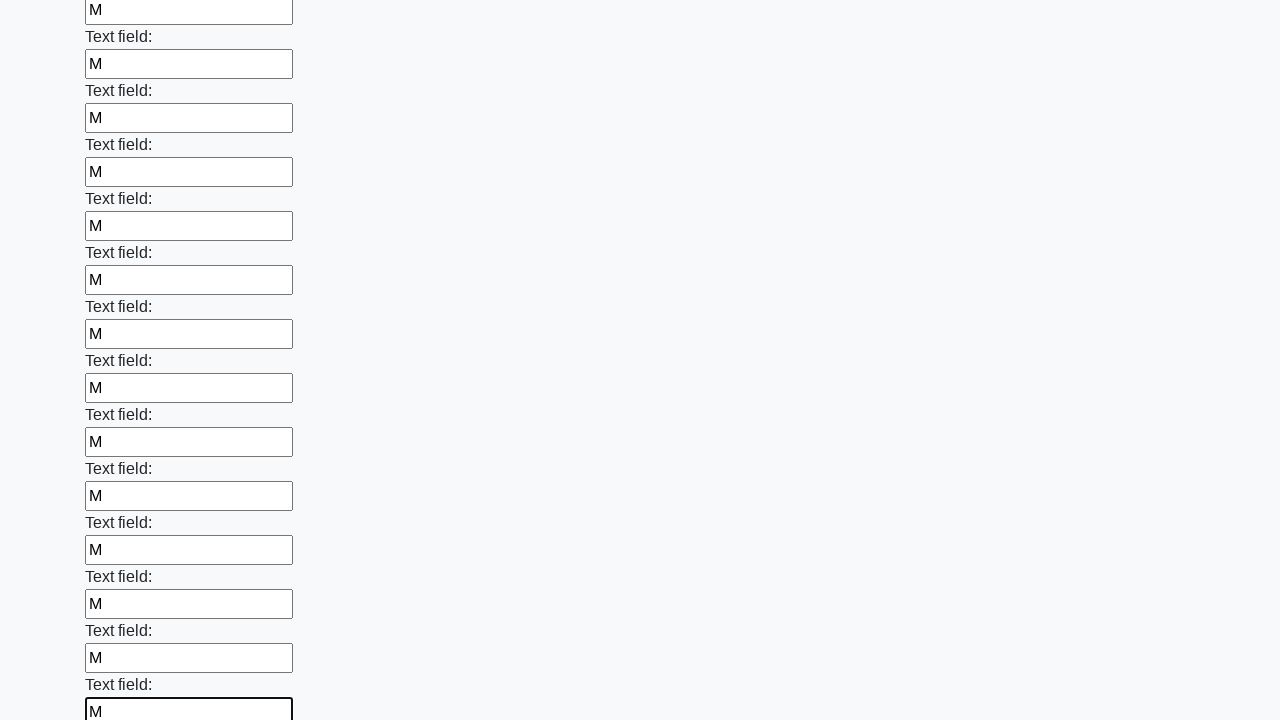

Filled an input field with 'M' on input >> nth=69
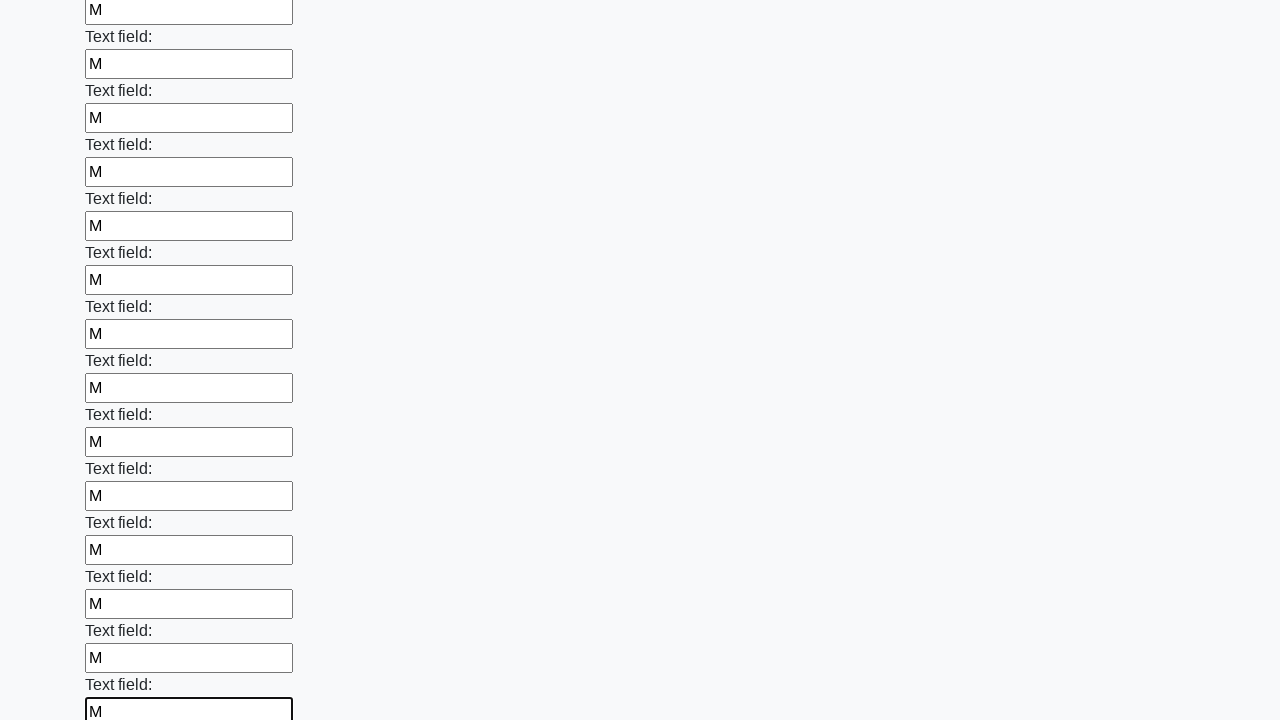

Filled an input field with 'M' on input >> nth=70
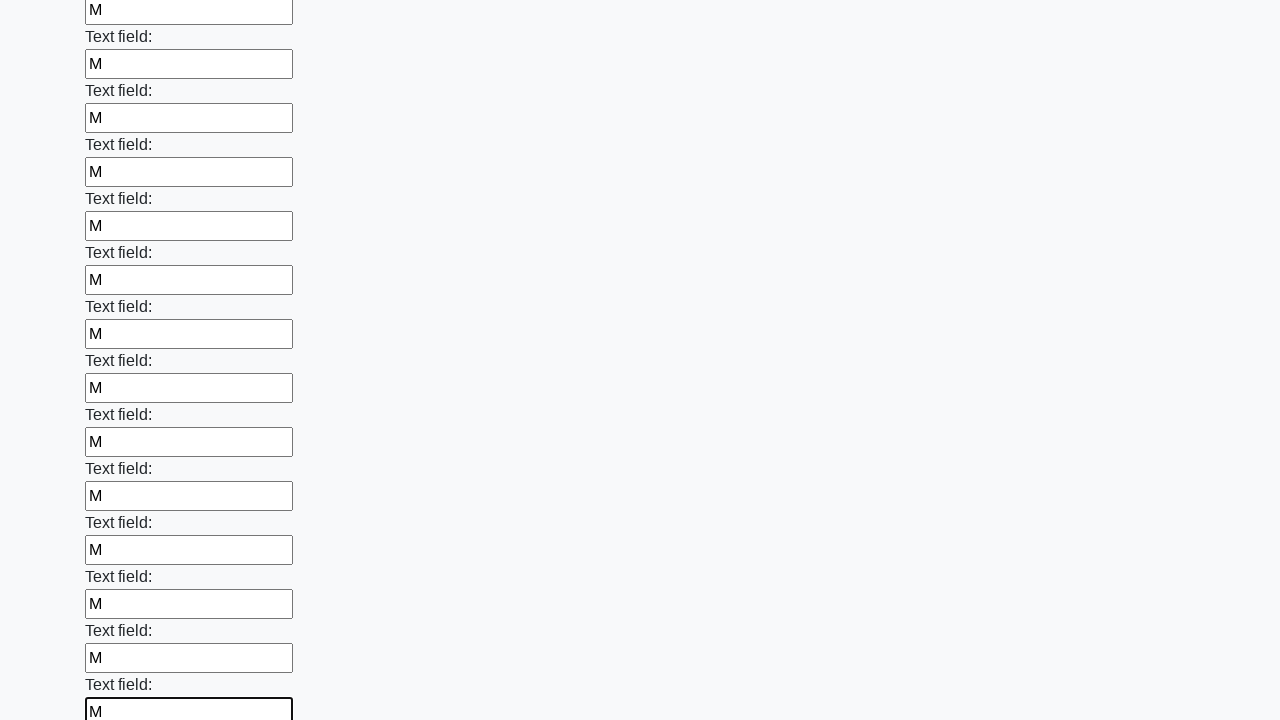

Filled an input field with 'M' on input >> nth=71
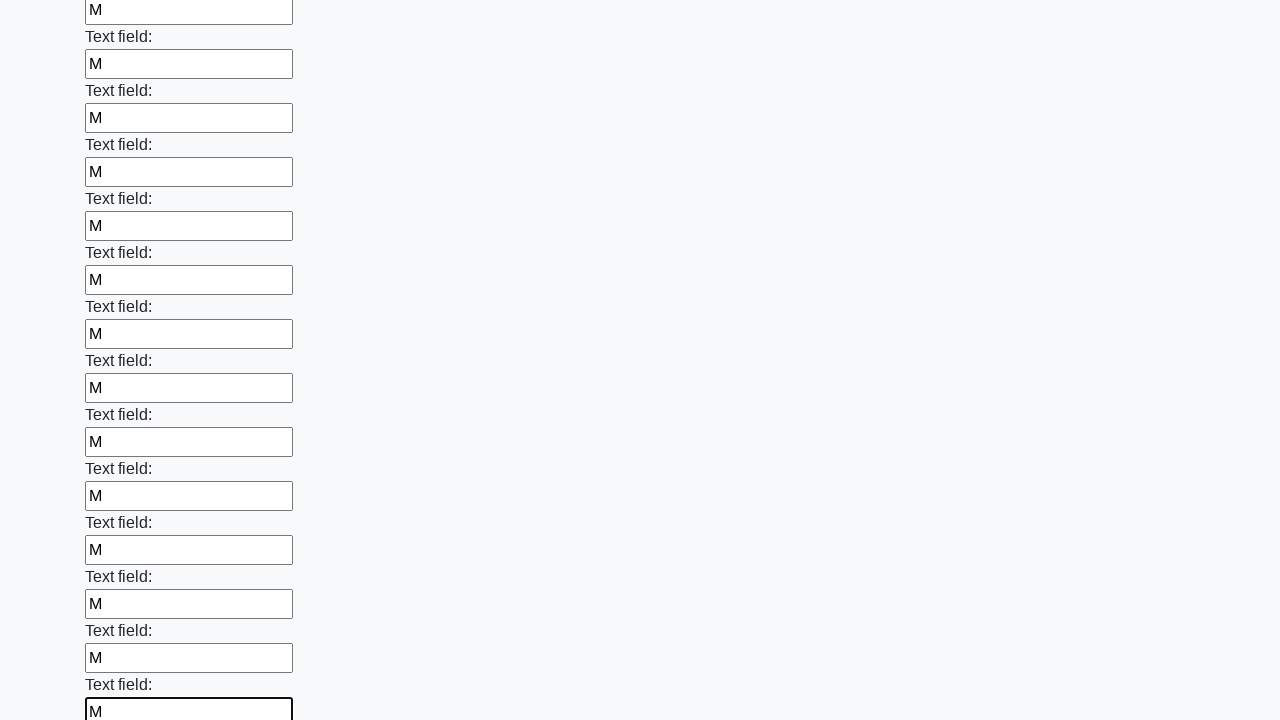

Filled an input field with 'M' on input >> nth=72
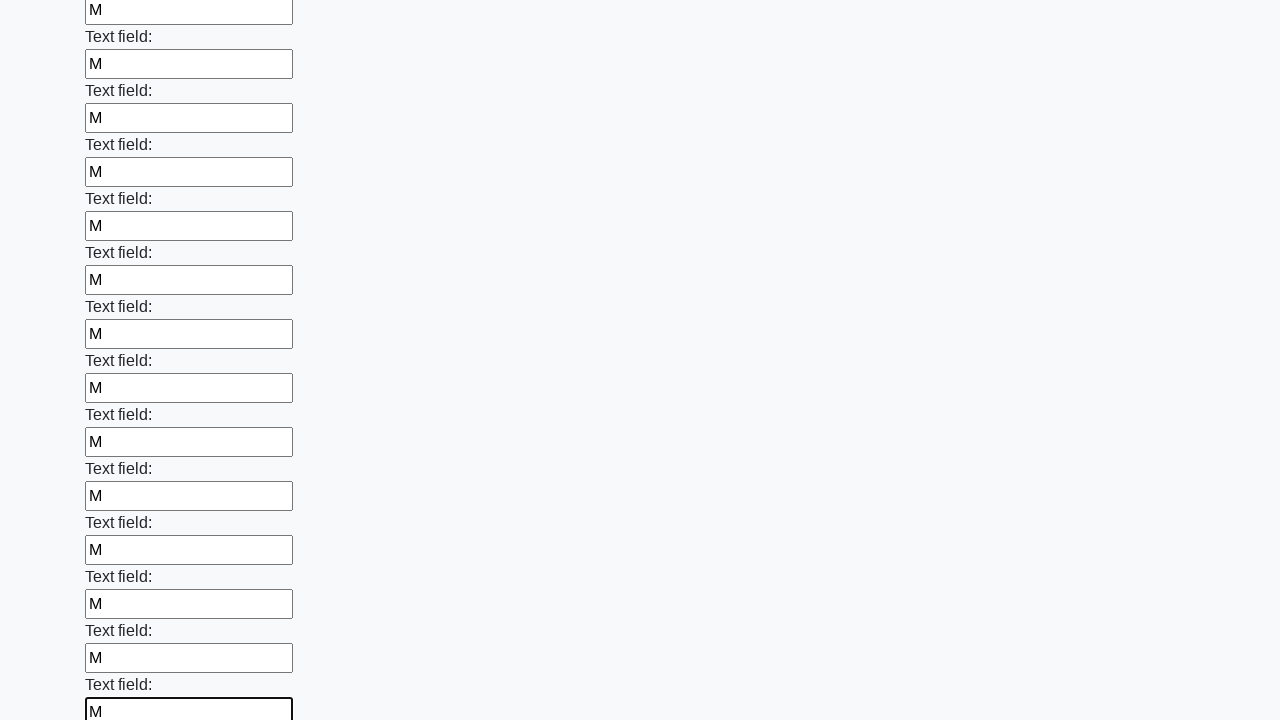

Filled an input field with 'M' on input >> nth=73
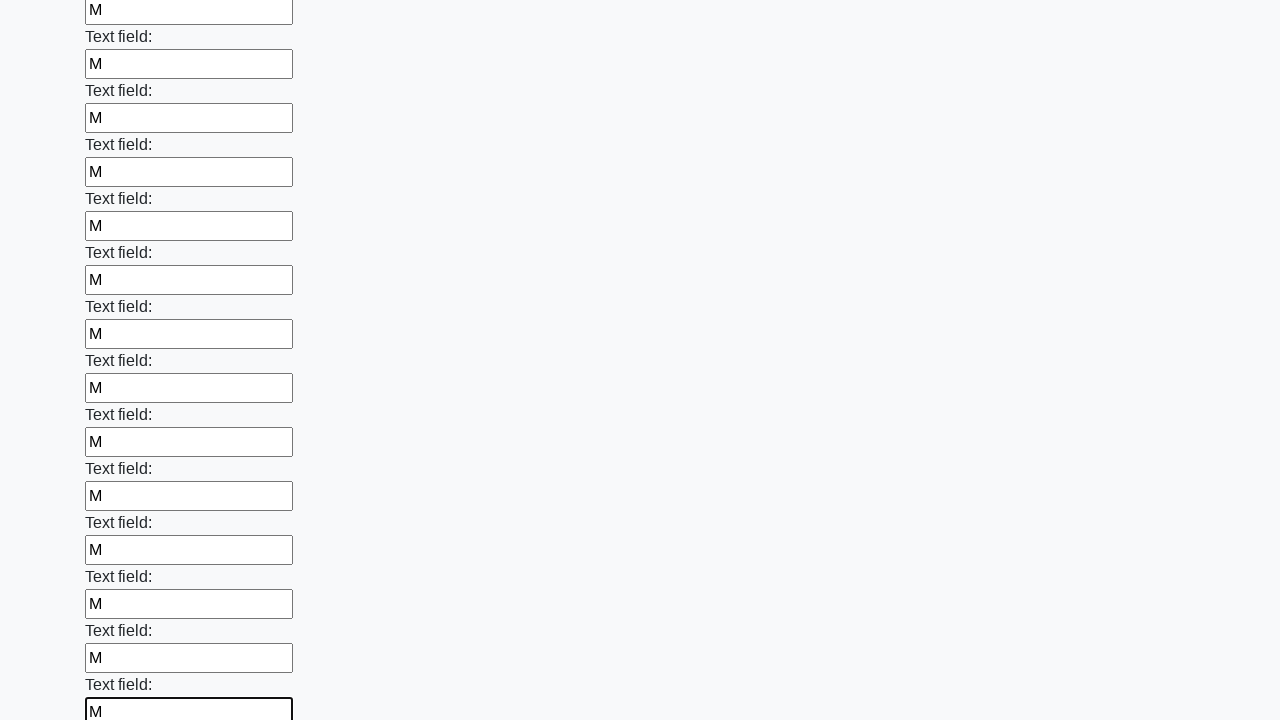

Filled an input field with 'M' on input >> nth=74
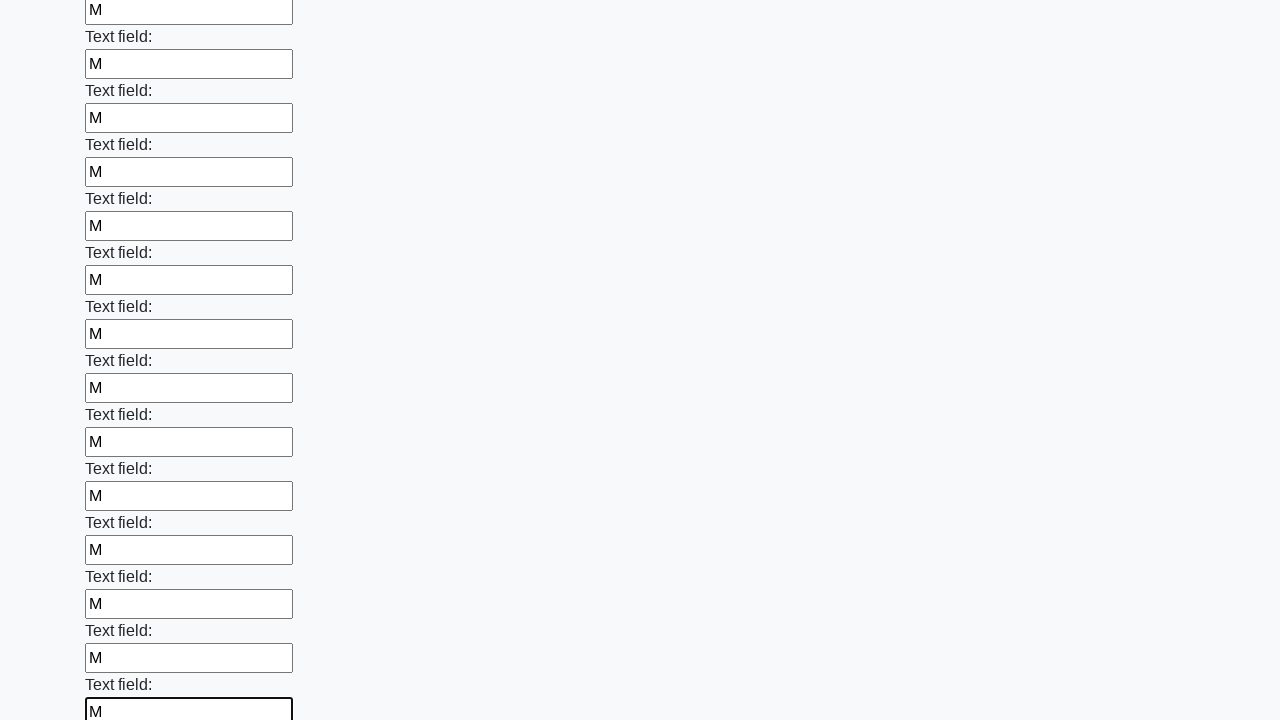

Filled an input field with 'M' on input >> nth=75
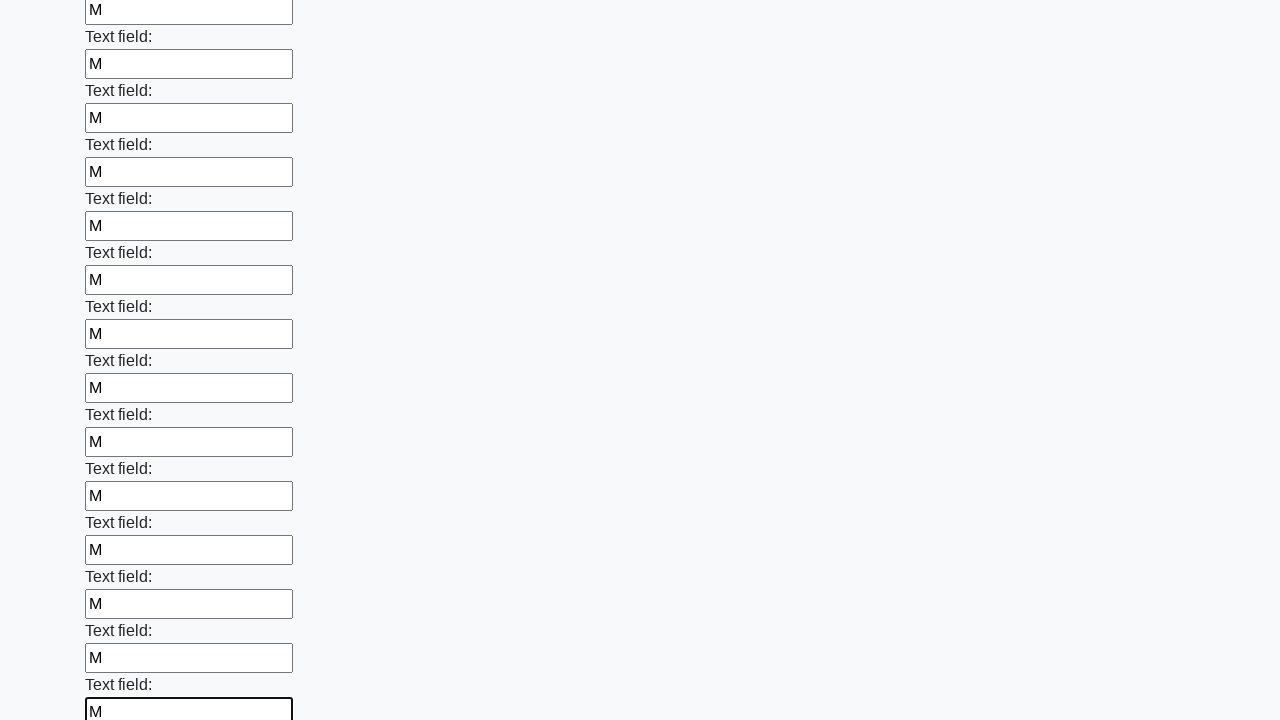

Filled an input field with 'M' on input >> nth=76
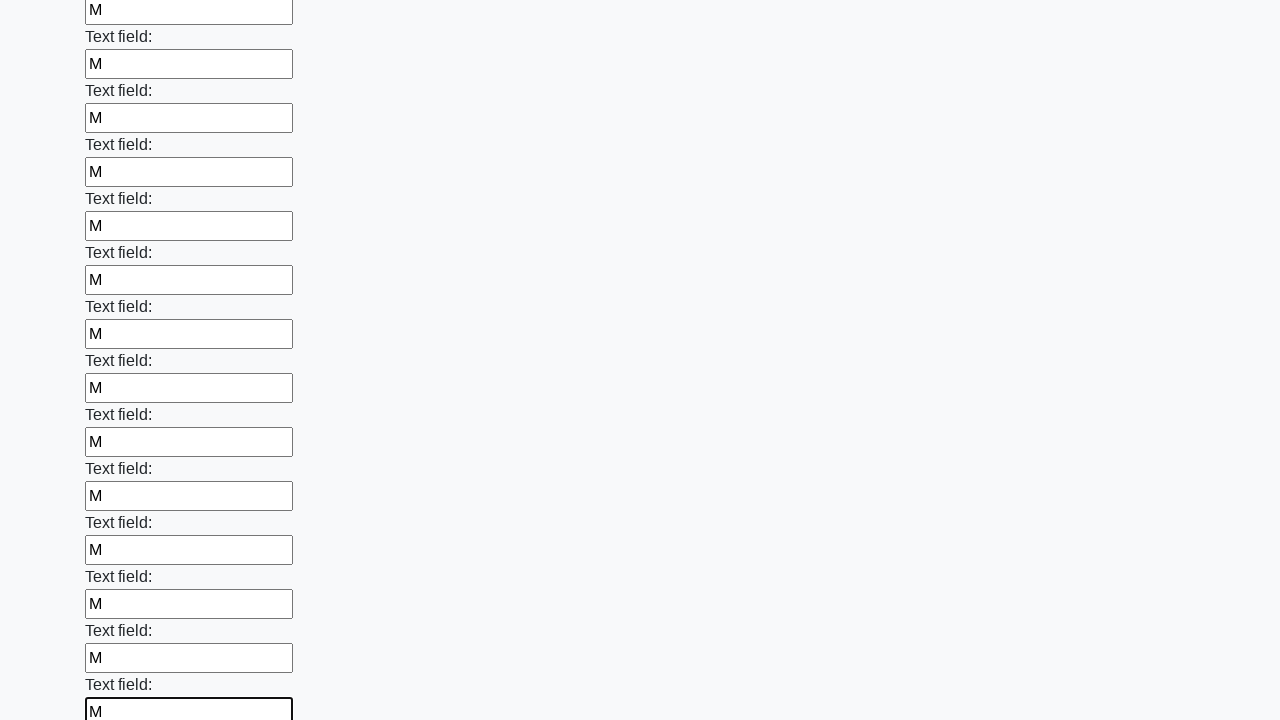

Filled an input field with 'M' on input >> nth=77
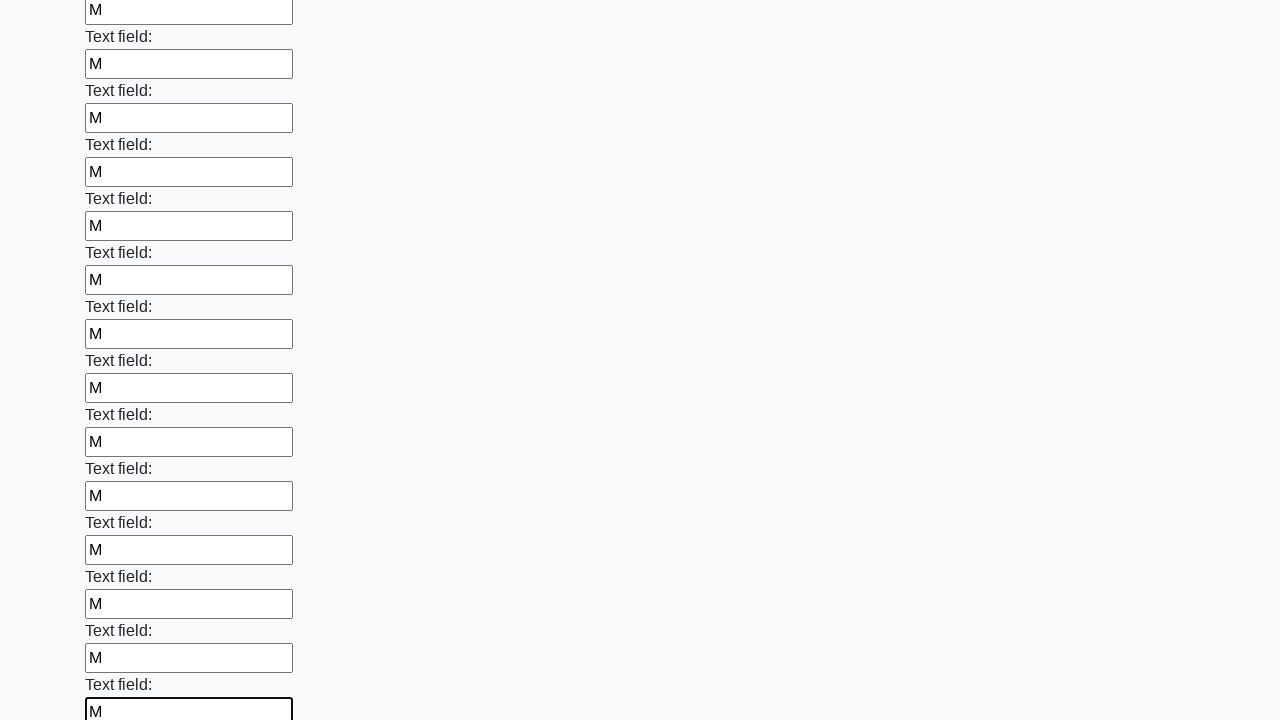

Filled an input field with 'M' on input >> nth=78
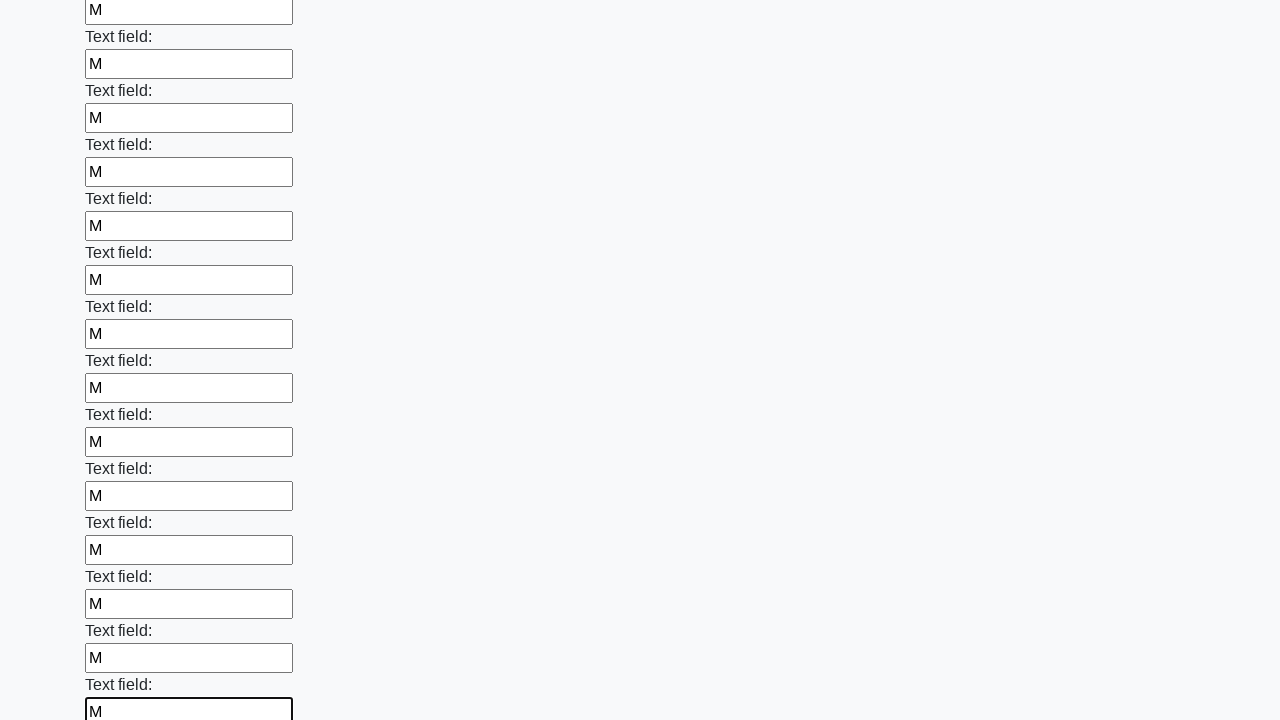

Filled an input field with 'M' on input >> nth=79
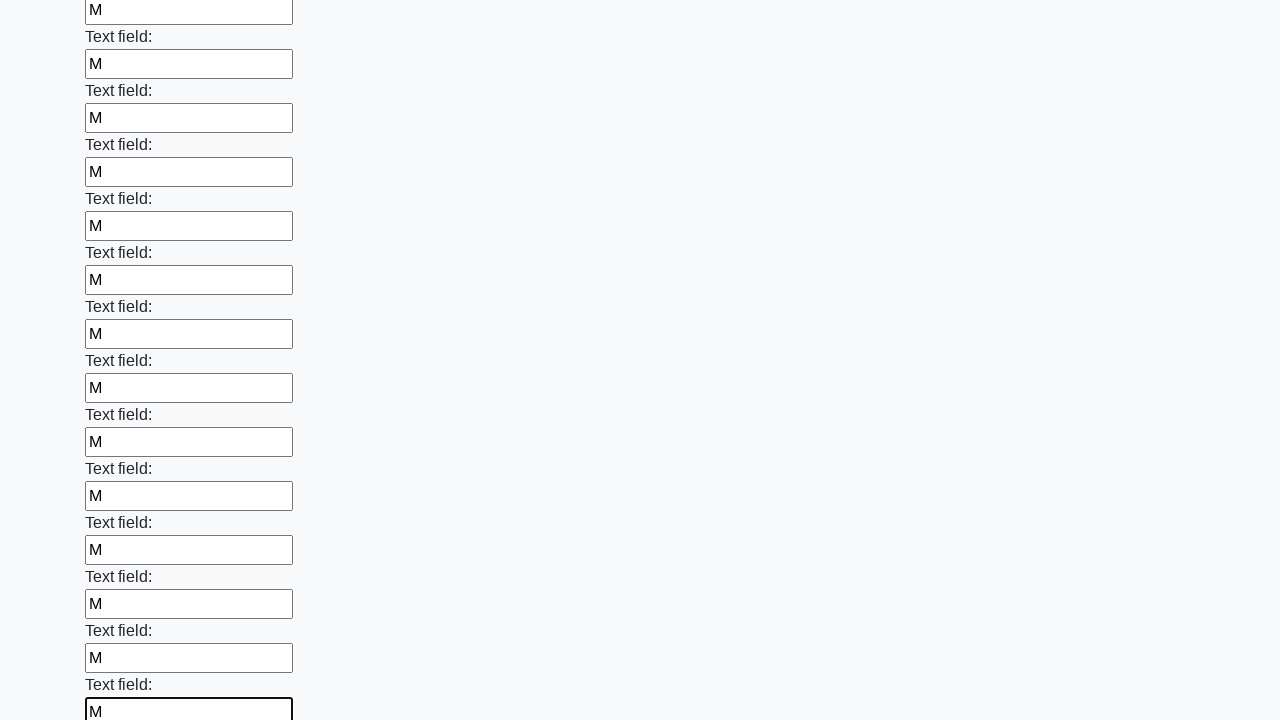

Filled an input field with 'M' on input >> nth=80
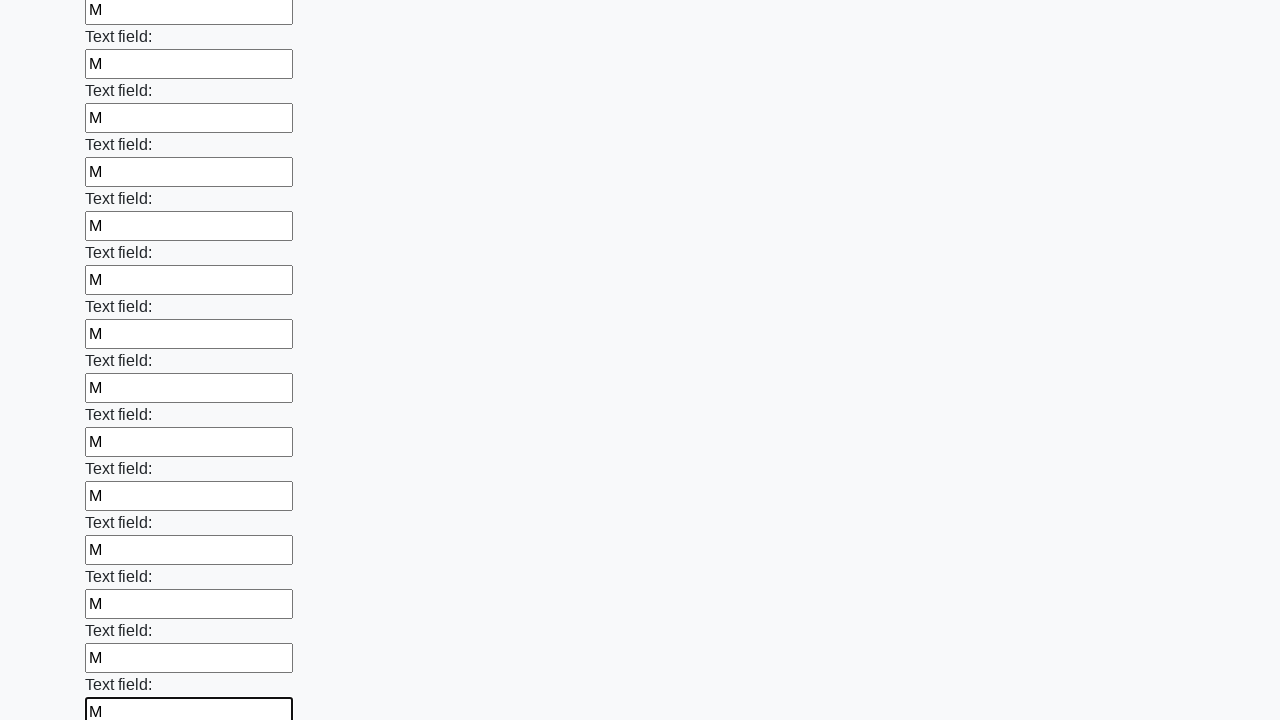

Filled an input field with 'M' on input >> nth=81
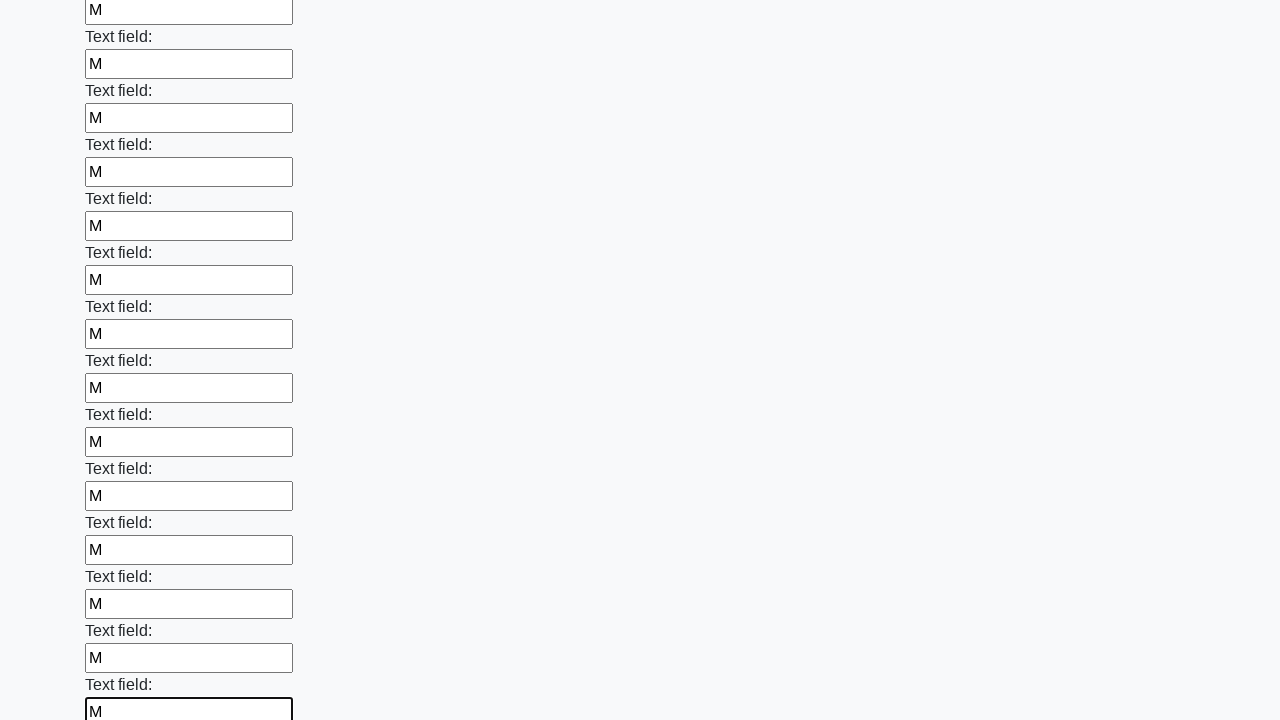

Filled an input field with 'M' on input >> nth=82
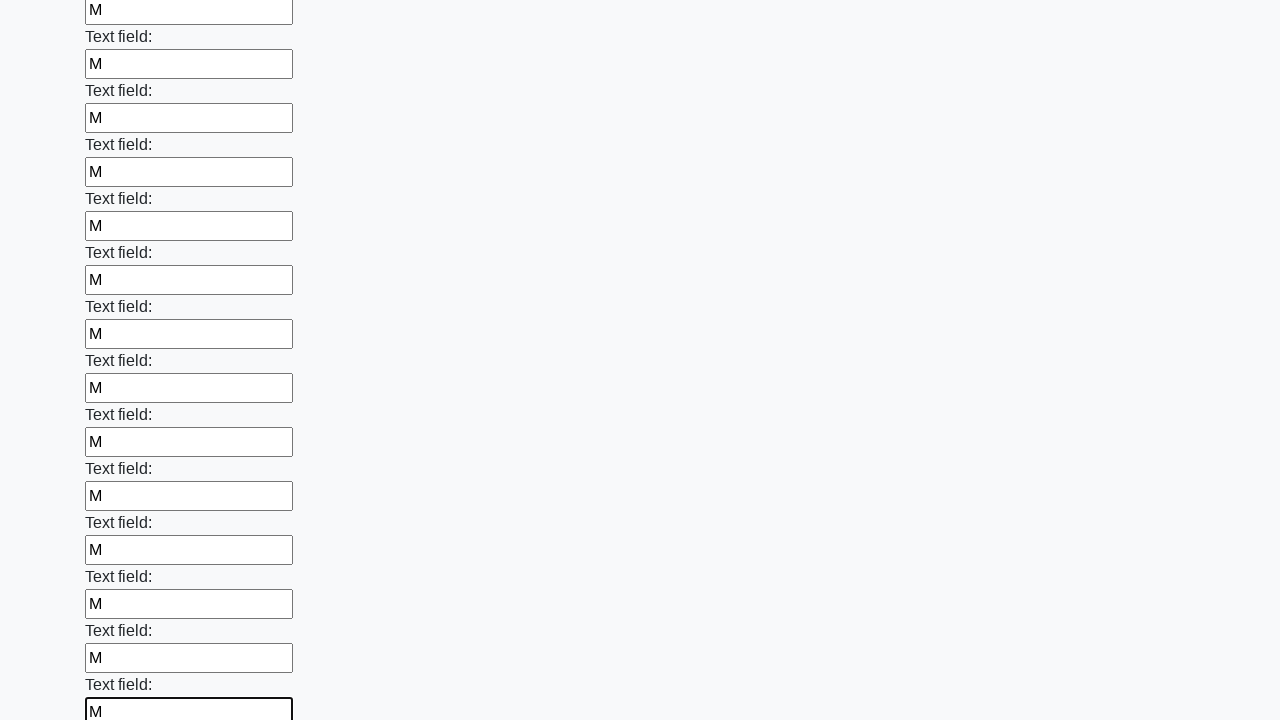

Filled an input field with 'M' on input >> nth=83
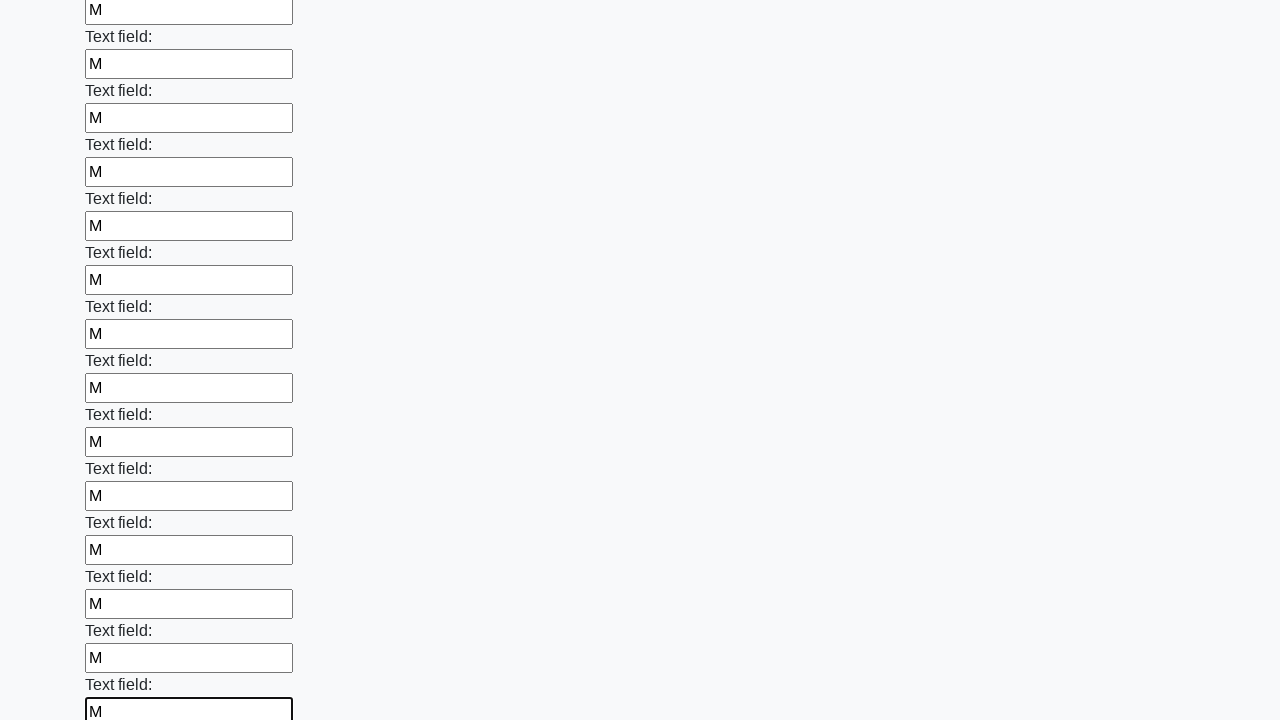

Filled an input field with 'M' on input >> nth=84
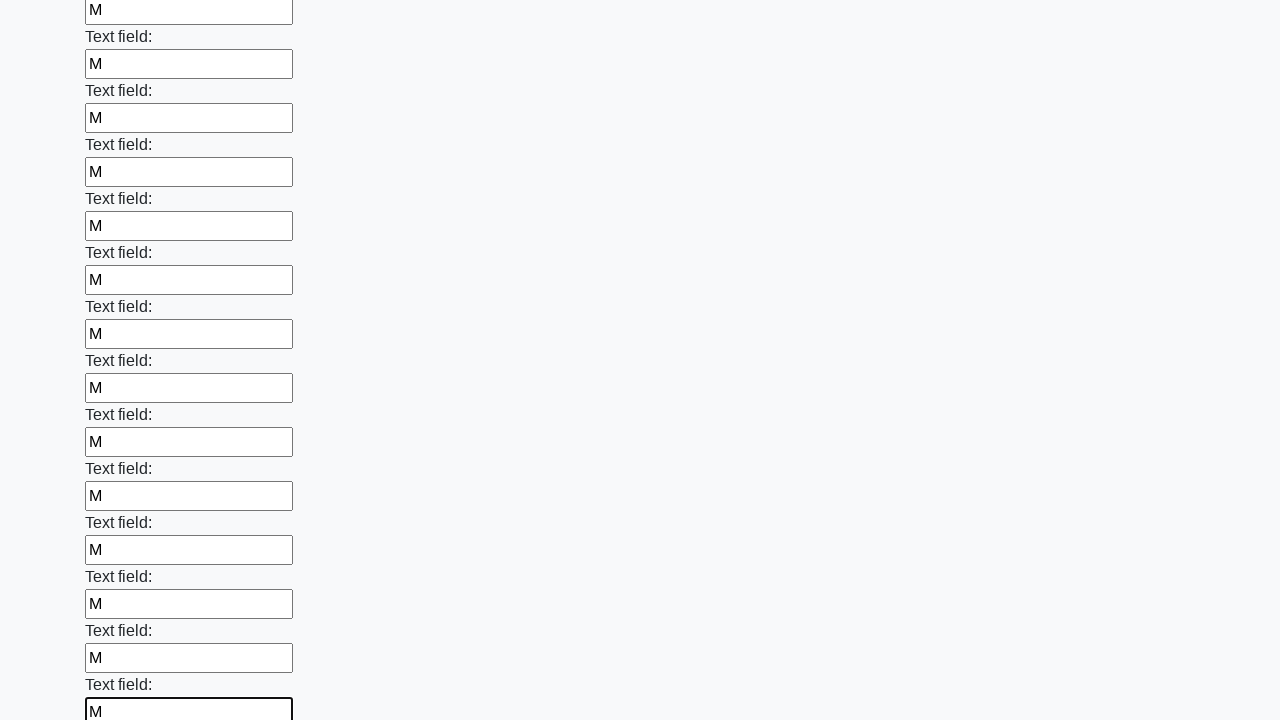

Filled an input field with 'M' on input >> nth=85
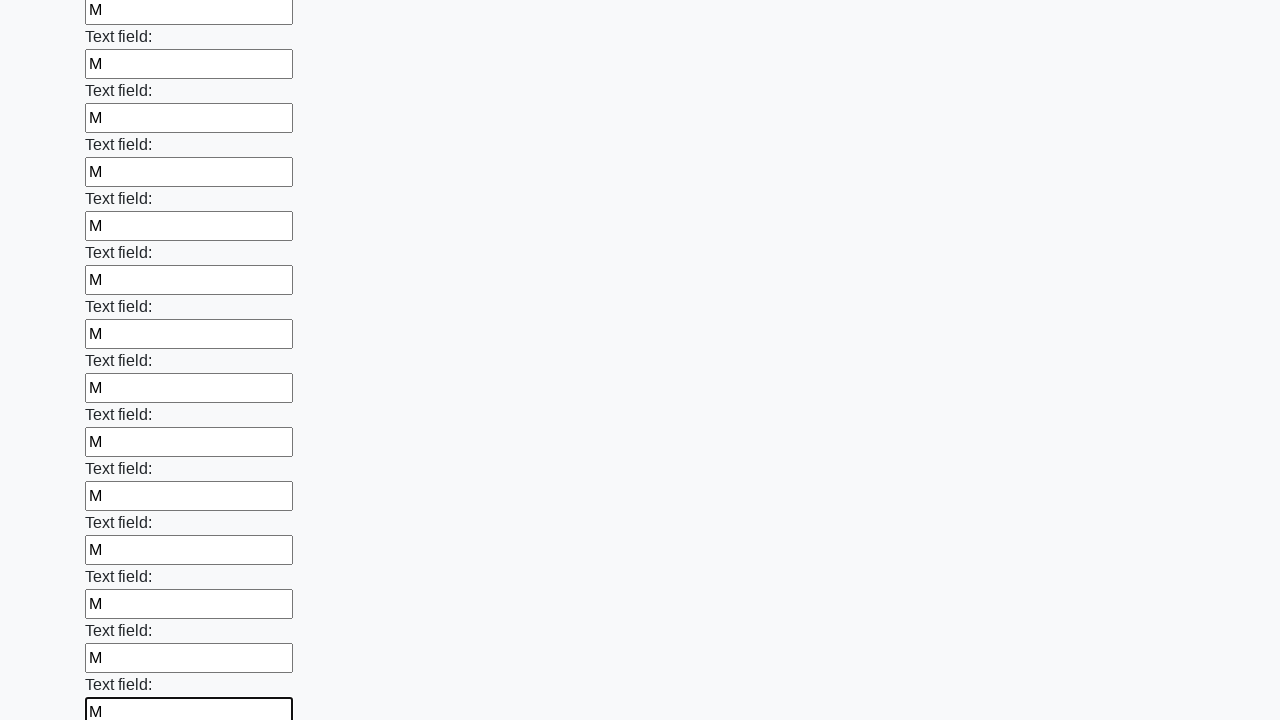

Filled an input field with 'M' on input >> nth=86
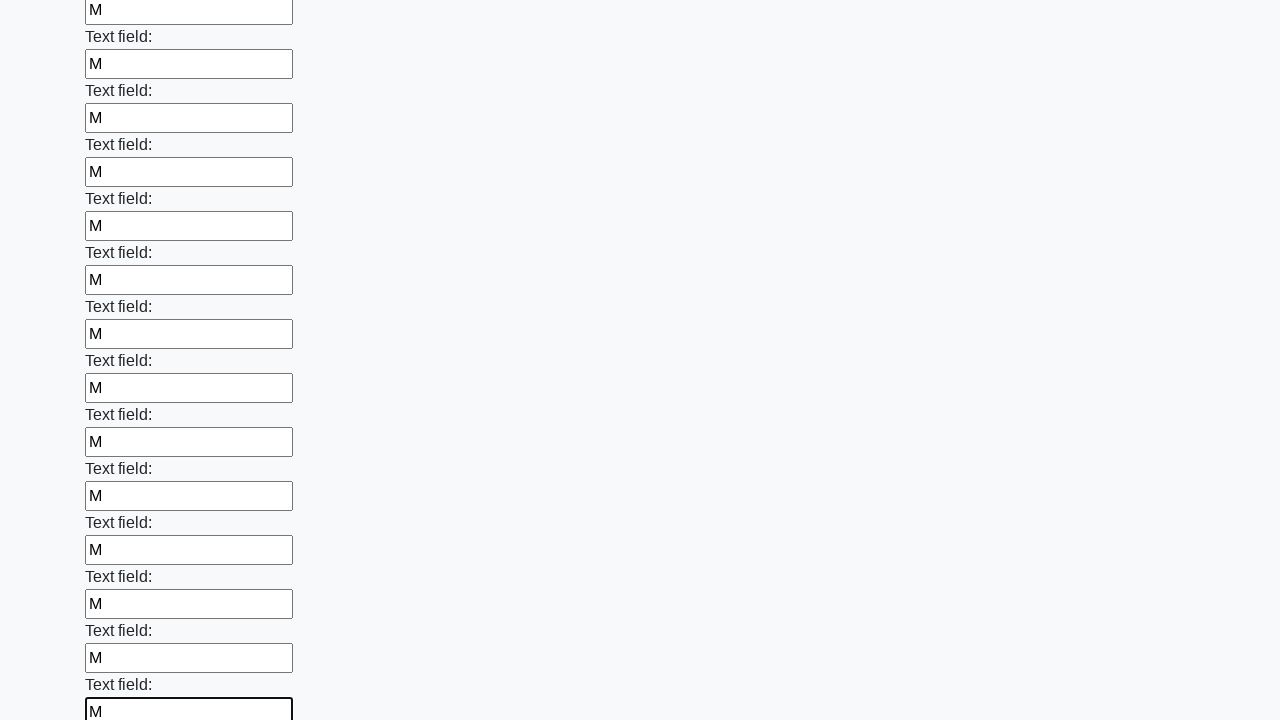

Filled an input field with 'M' on input >> nth=87
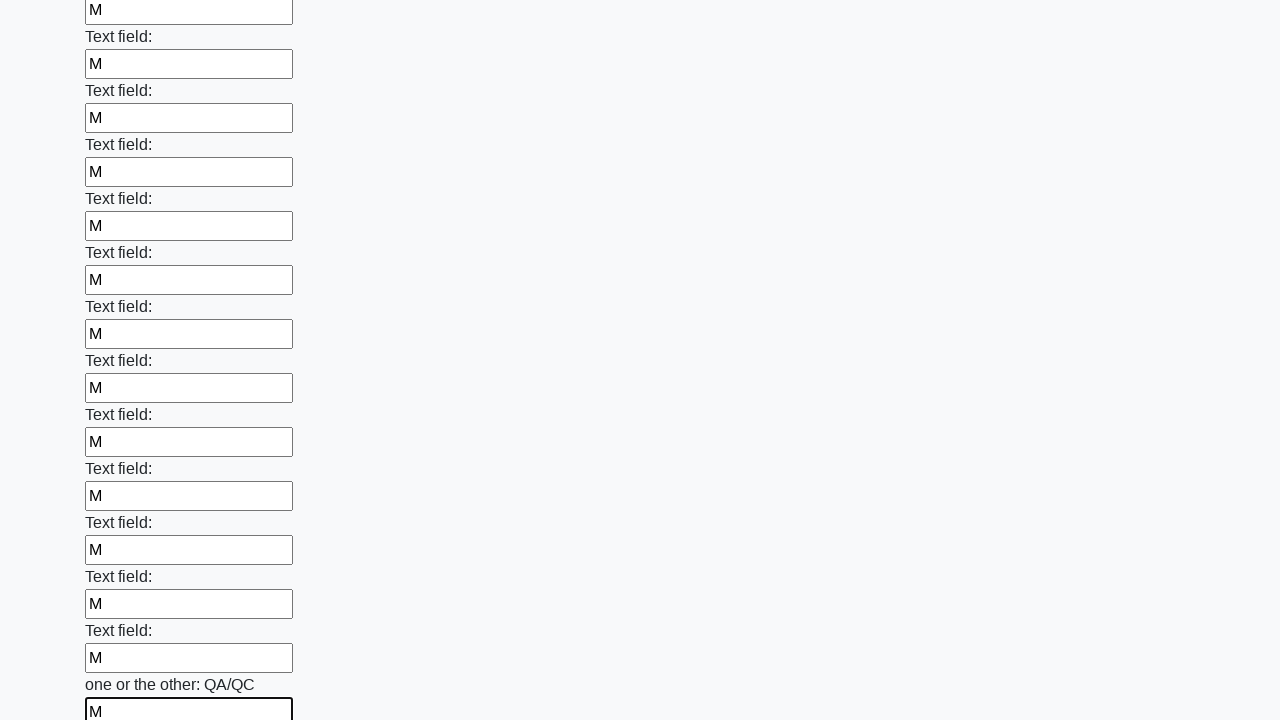

Filled an input field with 'M' on input >> nth=88
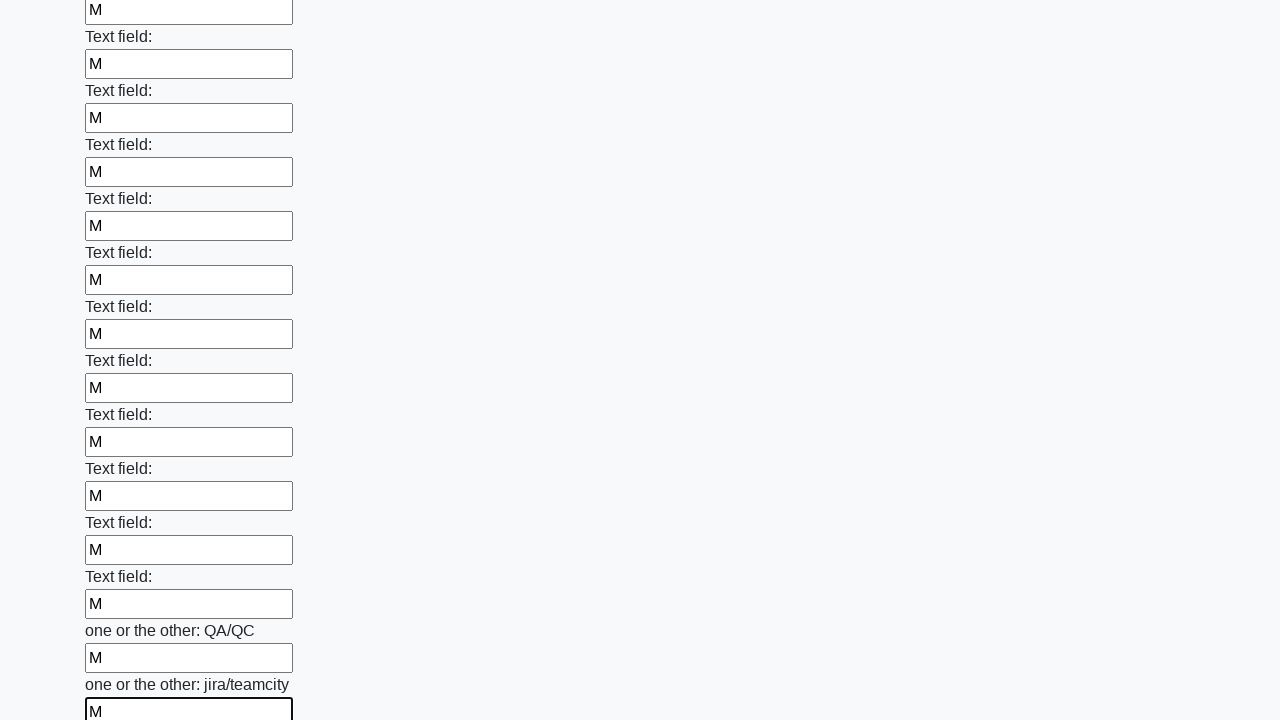

Filled an input field with 'M' on input >> nth=89
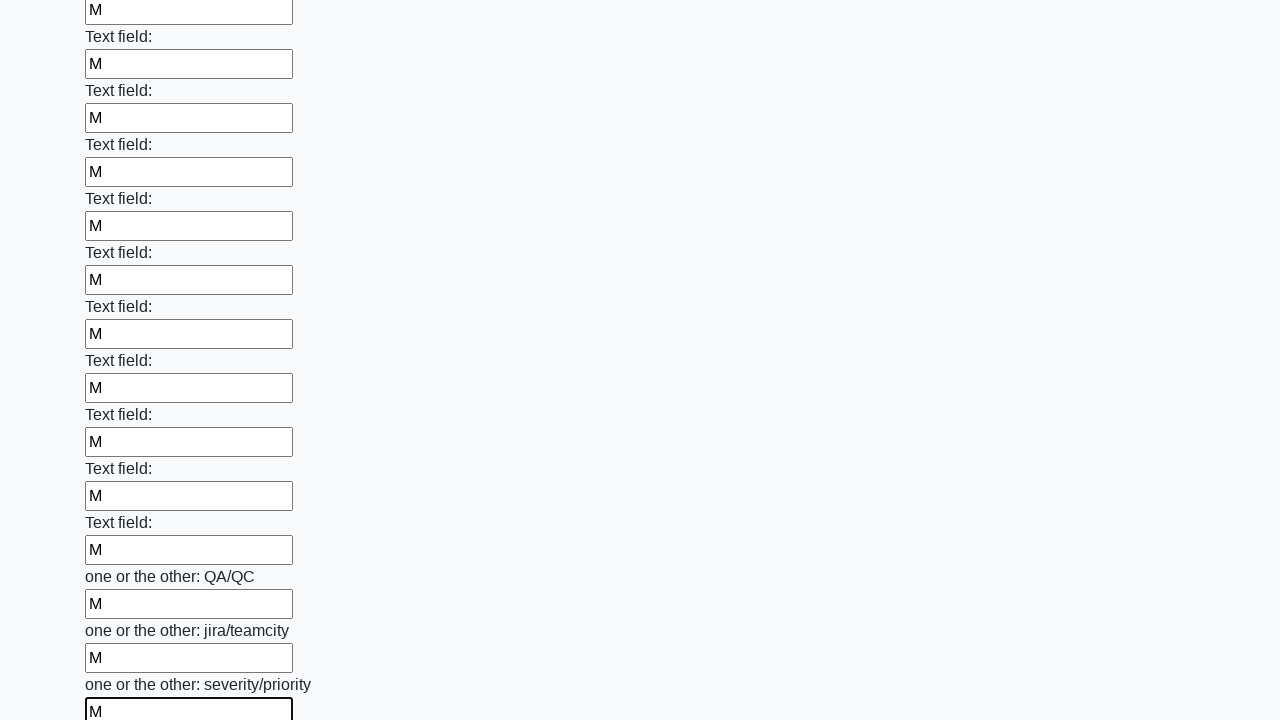

Filled an input field with 'M' on input >> nth=90
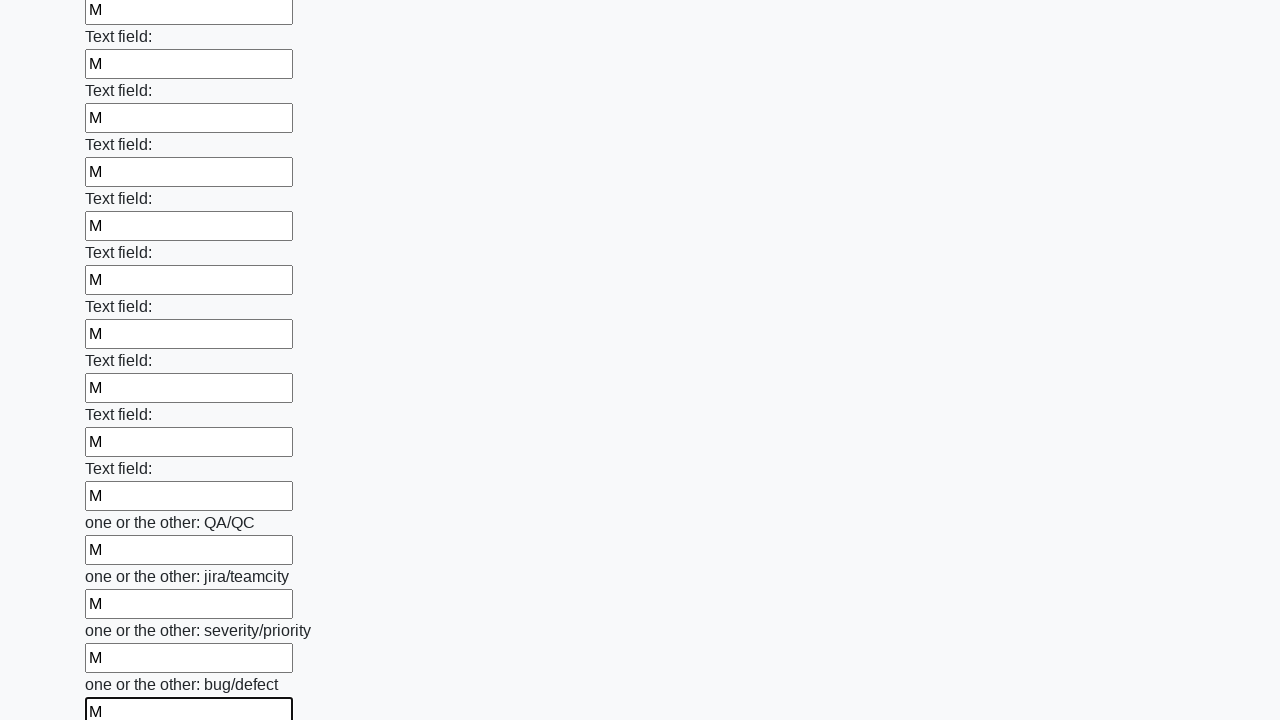

Filled an input field with 'M' on input >> nth=91
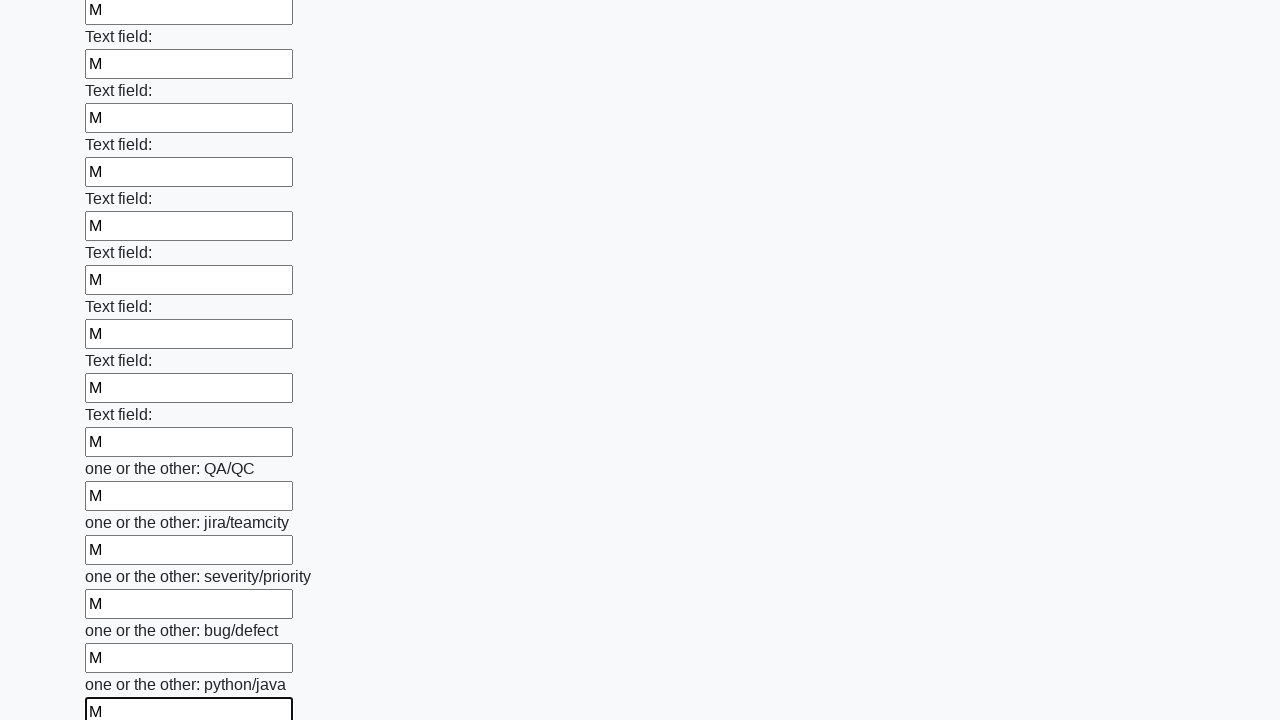

Filled an input field with 'M' on input >> nth=92
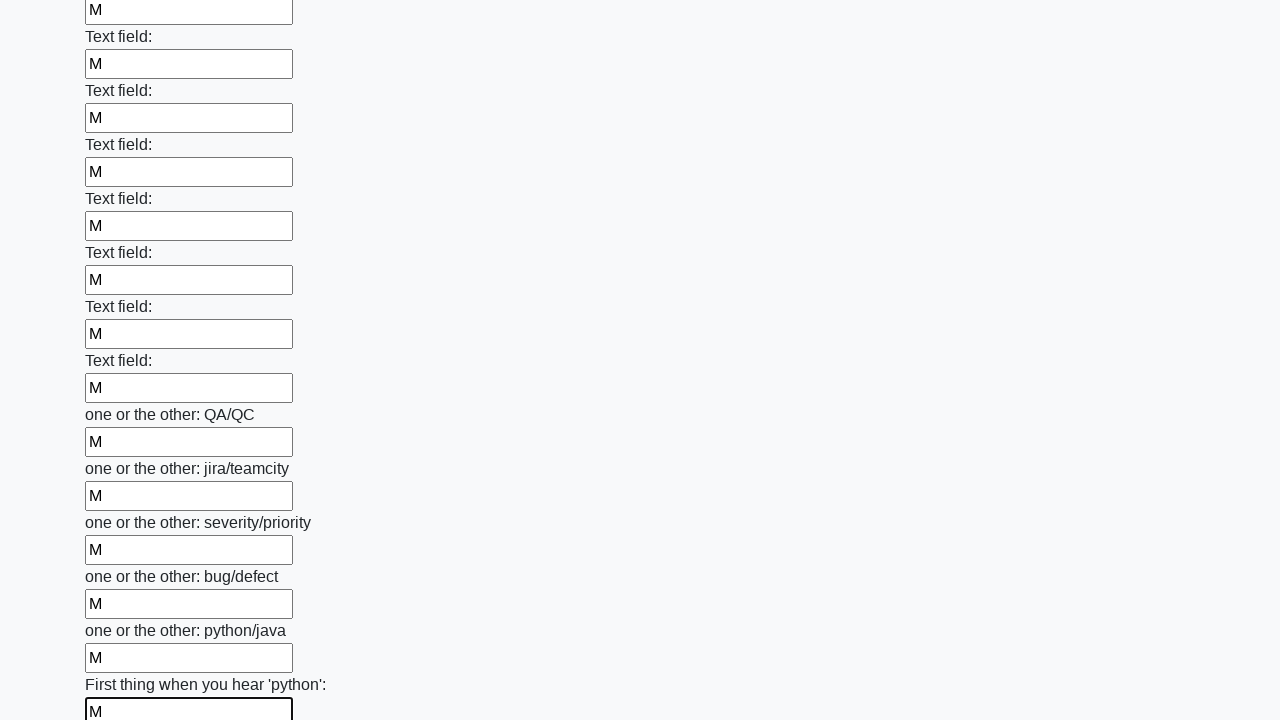

Filled an input field with 'M' on input >> nth=93
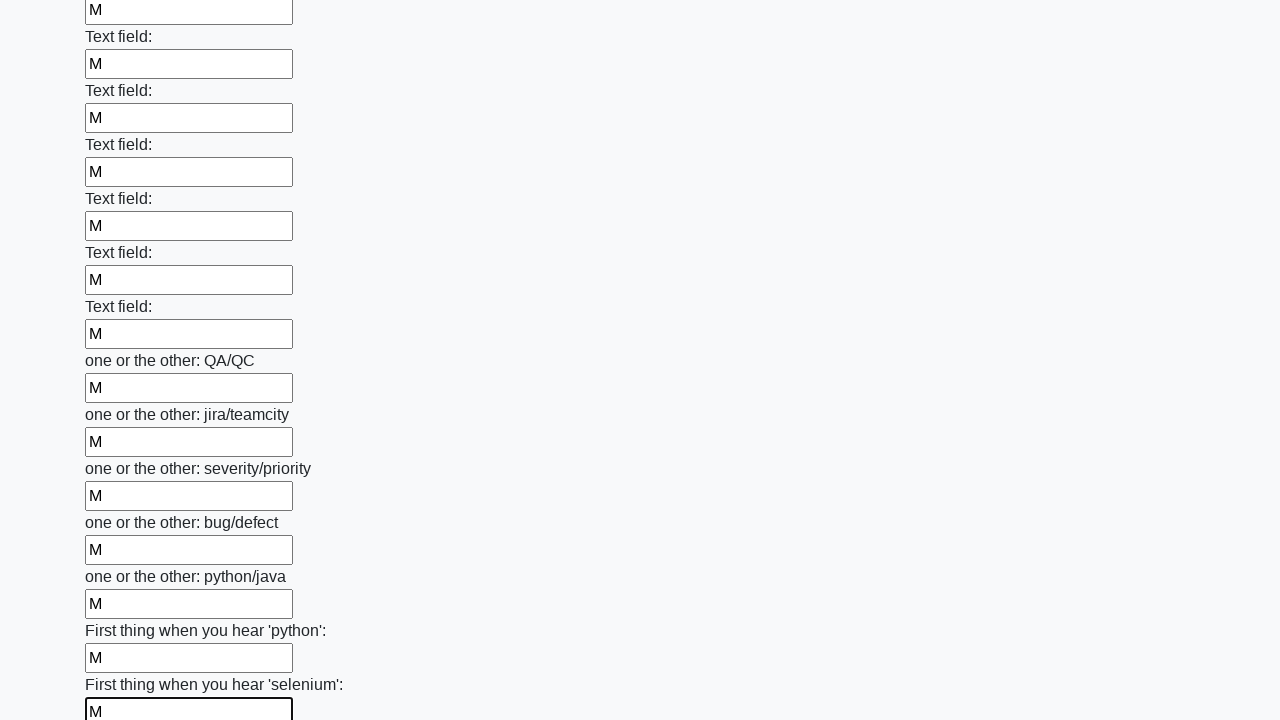

Filled an input field with 'M' on input >> nth=94
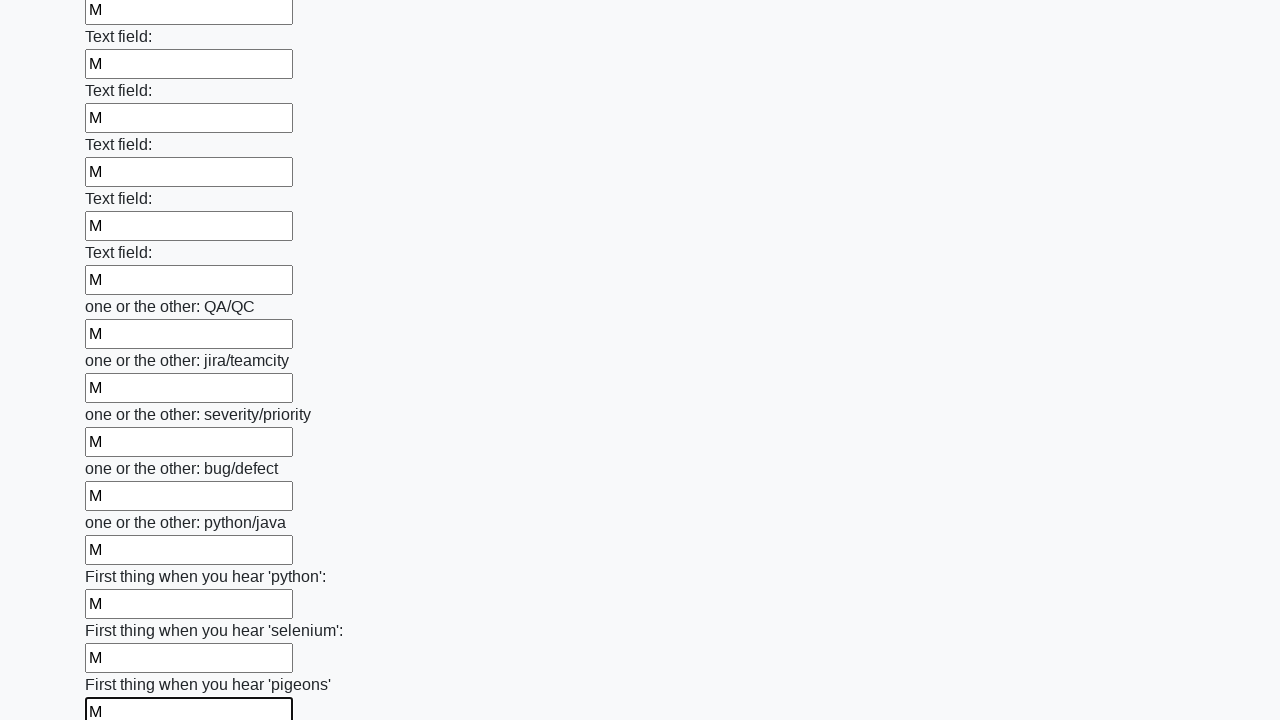

Filled an input field with 'M' on input >> nth=95
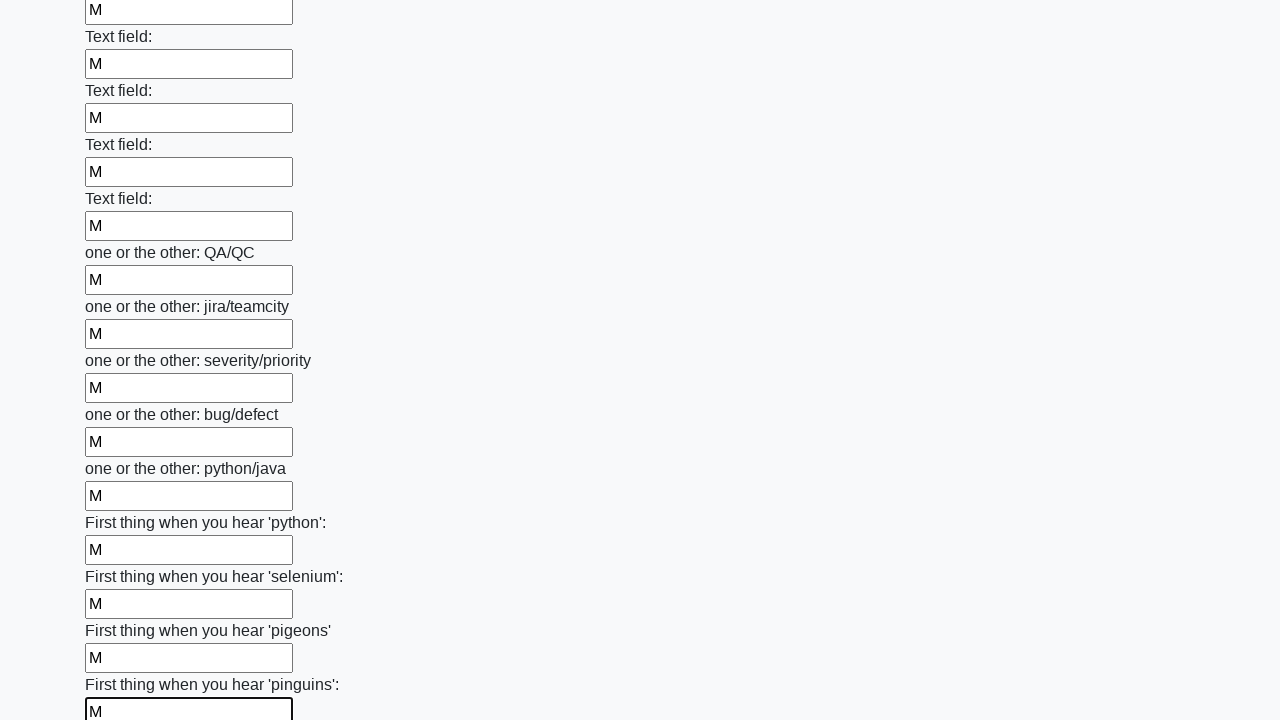

Filled an input field with 'M' on input >> nth=96
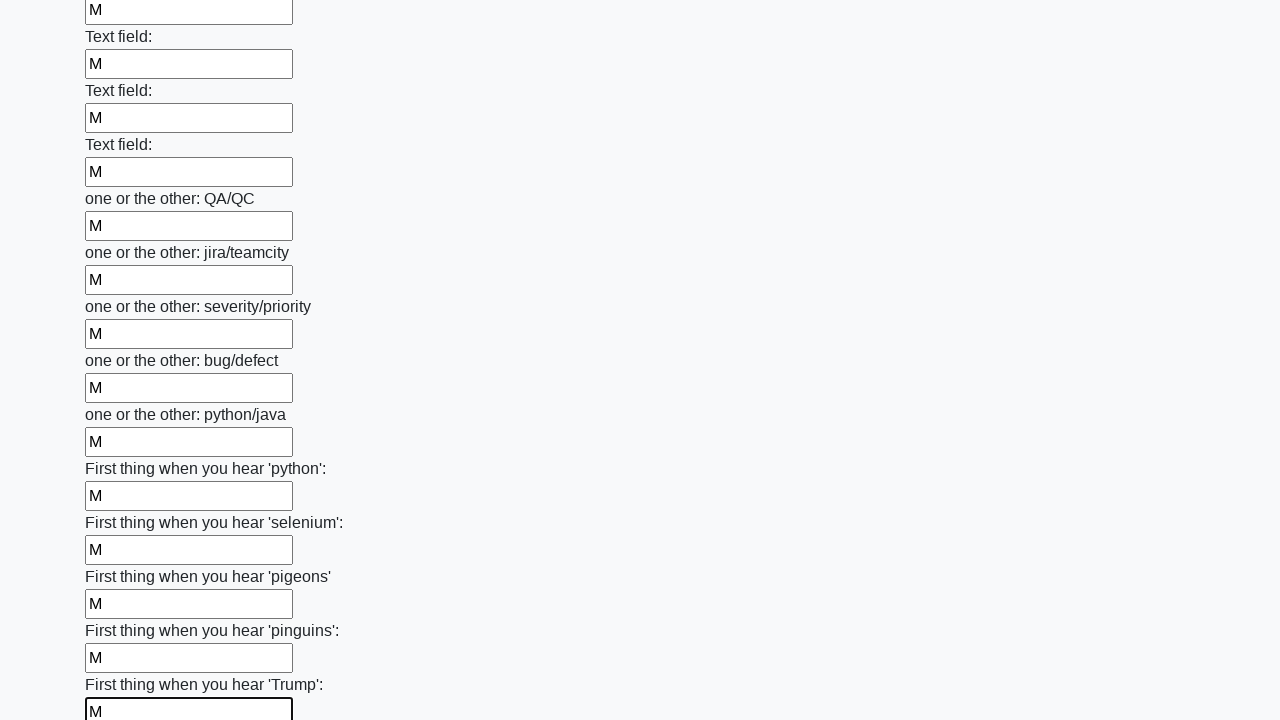

Filled an input field with 'M' on input >> nth=97
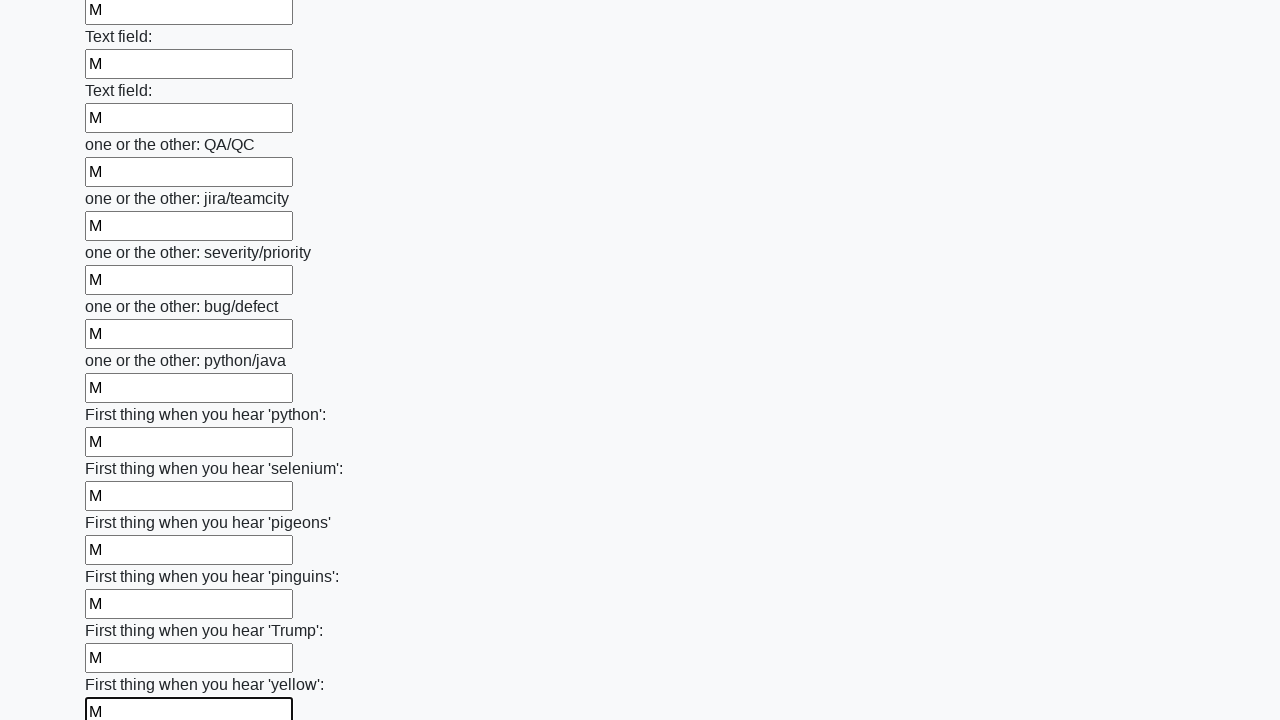

Filled an input field with 'M' on input >> nth=98
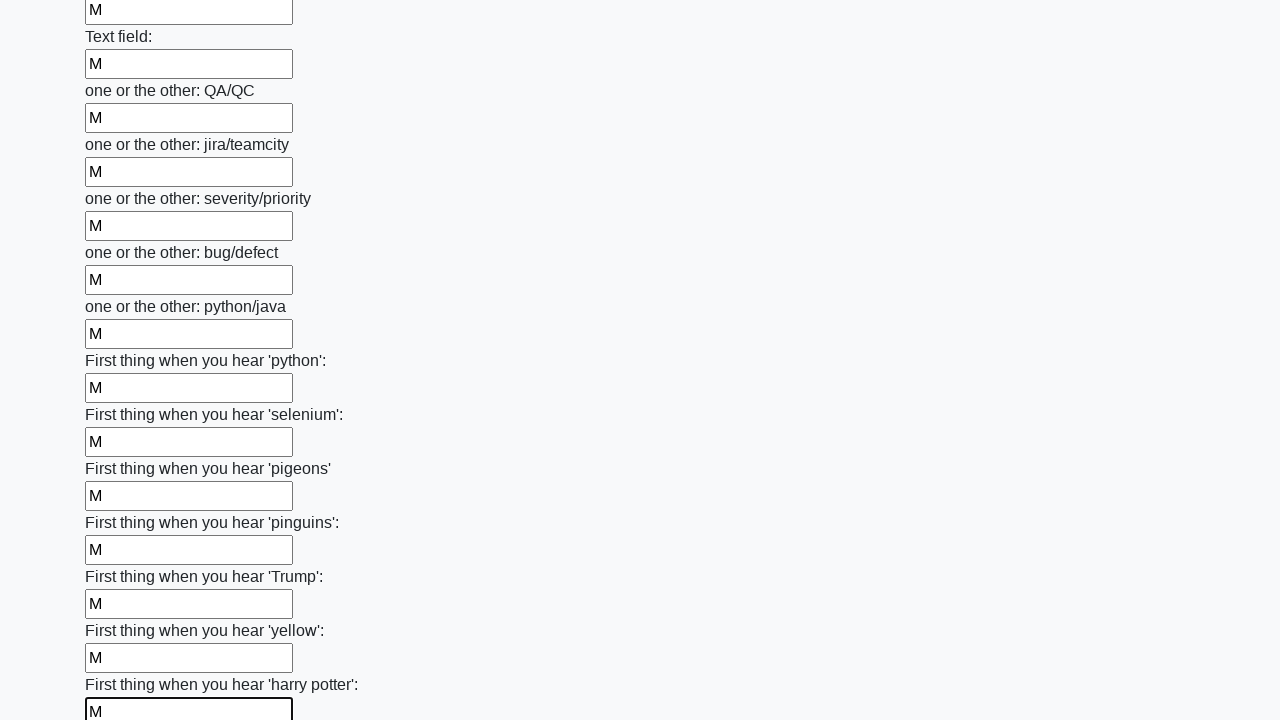

Filled an input field with 'M' on input >> nth=99
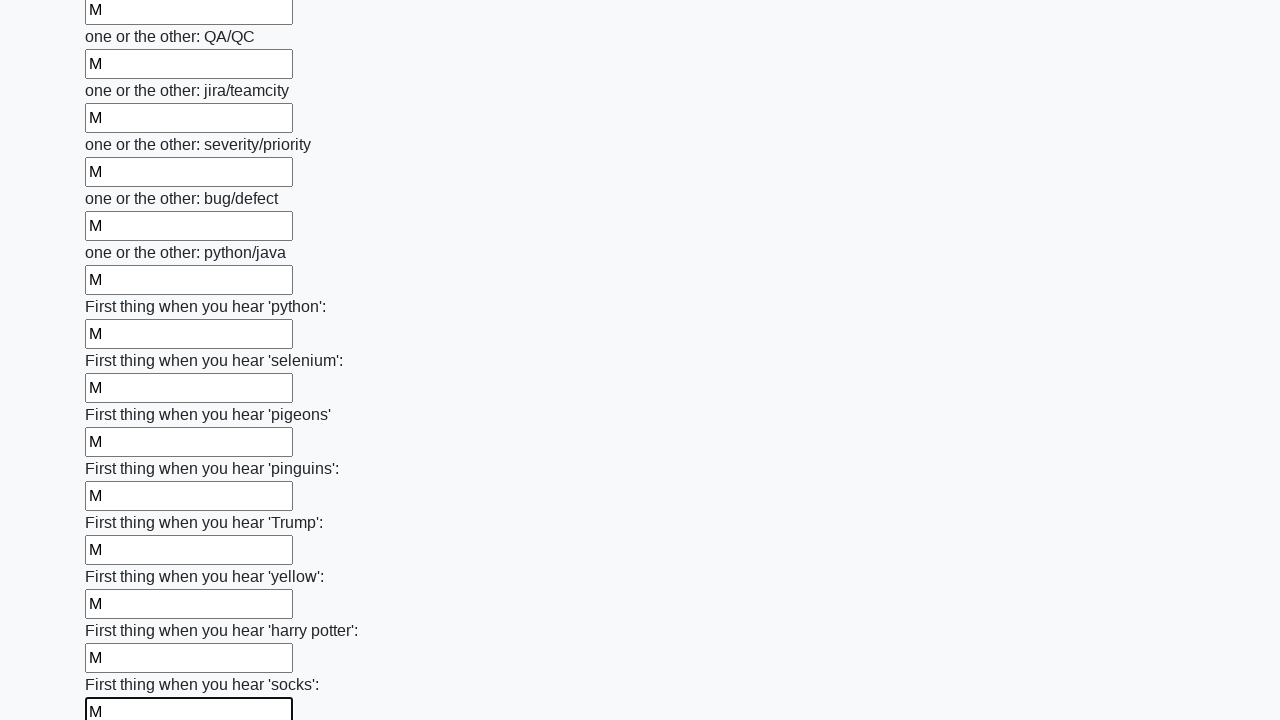

Clicked the submit button to submit the form at (123, 611) on button.btn
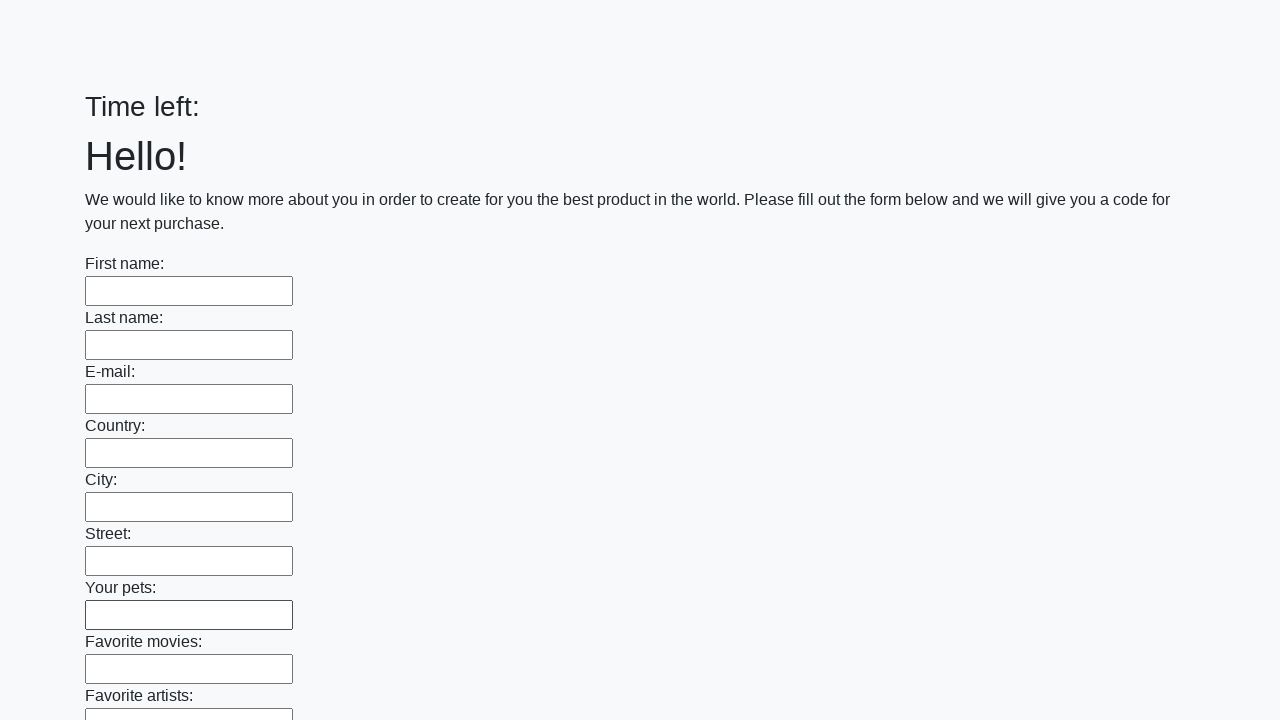

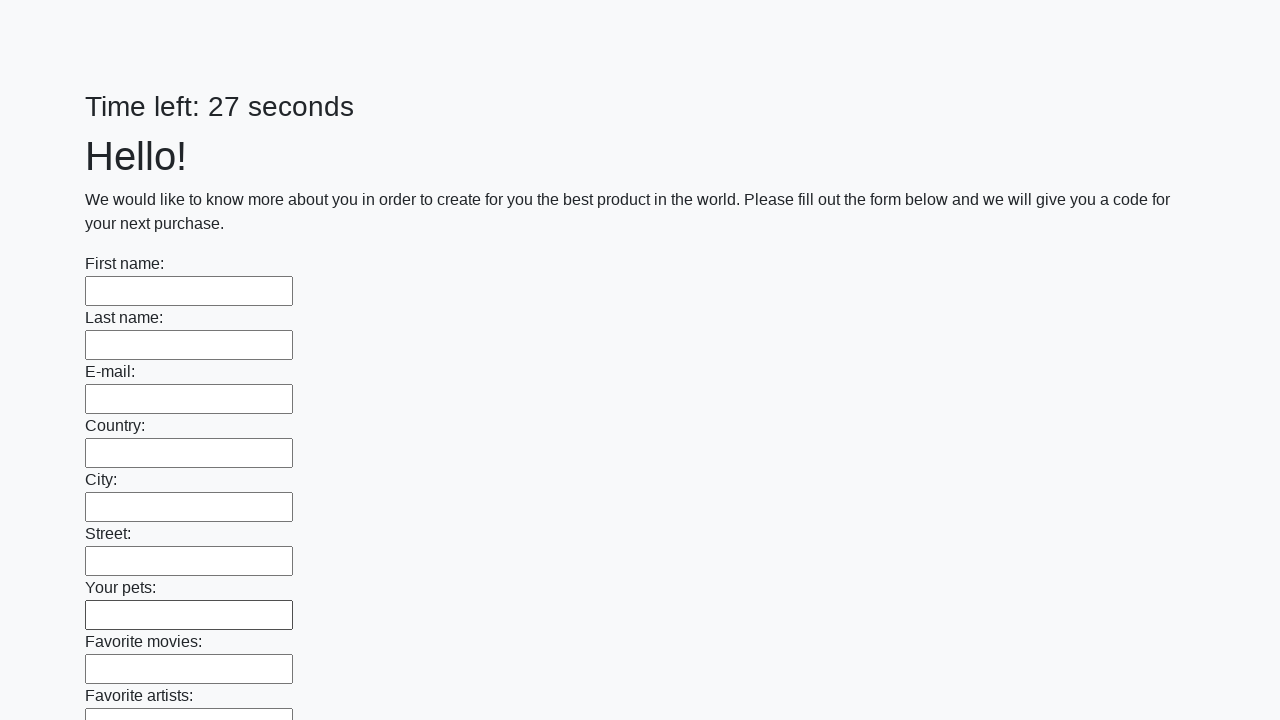